Tests filling out a large form by entering text into all text input fields and clicking the submit button

Starting URL: http://suninjuly.github.io/huge_form.html

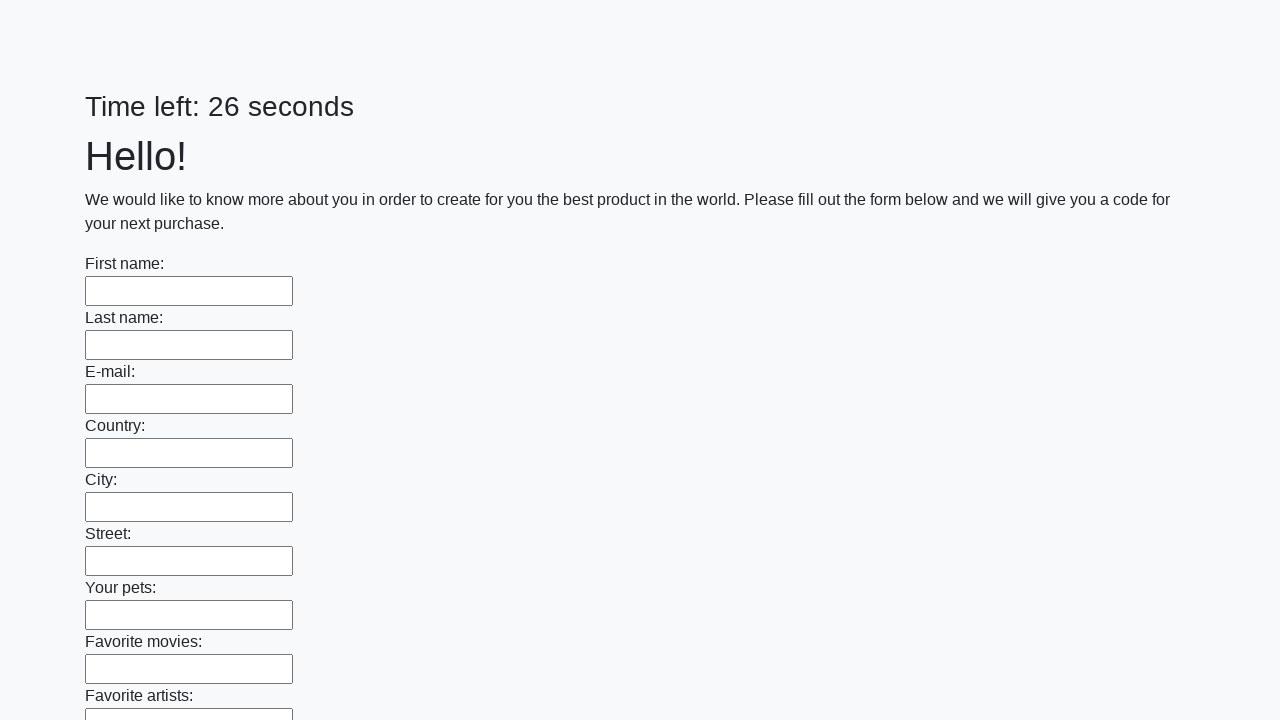

Located all text input fields on the huge form
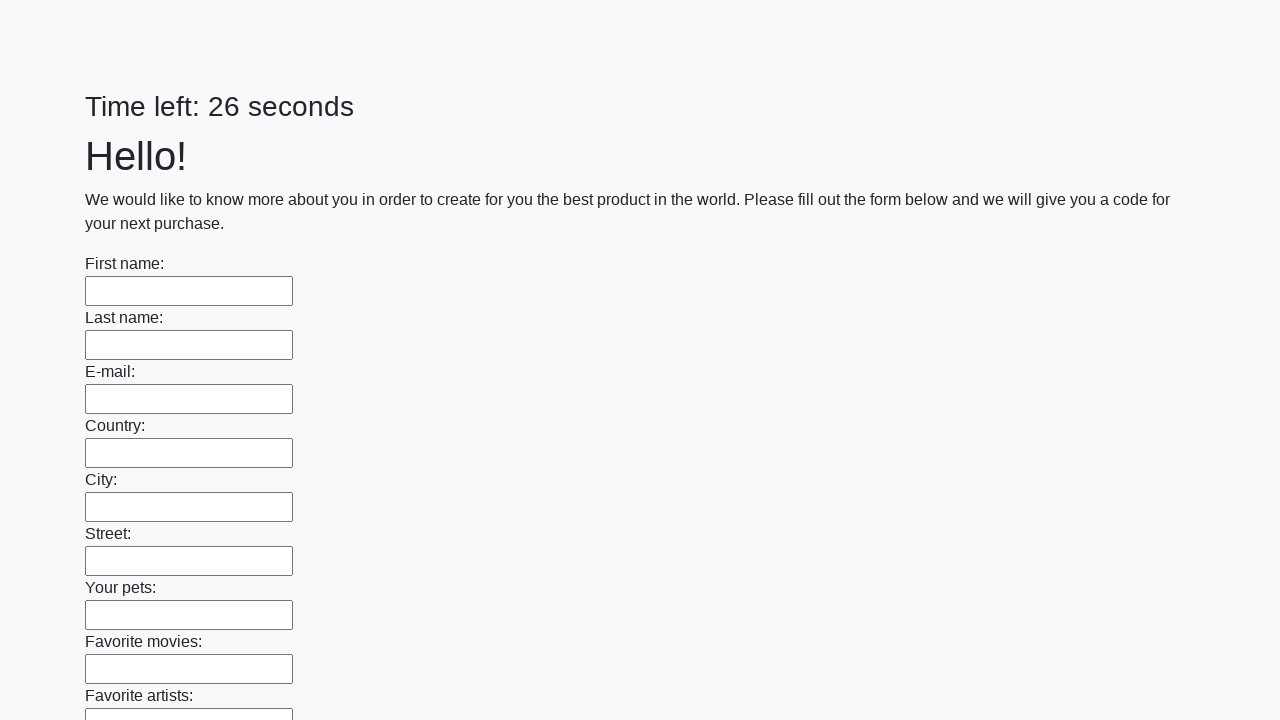

Filled a text input field with 'Мой ответ' on xpath=//input[@type='text'] >> nth=0
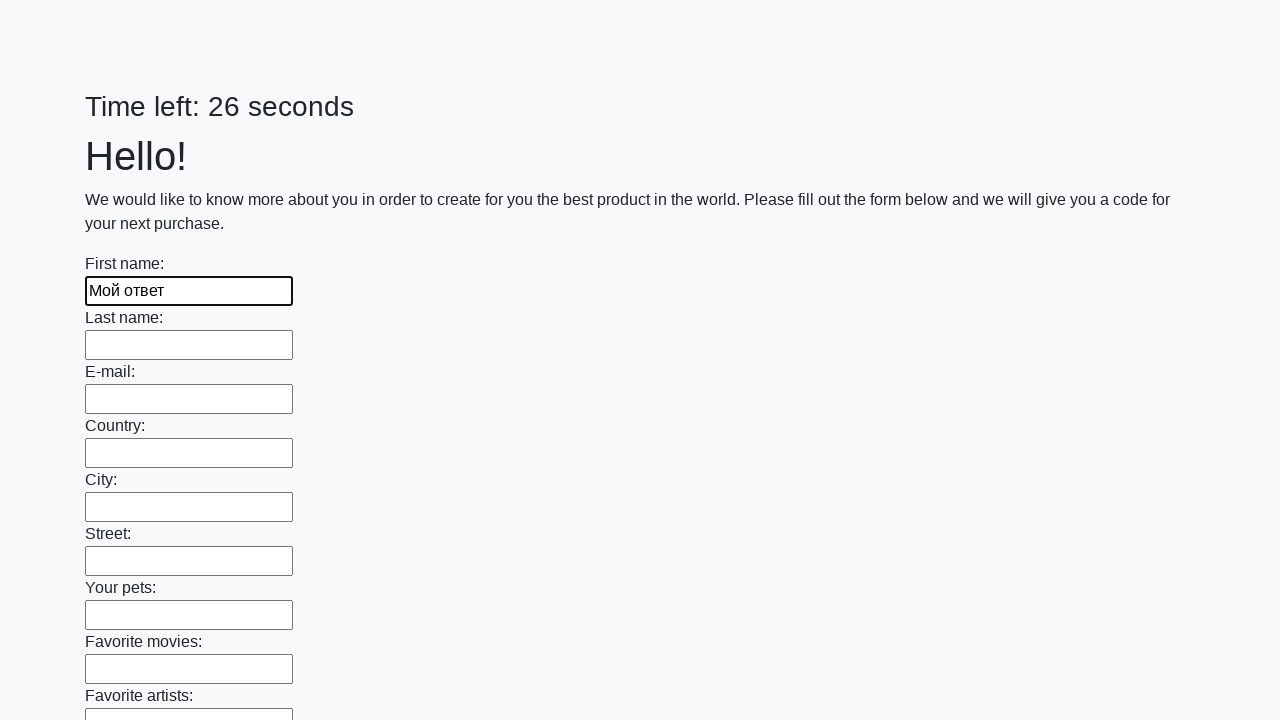

Filled a text input field with 'Мой ответ' on xpath=//input[@type='text'] >> nth=1
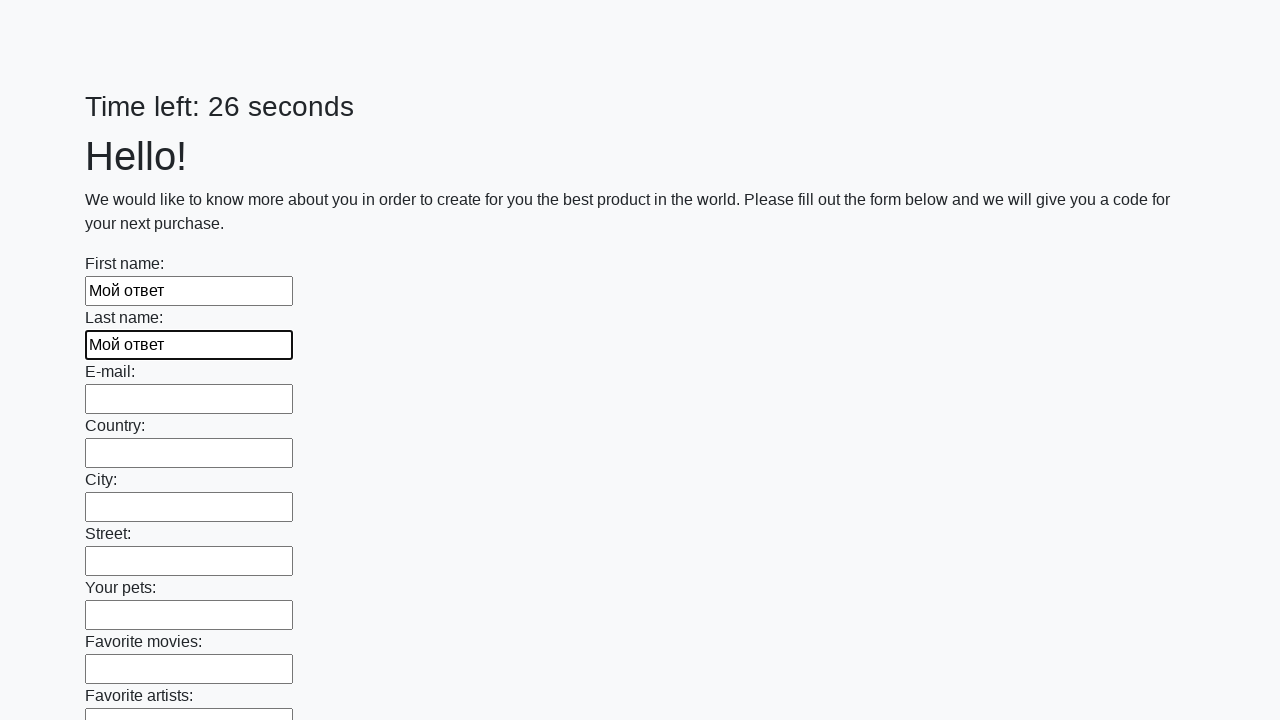

Filled a text input field with 'Мой ответ' on xpath=//input[@type='text'] >> nth=2
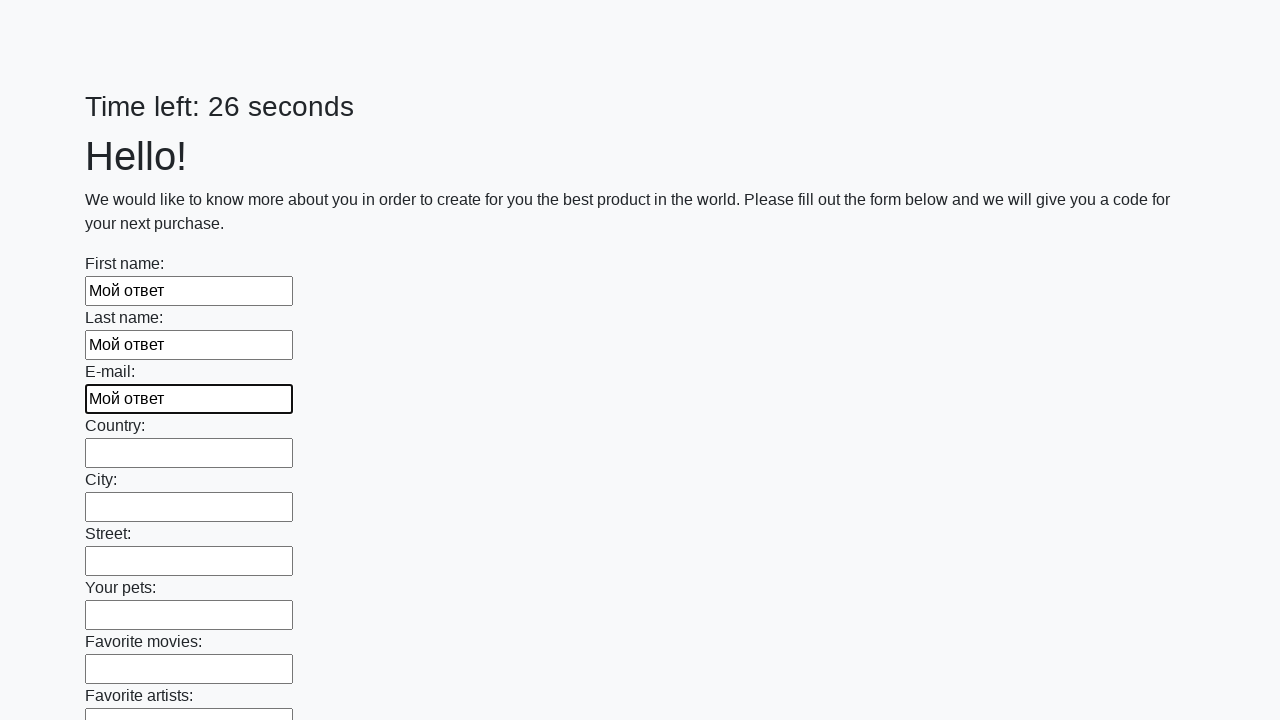

Filled a text input field with 'Мой ответ' on xpath=//input[@type='text'] >> nth=3
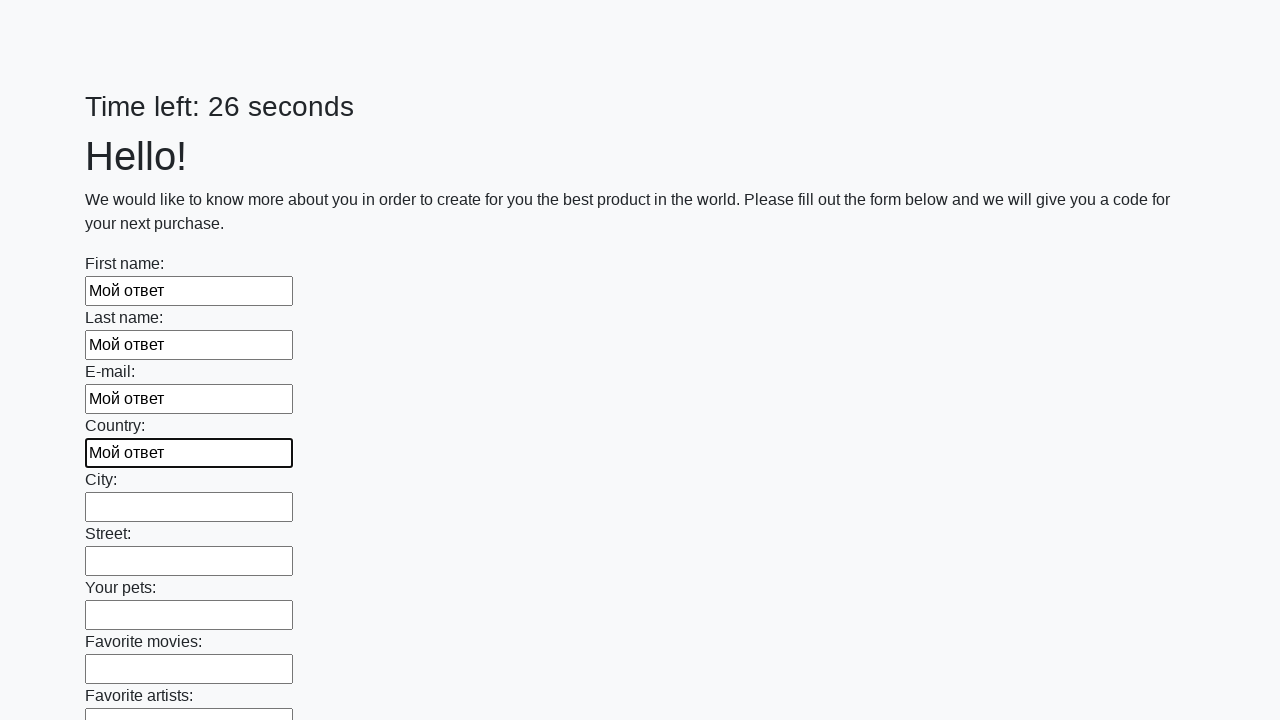

Filled a text input field with 'Мой ответ' on xpath=//input[@type='text'] >> nth=4
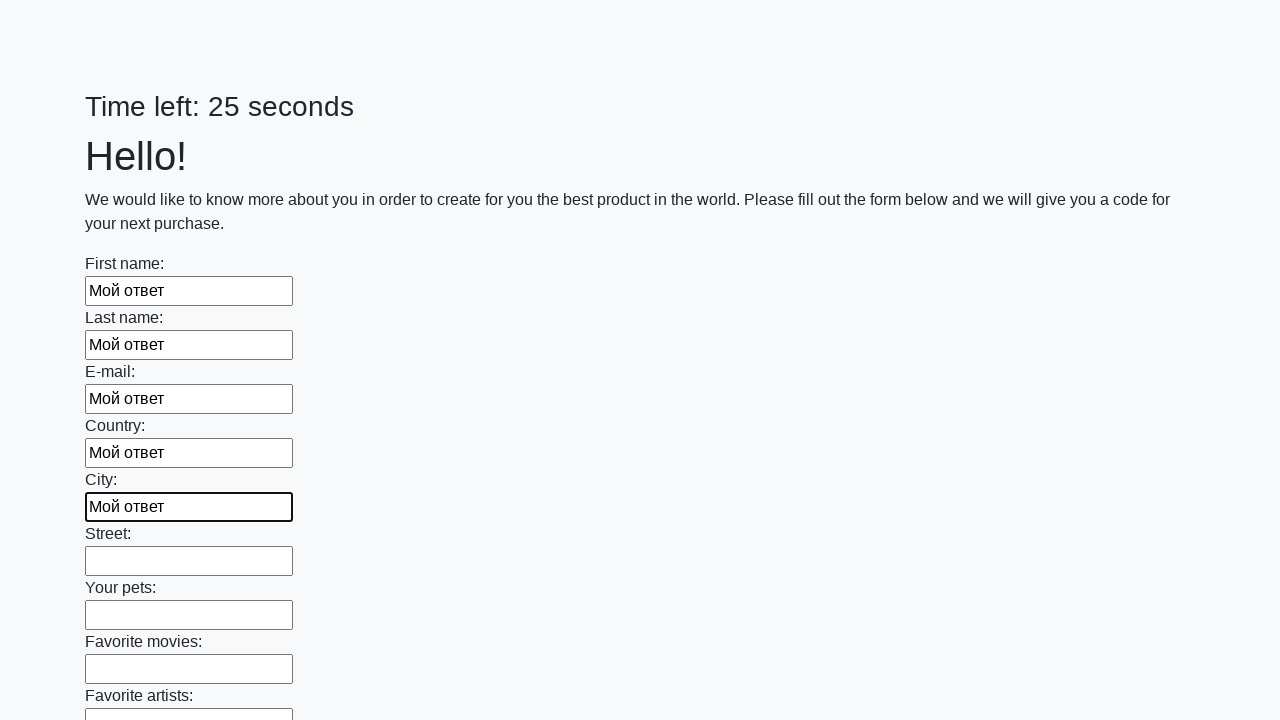

Filled a text input field with 'Мой ответ' on xpath=//input[@type='text'] >> nth=5
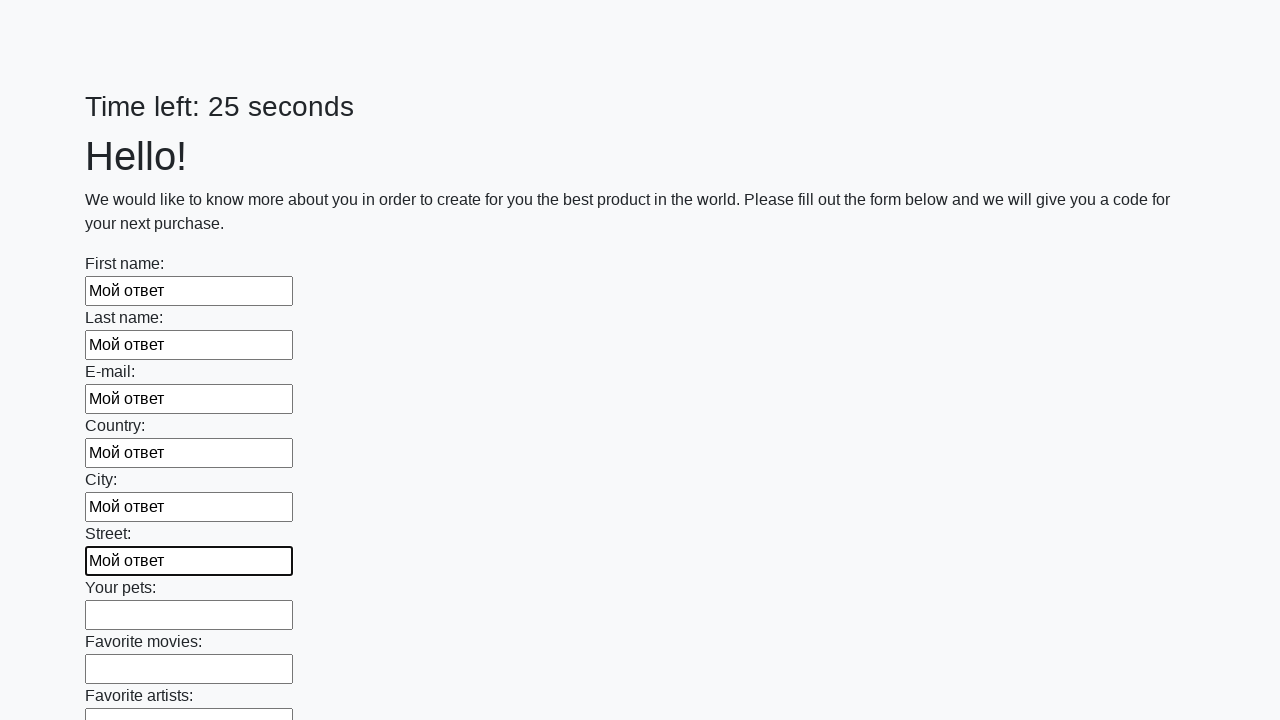

Filled a text input field with 'Мой ответ' on xpath=//input[@type='text'] >> nth=6
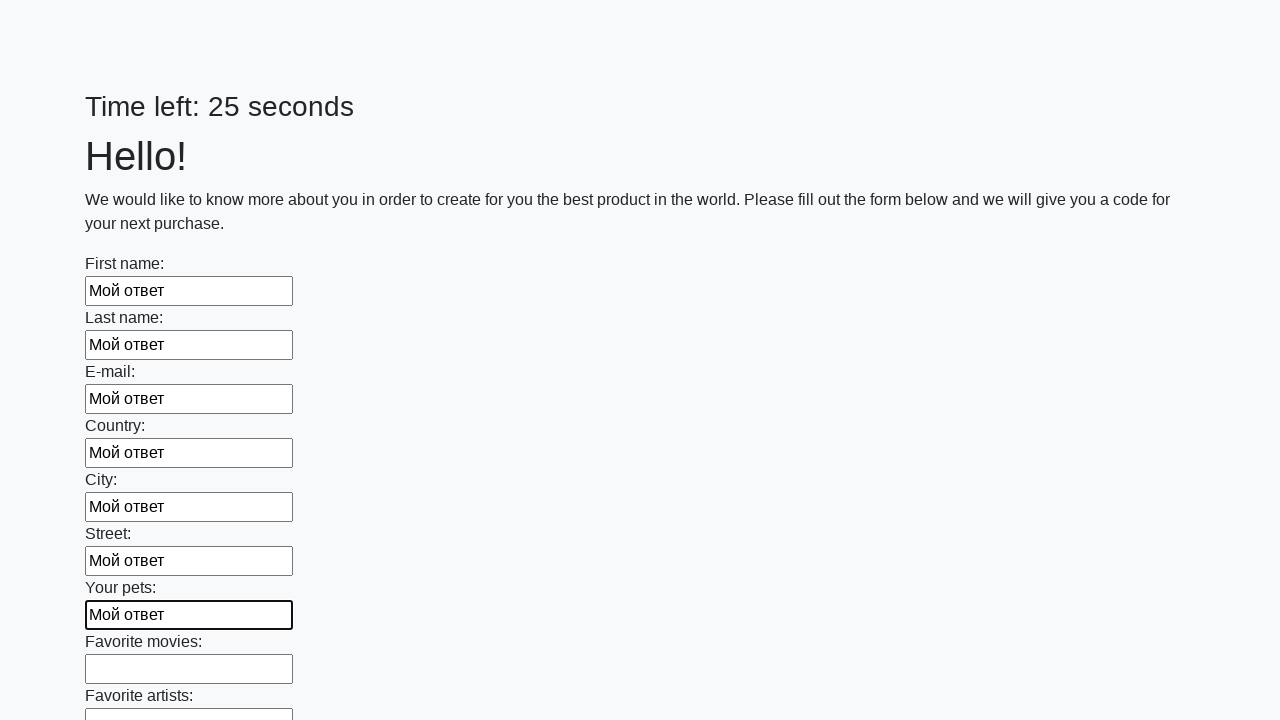

Filled a text input field with 'Мой ответ' on xpath=//input[@type='text'] >> nth=7
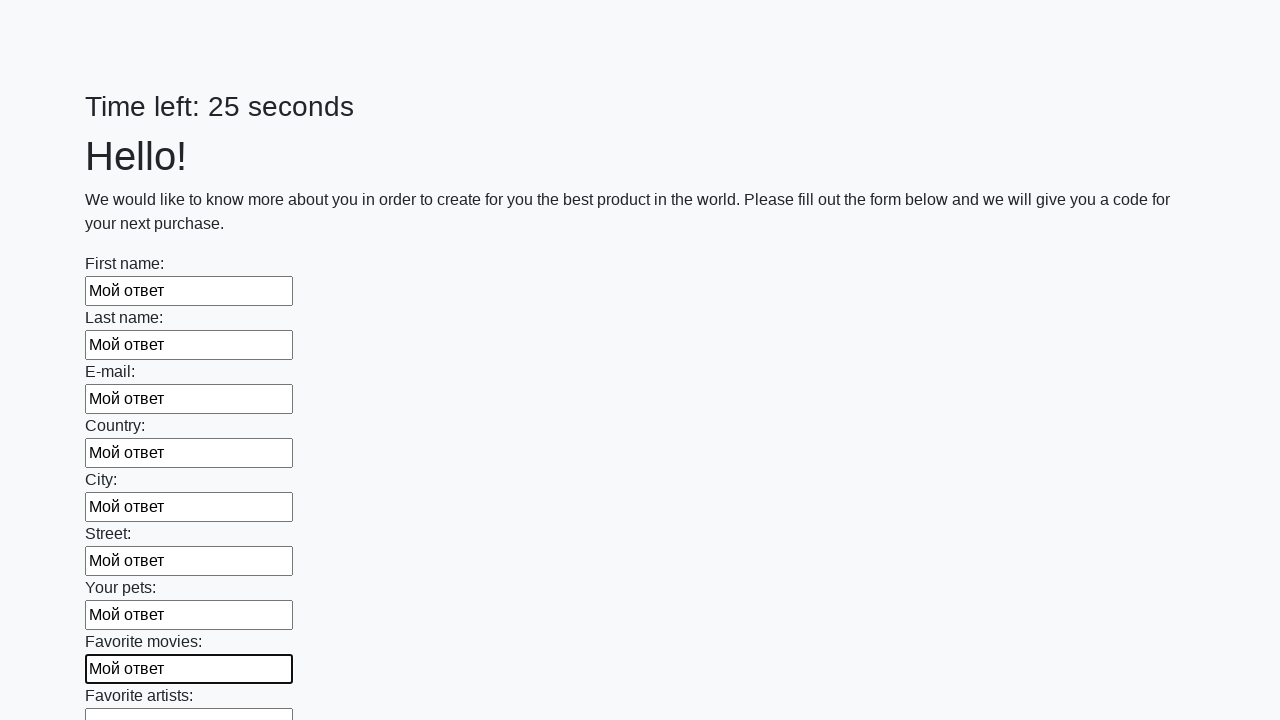

Filled a text input field with 'Мой ответ' on xpath=//input[@type='text'] >> nth=8
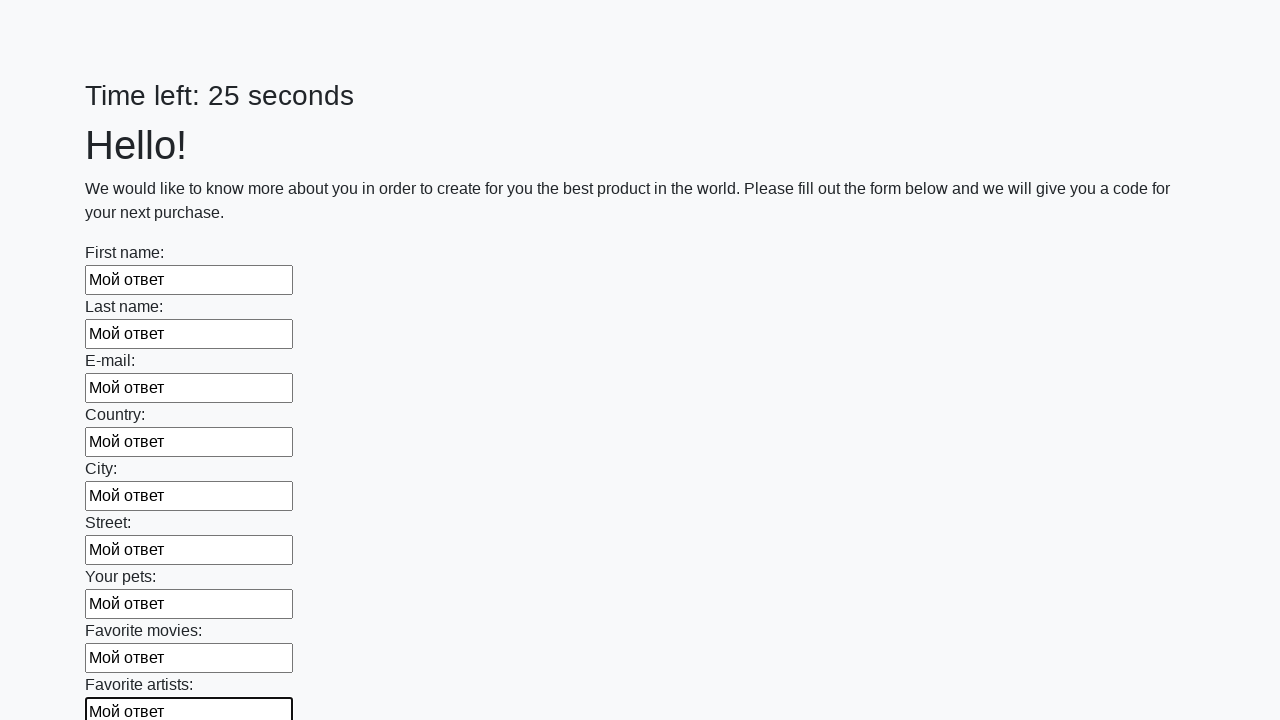

Filled a text input field with 'Мой ответ' on xpath=//input[@type='text'] >> nth=9
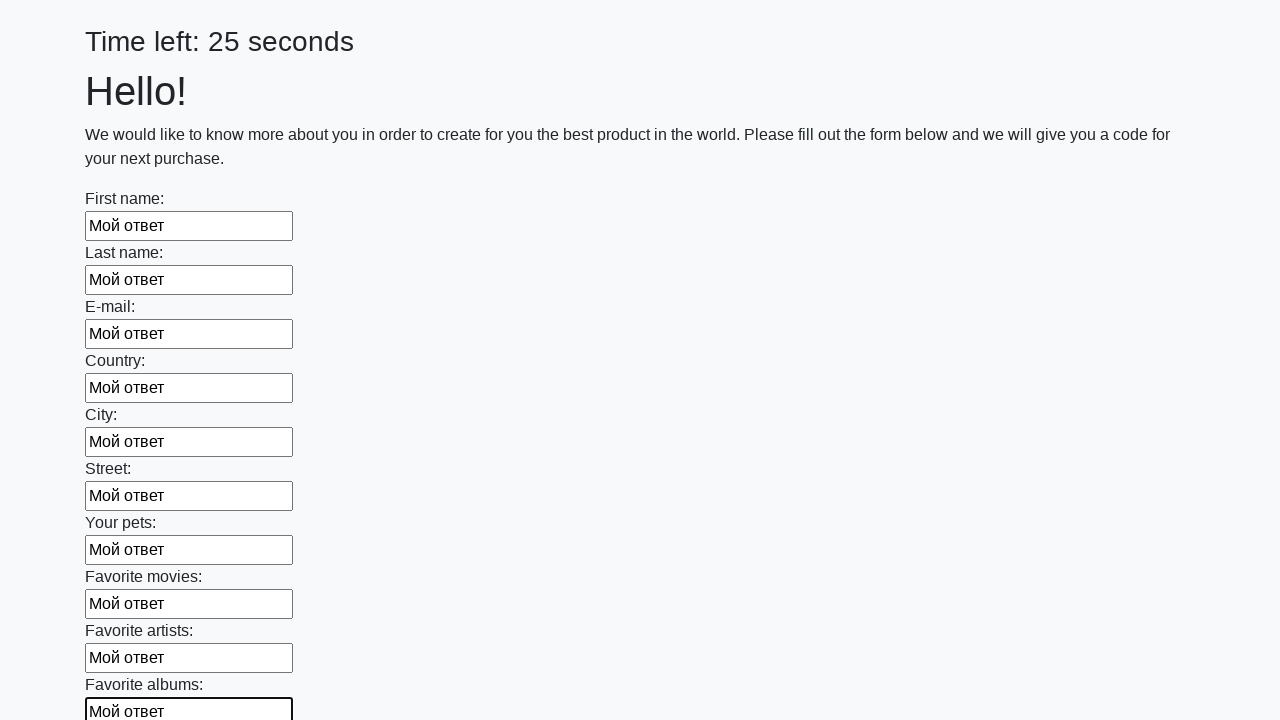

Filled a text input field with 'Мой ответ' on xpath=//input[@type='text'] >> nth=10
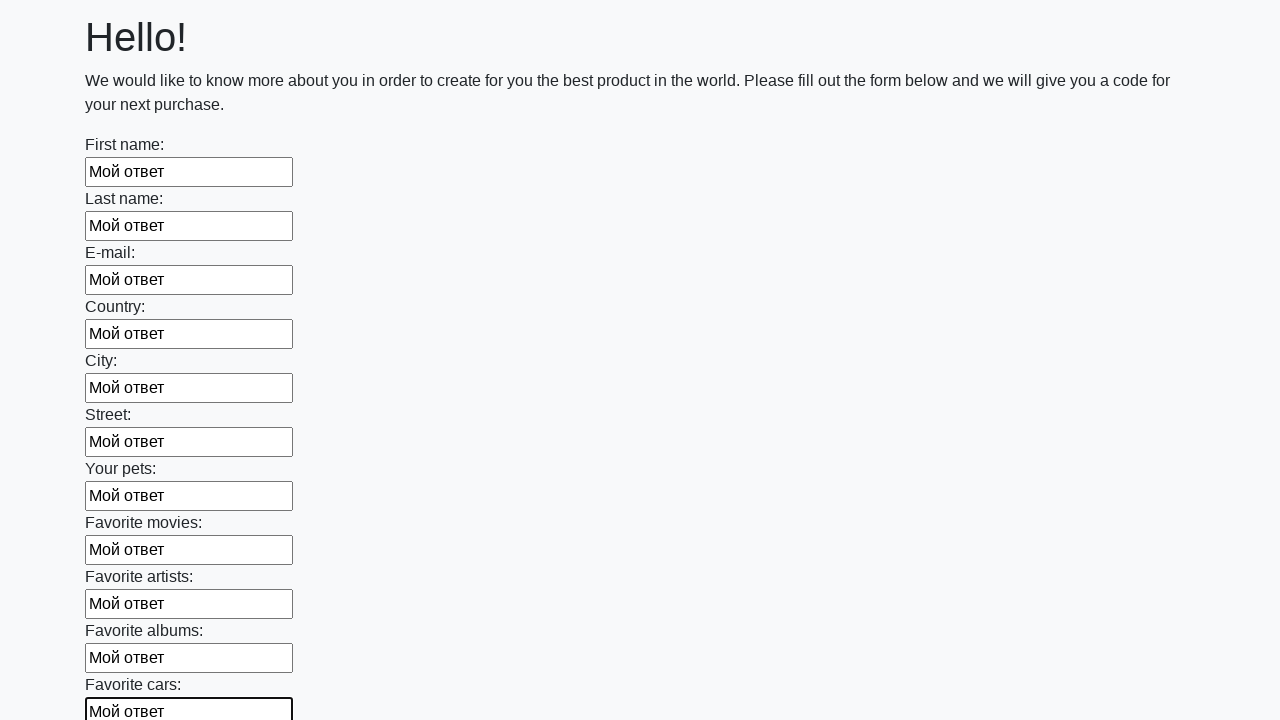

Filled a text input field with 'Мой ответ' on xpath=//input[@type='text'] >> nth=11
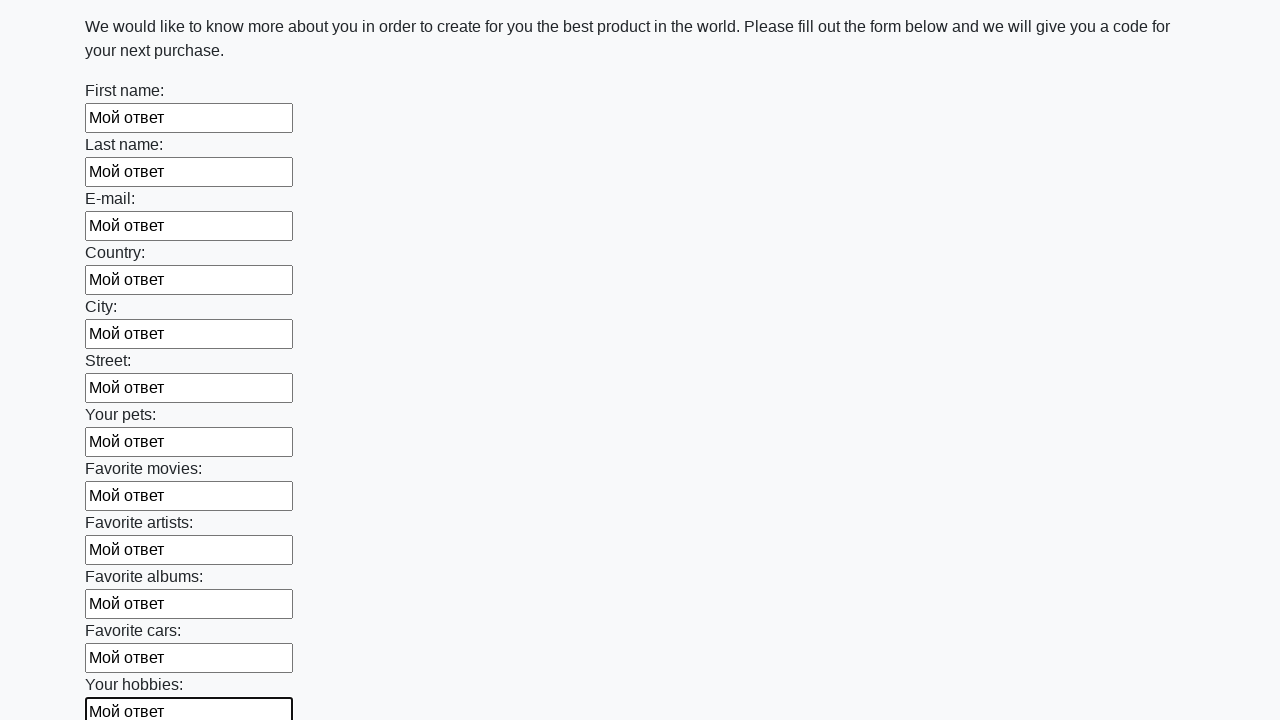

Filled a text input field with 'Мой ответ' on xpath=//input[@type='text'] >> nth=12
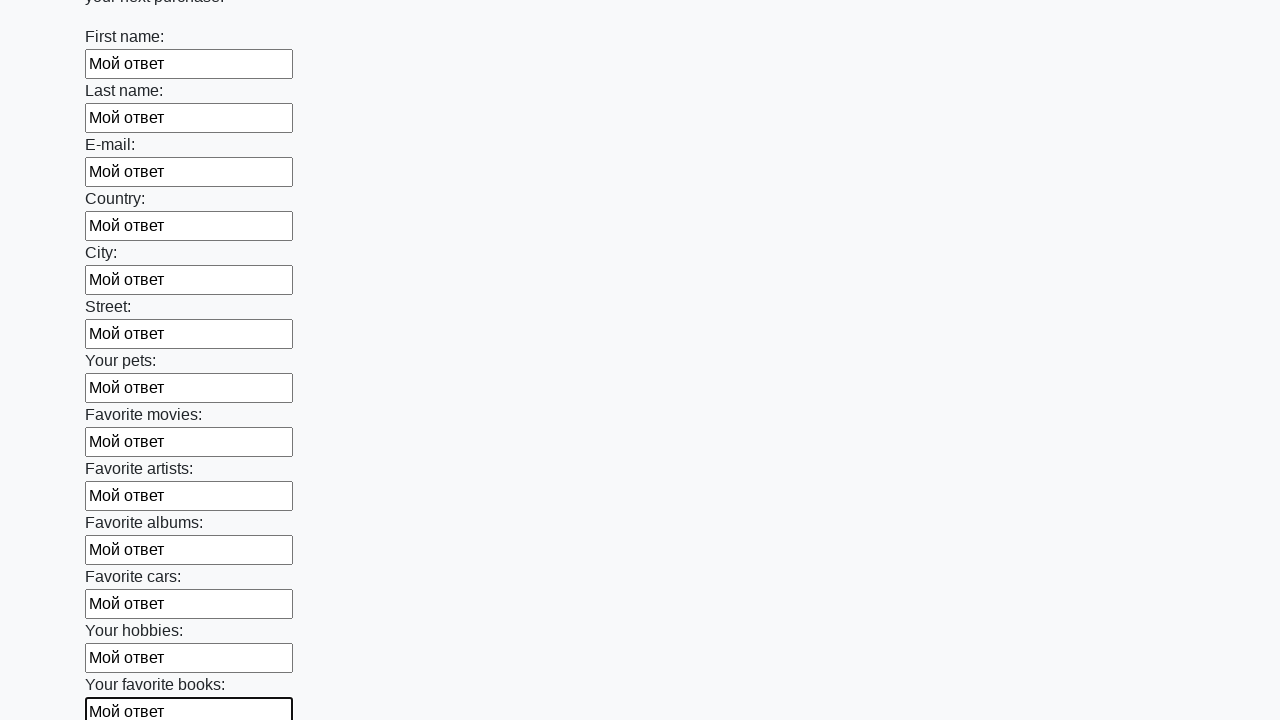

Filled a text input field with 'Мой ответ' on xpath=//input[@type='text'] >> nth=13
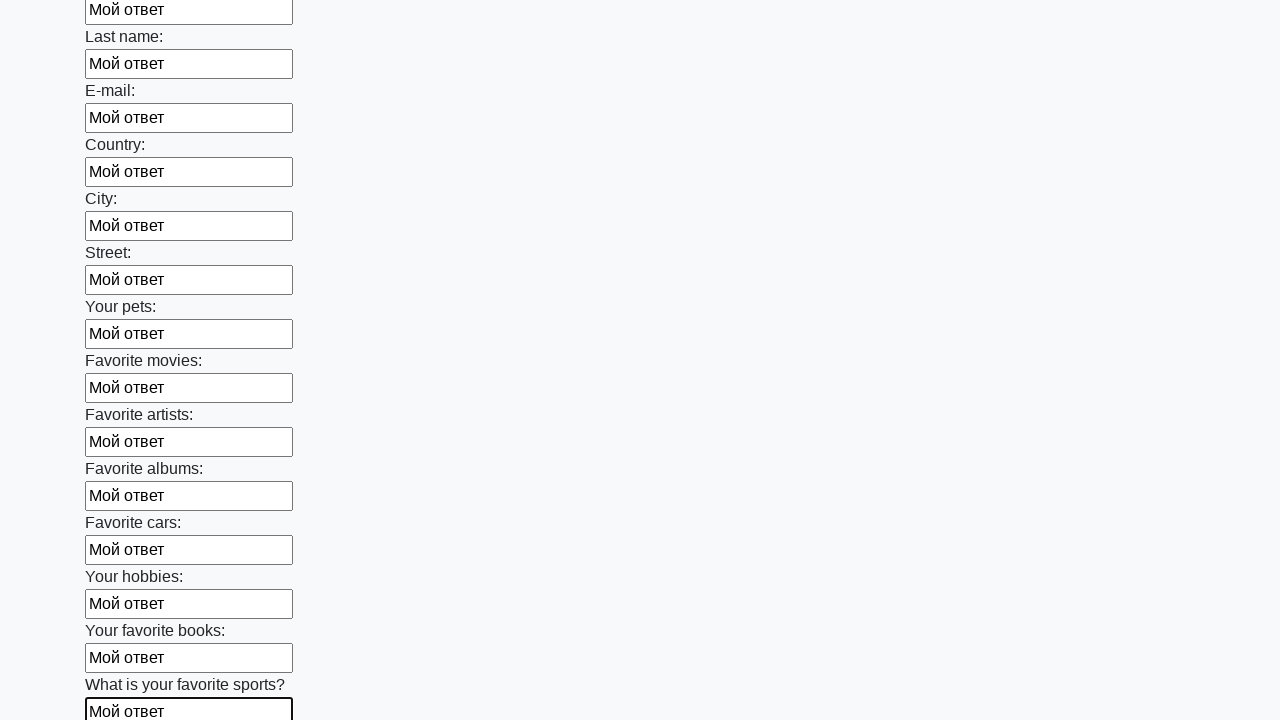

Filled a text input field with 'Мой ответ' on xpath=//input[@type='text'] >> nth=14
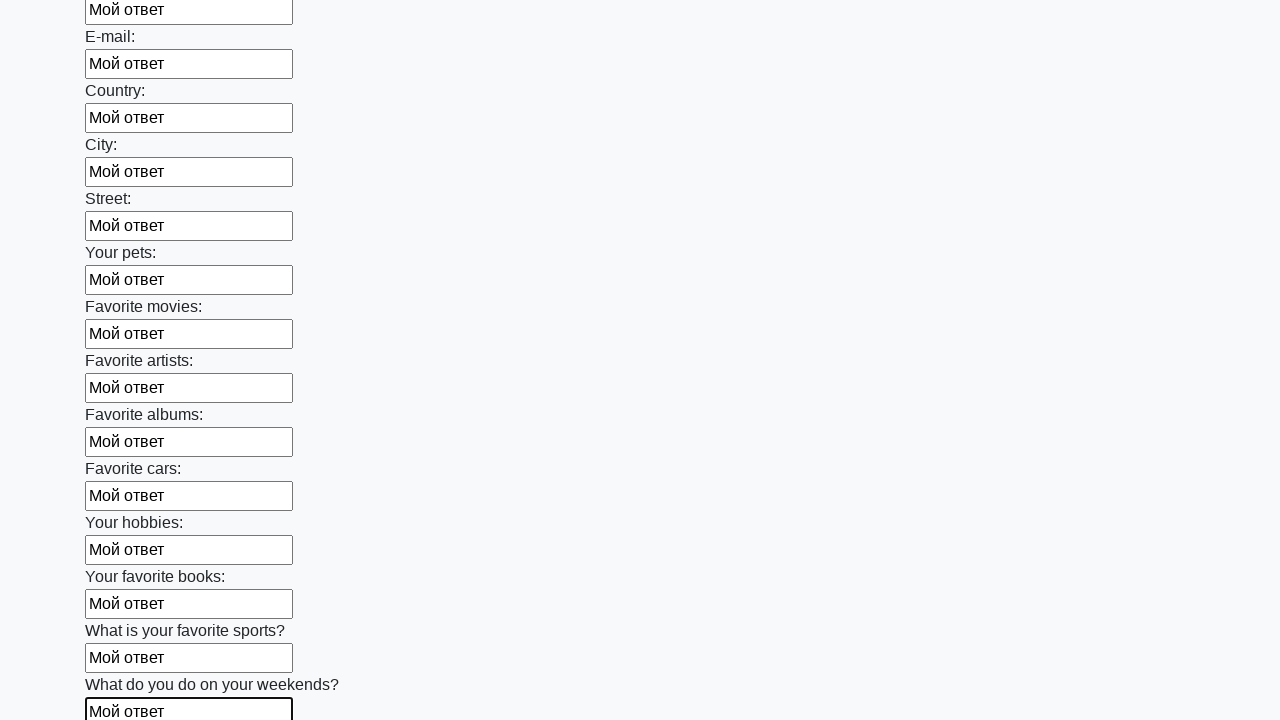

Filled a text input field with 'Мой ответ' on xpath=//input[@type='text'] >> nth=15
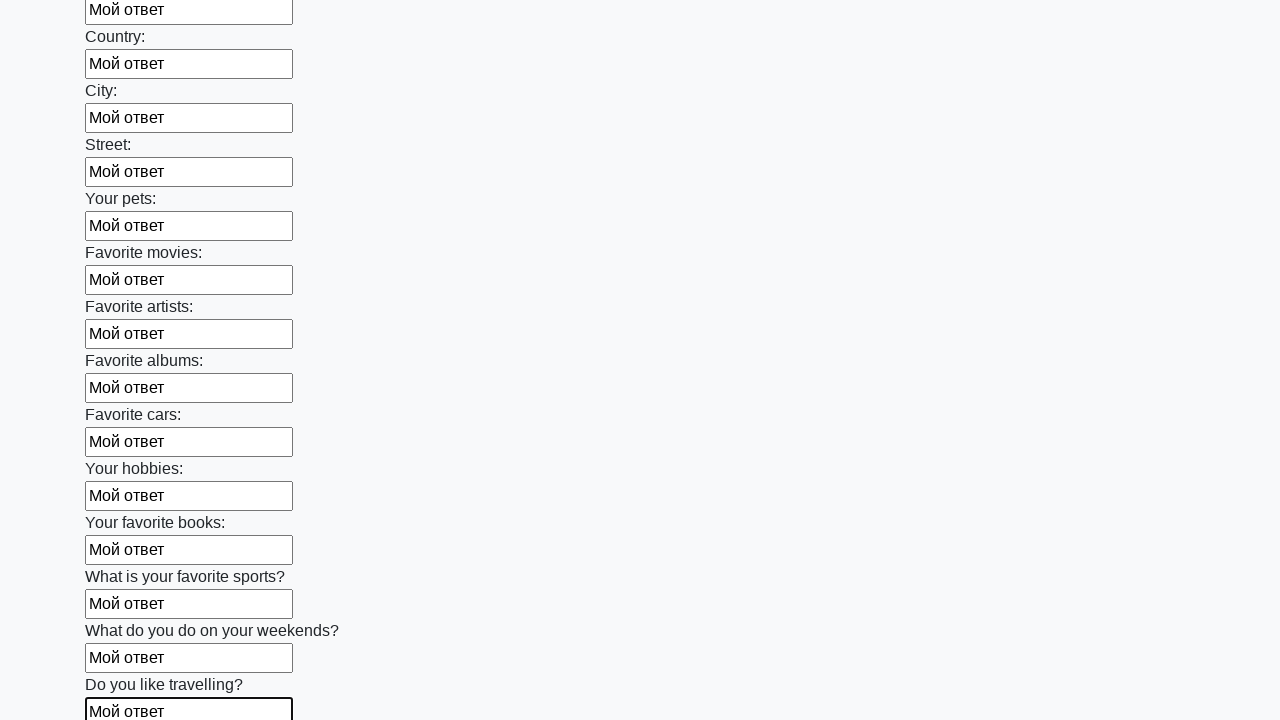

Filled a text input field with 'Мой ответ' on xpath=//input[@type='text'] >> nth=16
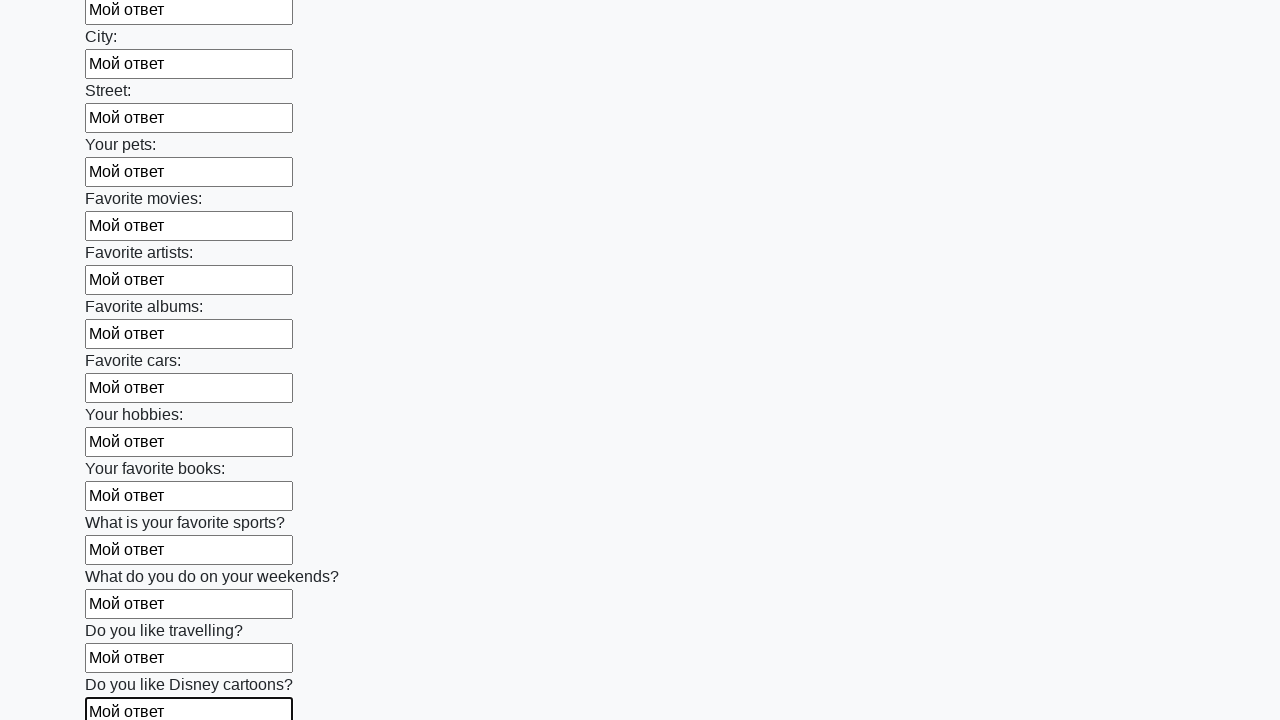

Filled a text input field with 'Мой ответ' on xpath=//input[@type='text'] >> nth=17
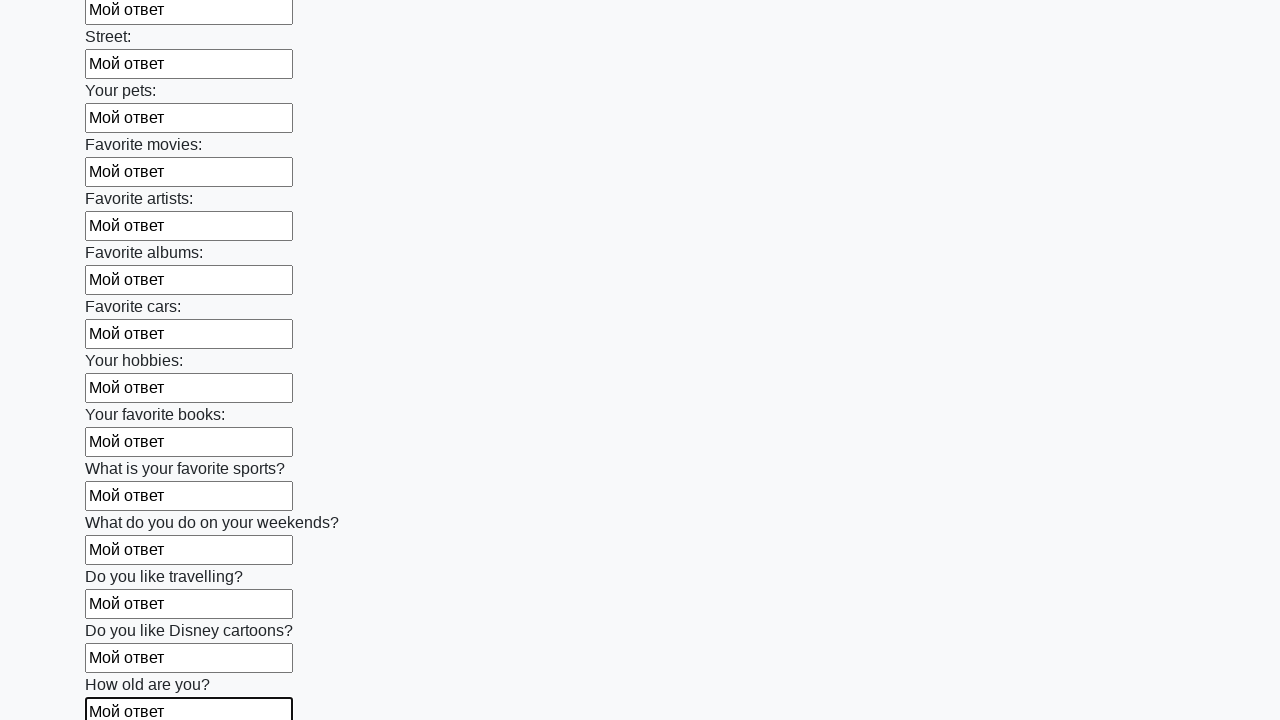

Filled a text input field with 'Мой ответ' on xpath=//input[@type='text'] >> nth=18
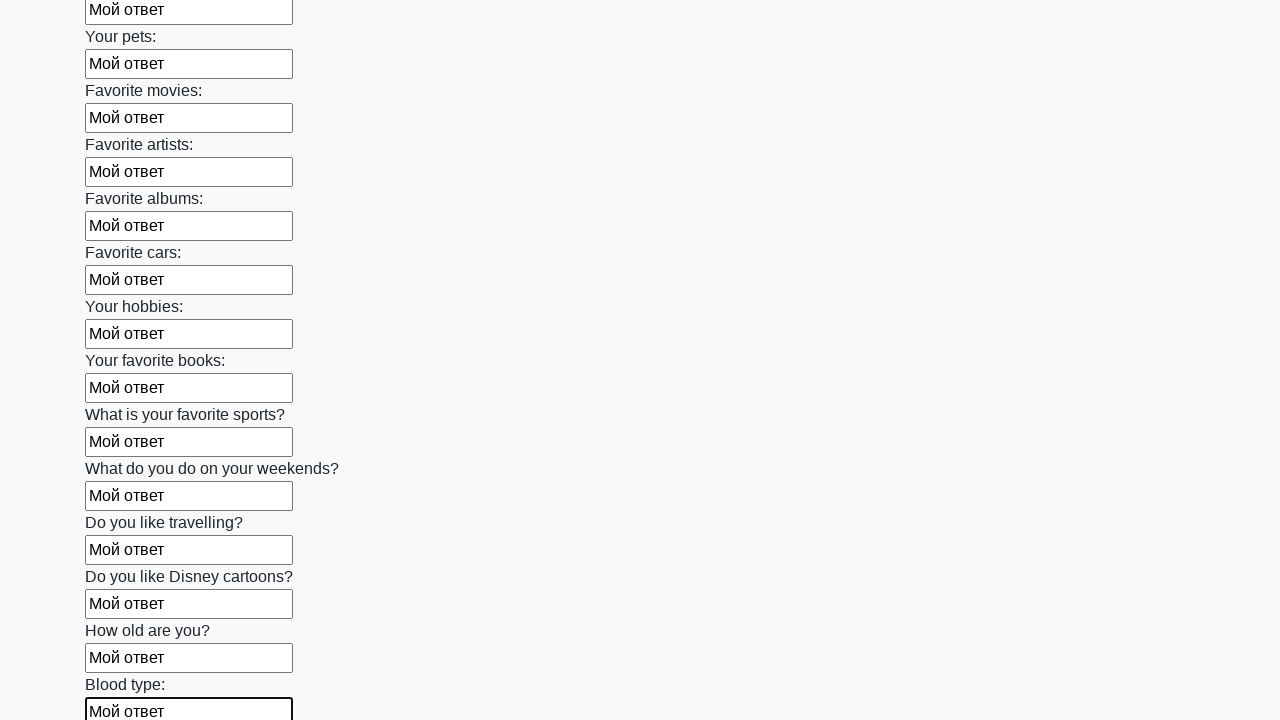

Filled a text input field with 'Мой ответ' on xpath=//input[@type='text'] >> nth=19
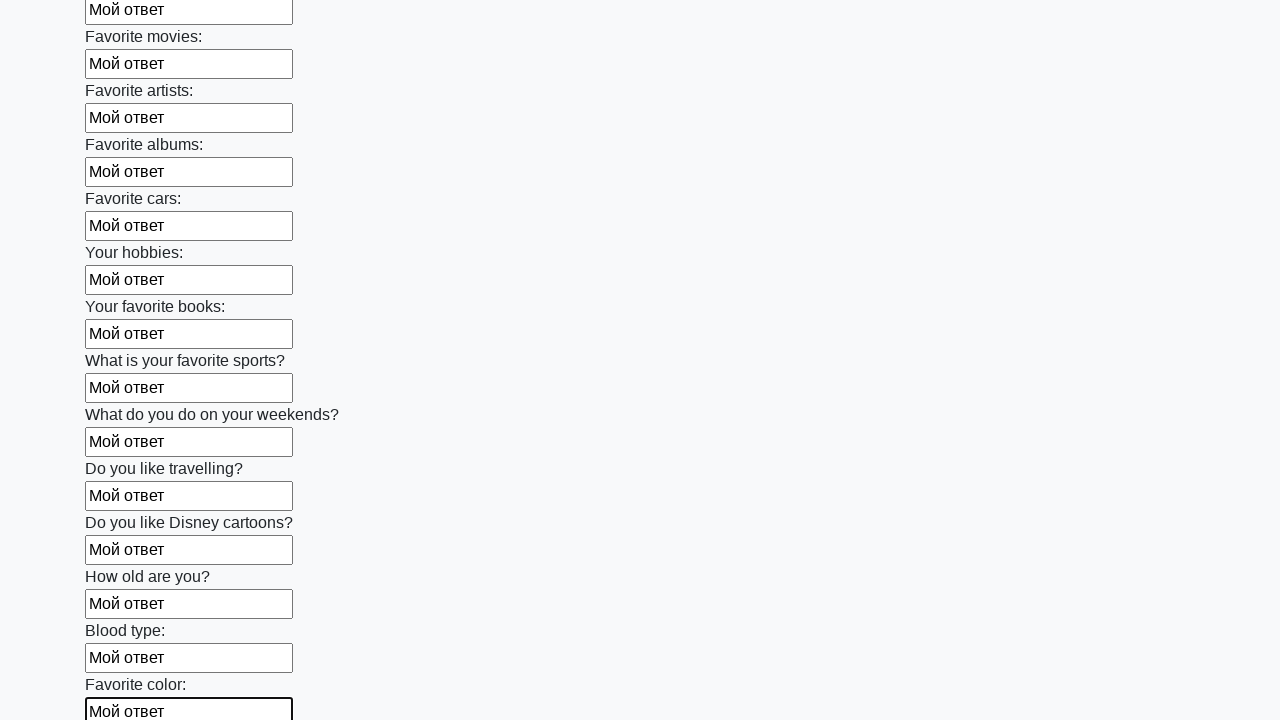

Filled a text input field with 'Мой ответ' on xpath=//input[@type='text'] >> nth=20
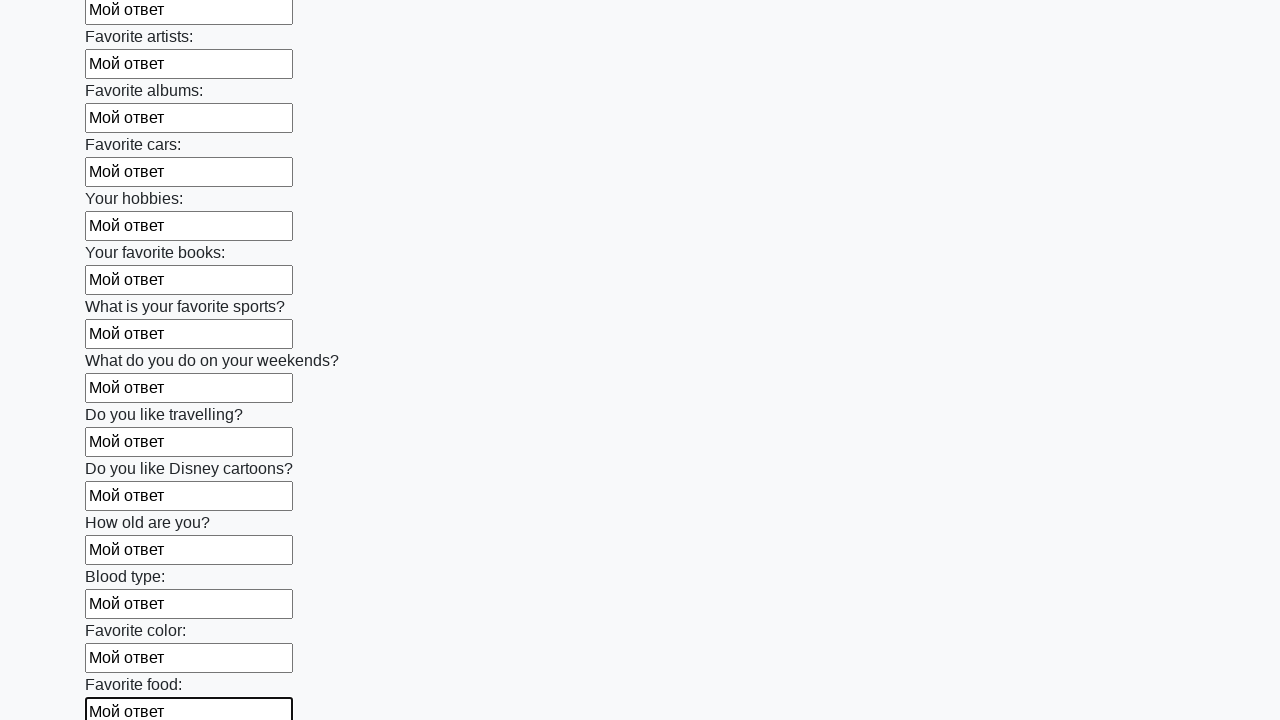

Filled a text input field with 'Мой ответ' on xpath=//input[@type='text'] >> nth=21
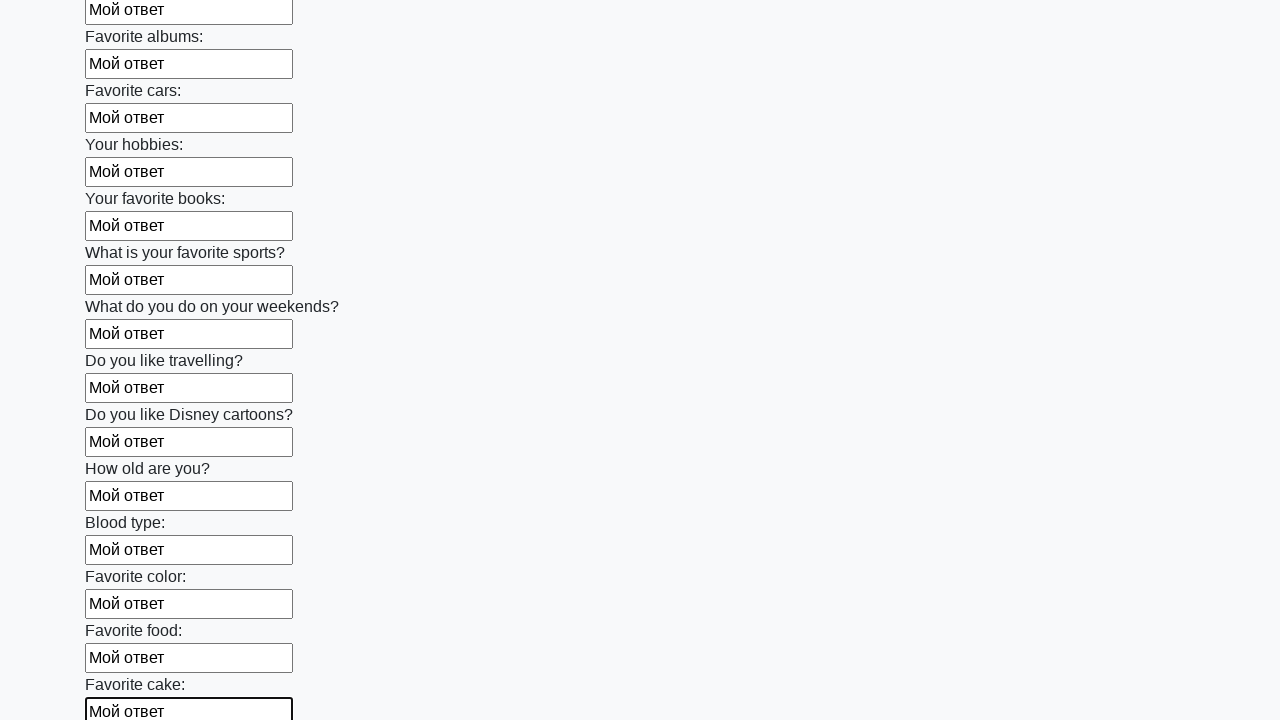

Filled a text input field with 'Мой ответ' on xpath=//input[@type='text'] >> nth=22
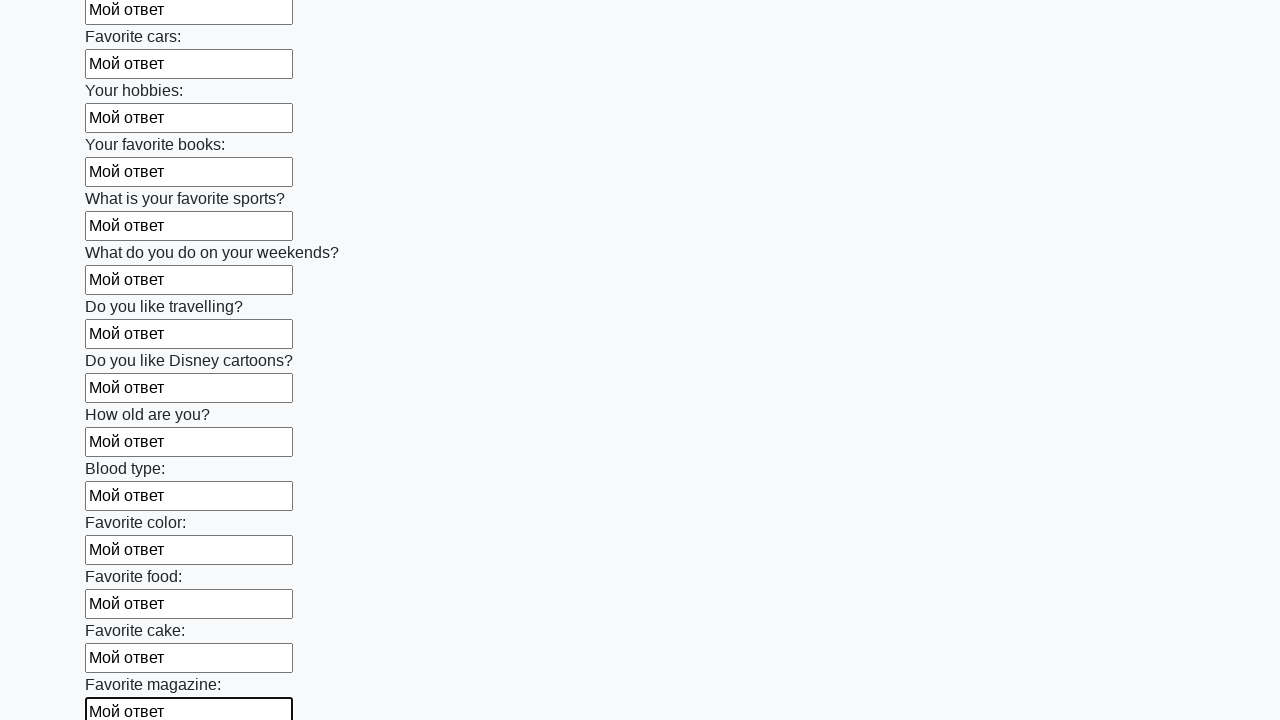

Filled a text input field with 'Мой ответ' on xpath=//input[@type='text'] >> nth=23
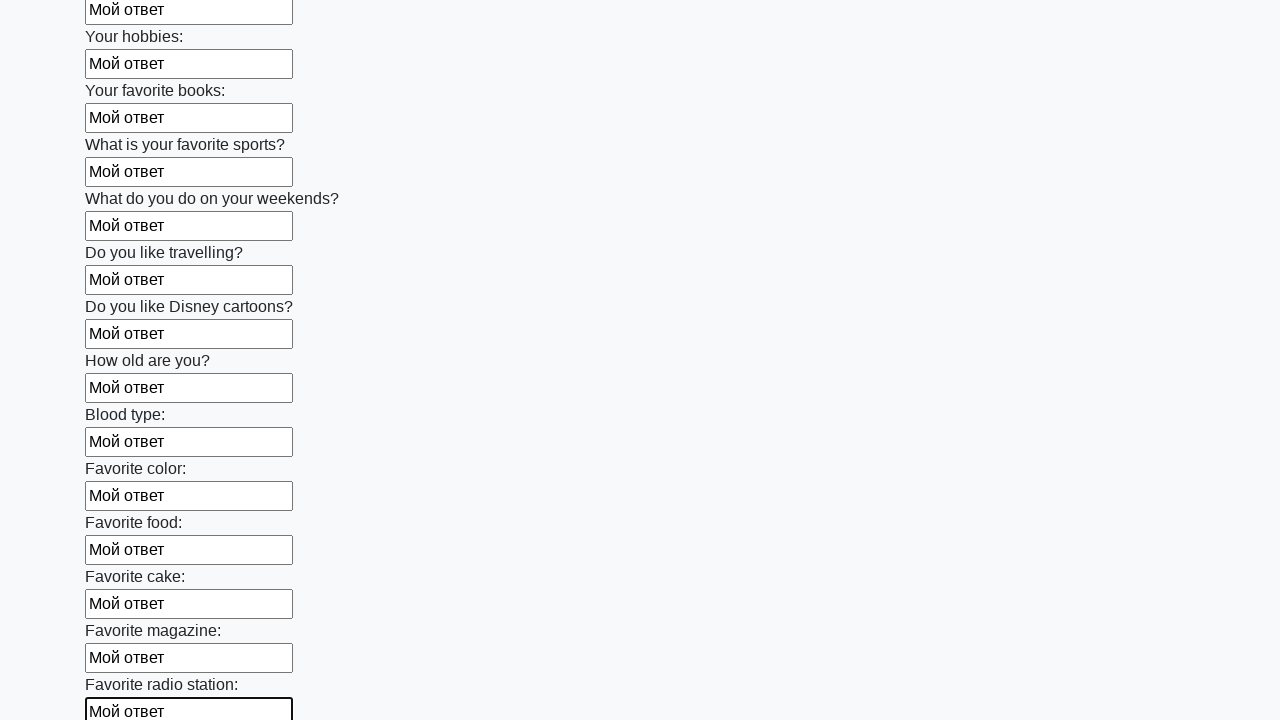

Filled a text input field with 'Мой ответ' on xpath=//input[@type='text'] >> nth=24
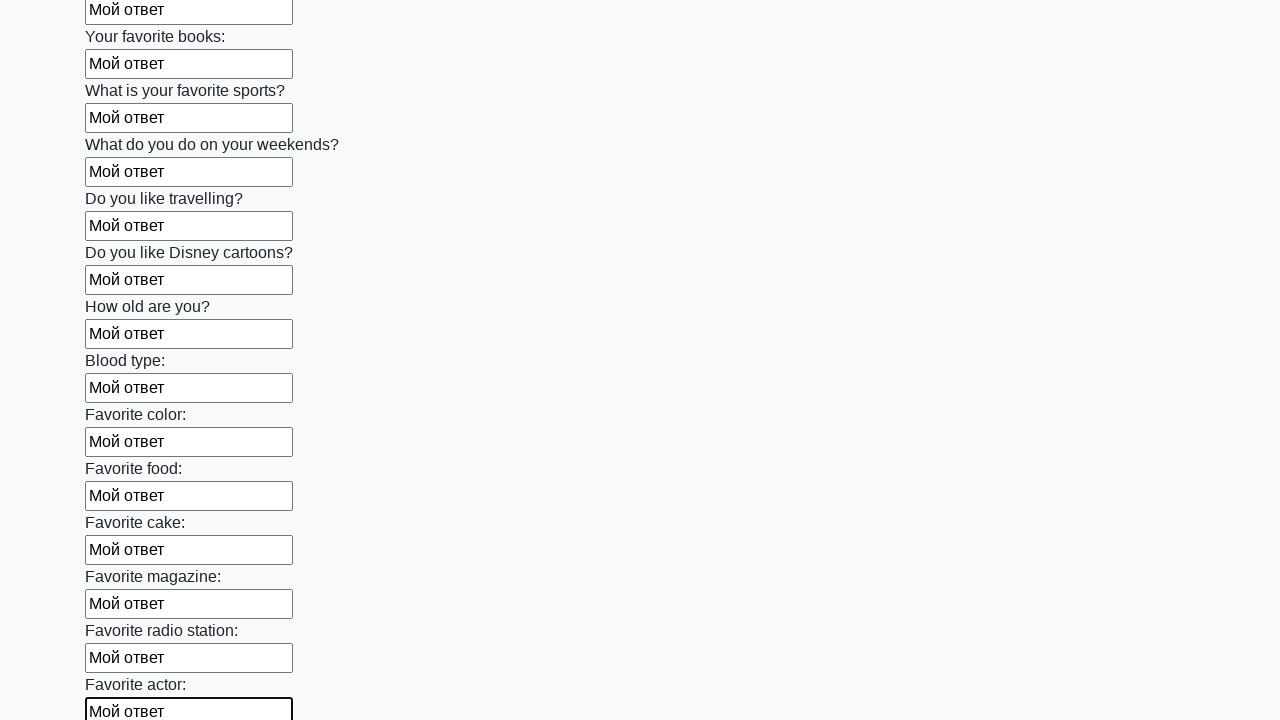

Filled a text input field with 'Мой ответ' on xpath=//input[@type='text'] >> nth=25
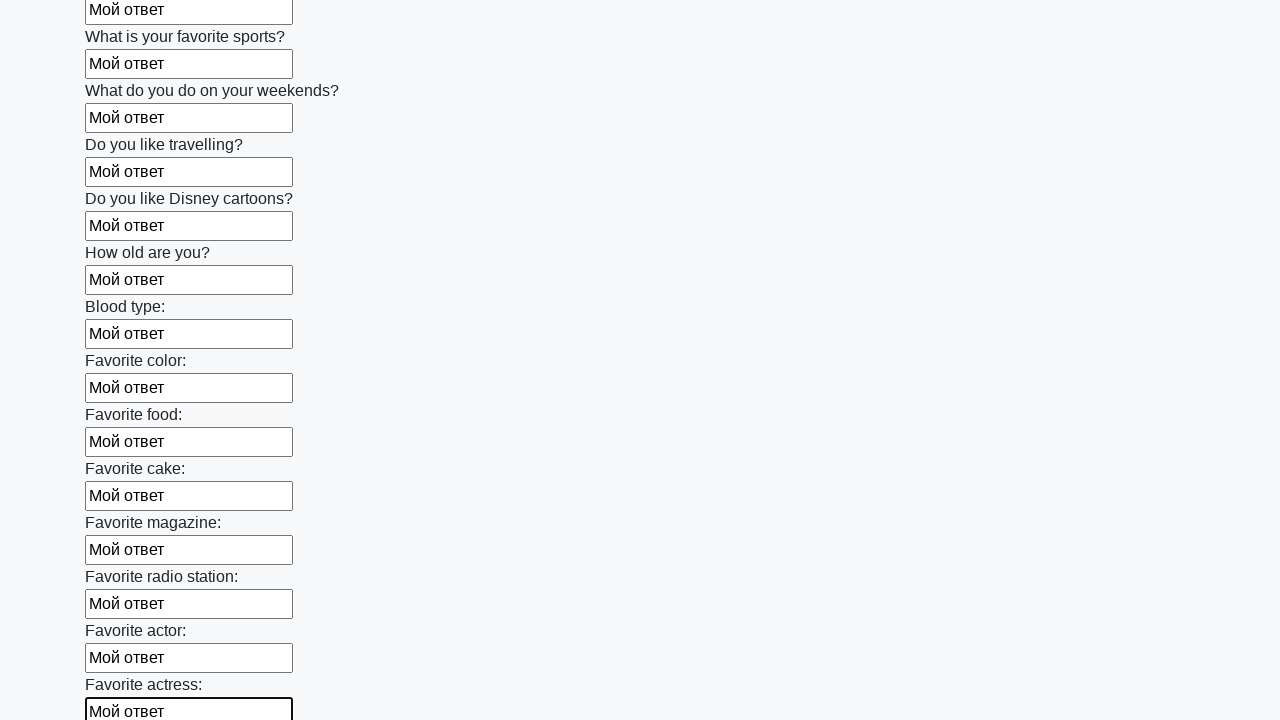

Filled a text input field with 'Мой ответ' on xpath=//input[@type='text'] >> nth=26
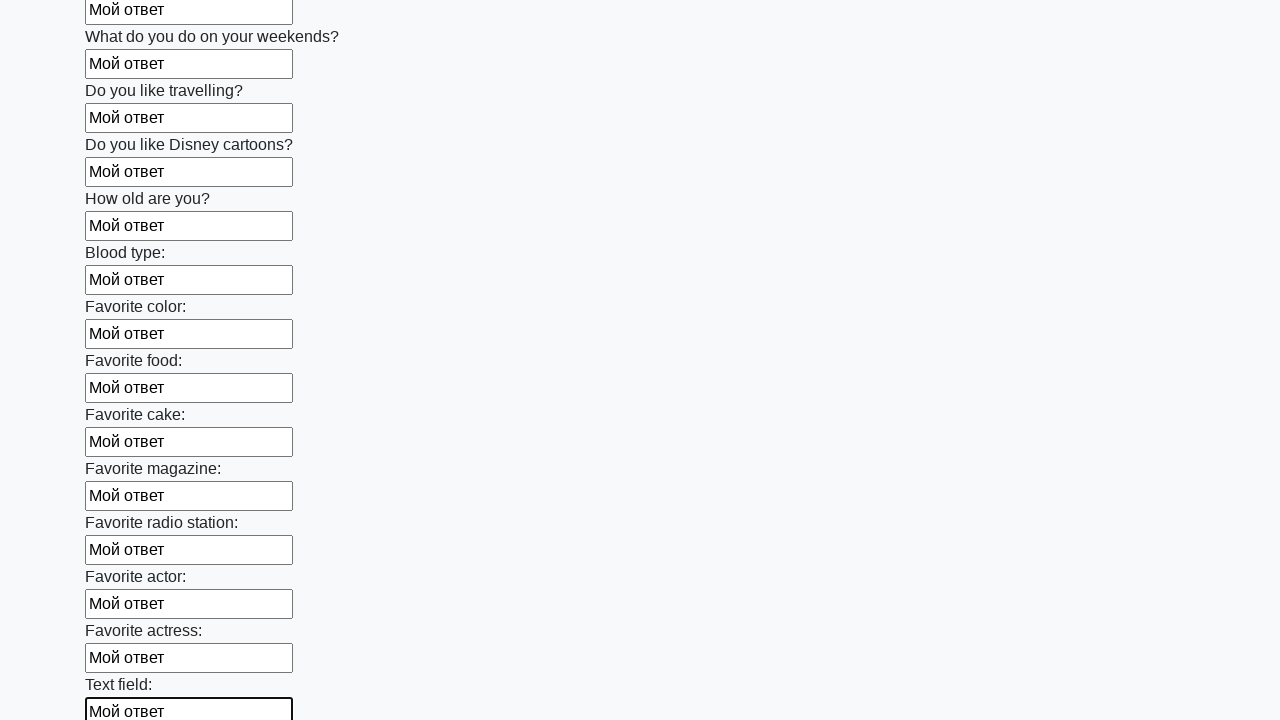

Filled a text input field with 'Мой ответ' on xpath=//input[@type='text'] >> nth=27
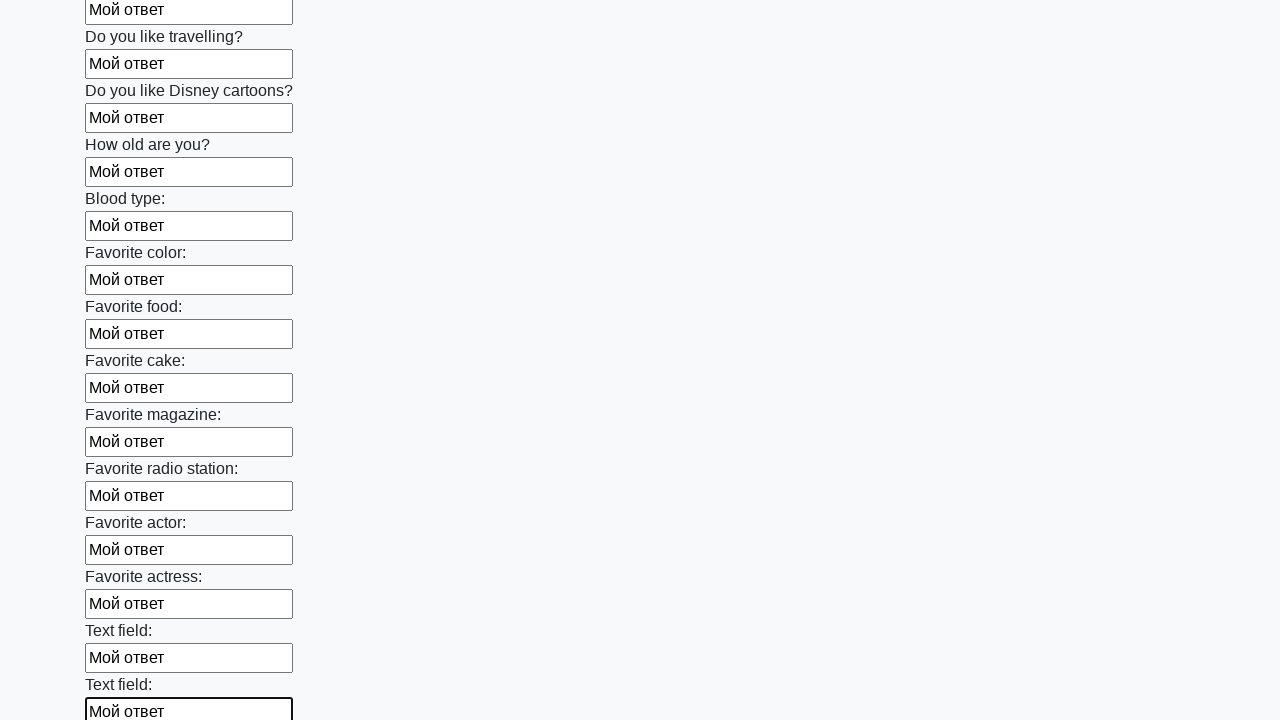

Filled a text input field with 'Мой ответ' on xpath=//input[@type='text'] >> nth=28
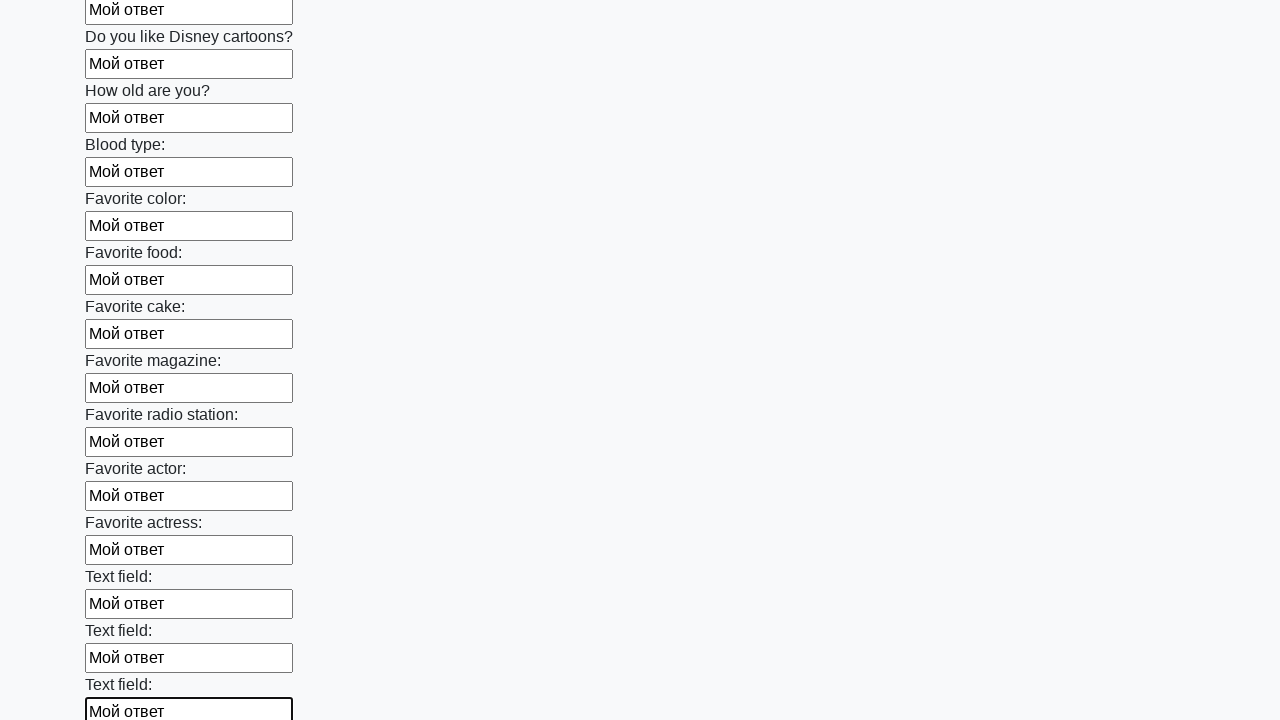

Filled a text input field with 'Мой ответ' on xpath=//input[@type='text'] >> nth=29
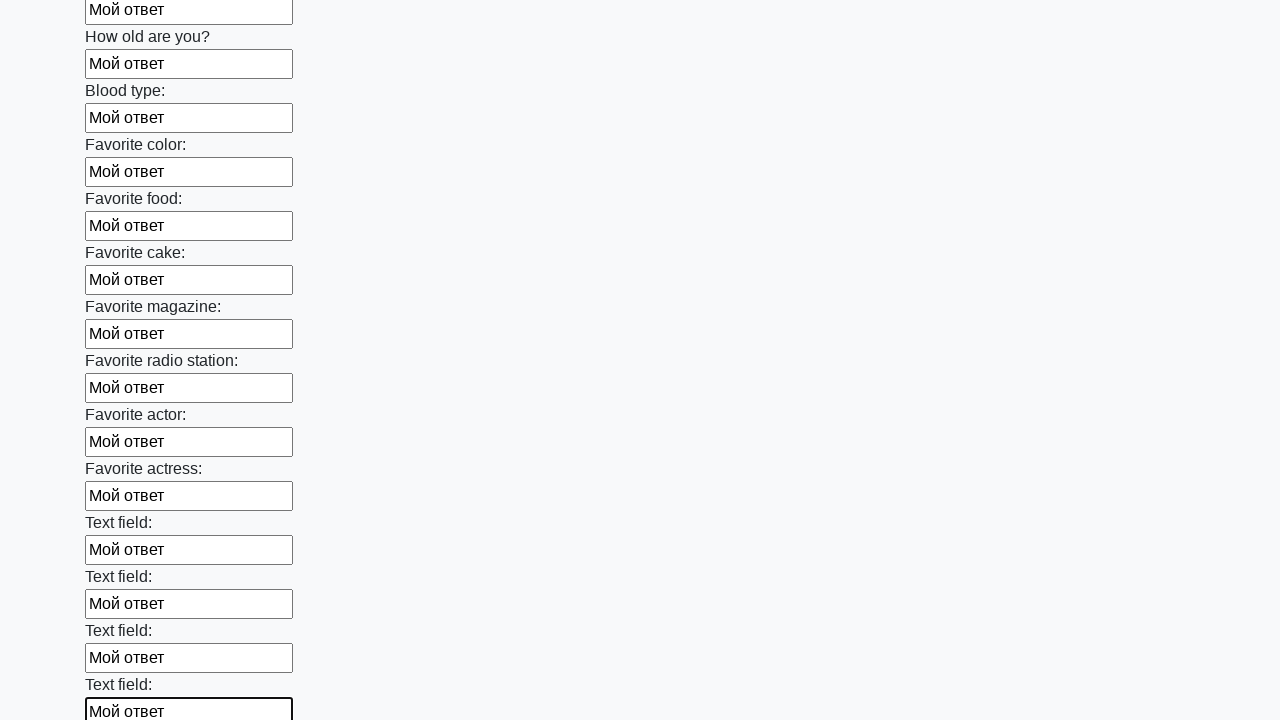

Filled a text input field with 'Мой ответ' on xpath=//input[@type='text'] >> nth=30
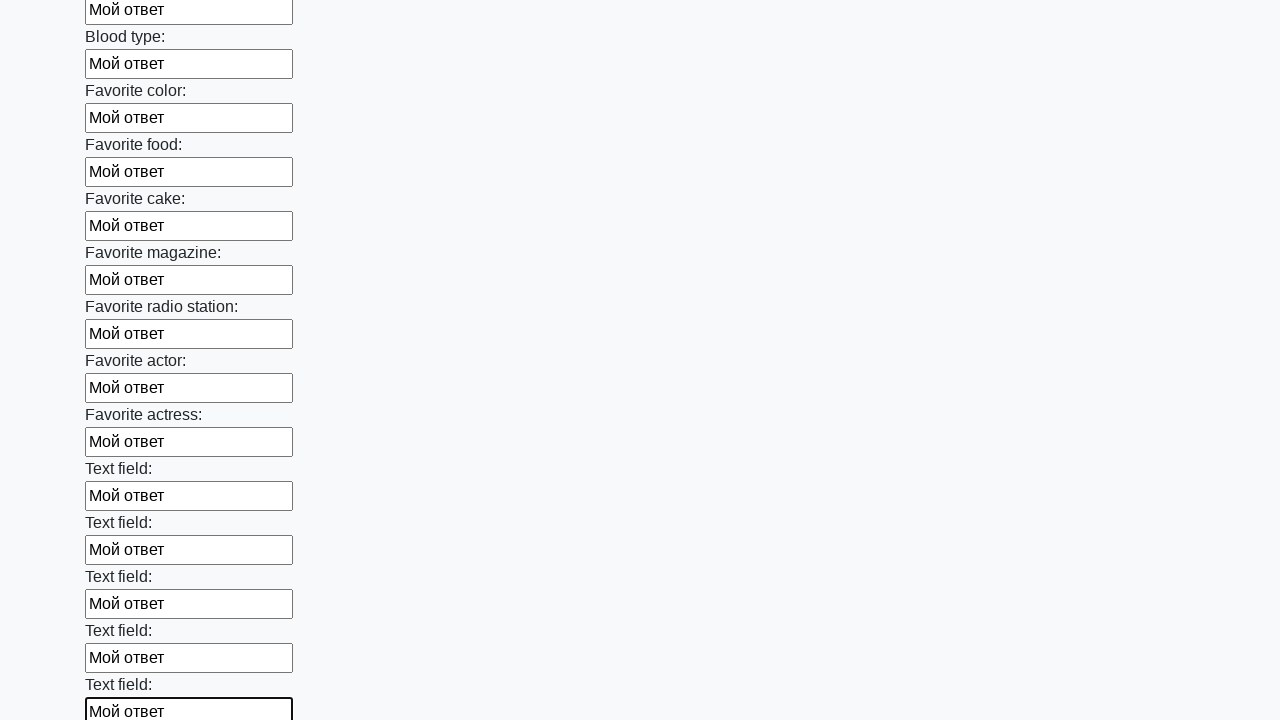

Filled a text input field with 'Мой ответ' on xpath=//input[@type='text'] >> nth=31
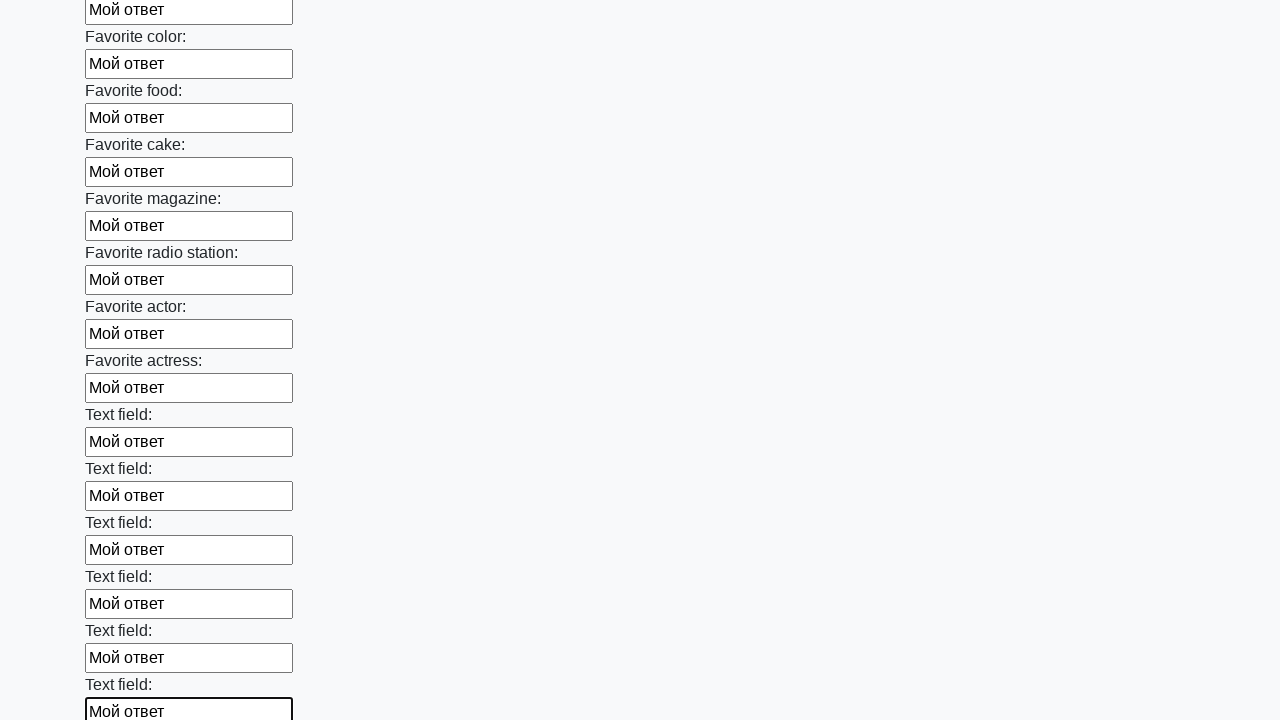

Filled a text input field with 'Мой ответ' on xpath=//input[@type='text'] >> nth=32
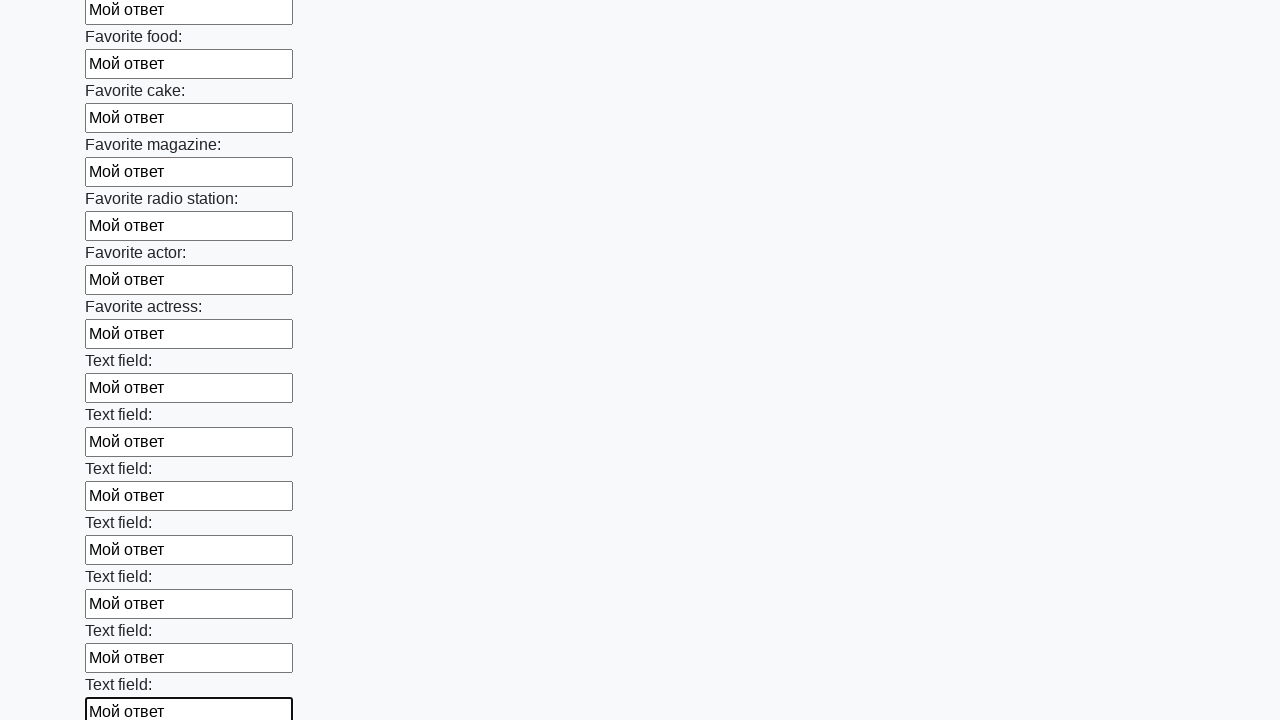

Filled a text input field with 'Мой ответ' on xpath=//input[@type='text'] >> nth=33
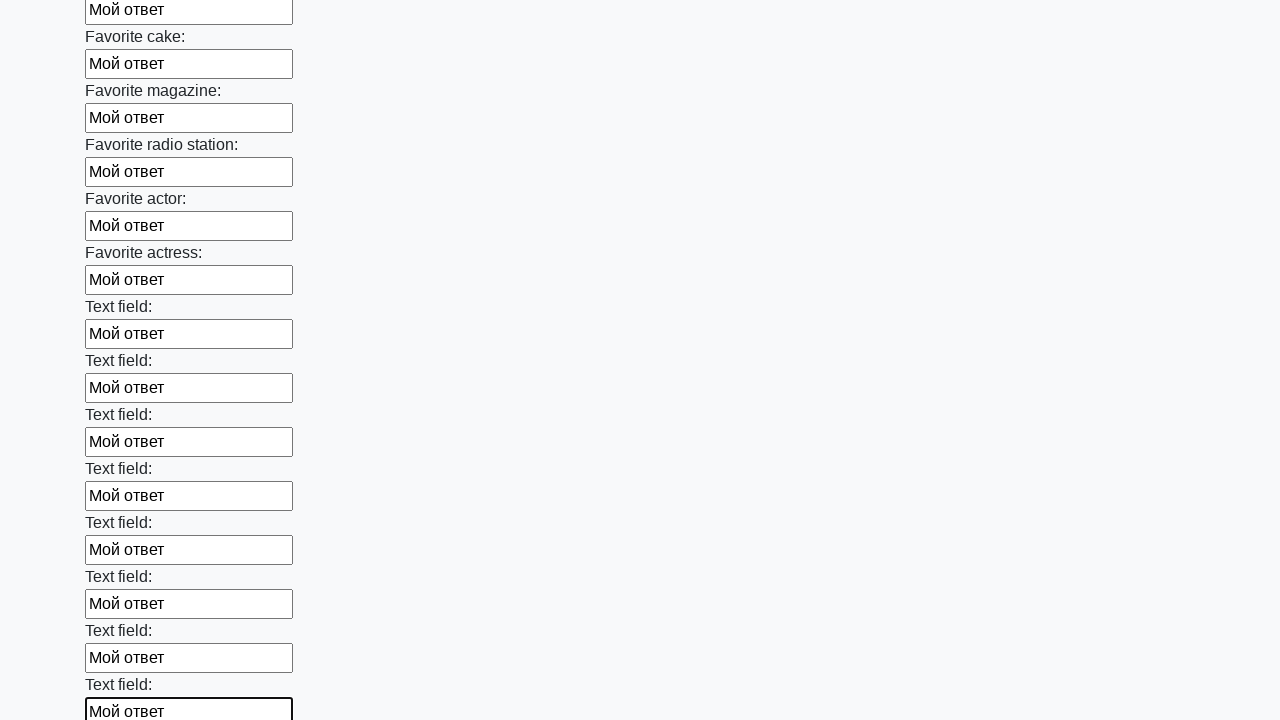

Filled a text input field with 'Мой ответ' on xpath=//input[@type='text'] >> nth=34
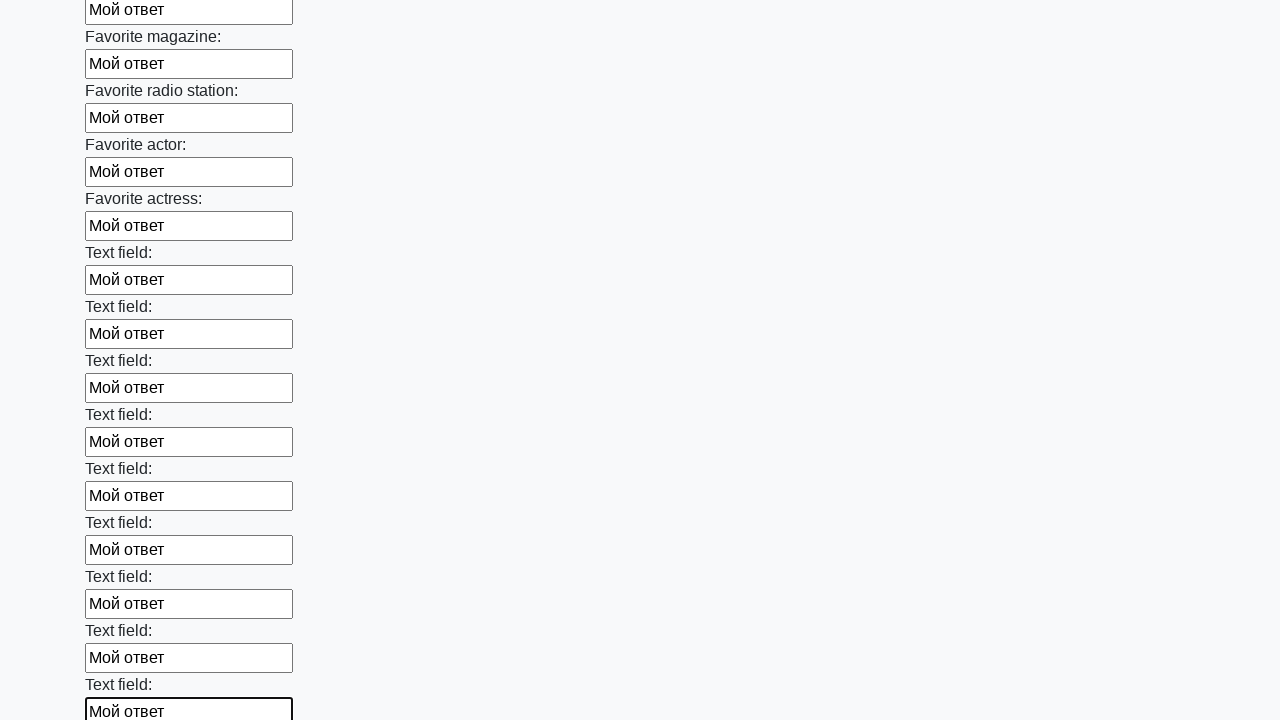

Filled a text input field with 'Мой ответ' on xpath=//input[@type='text'] >> nth=35
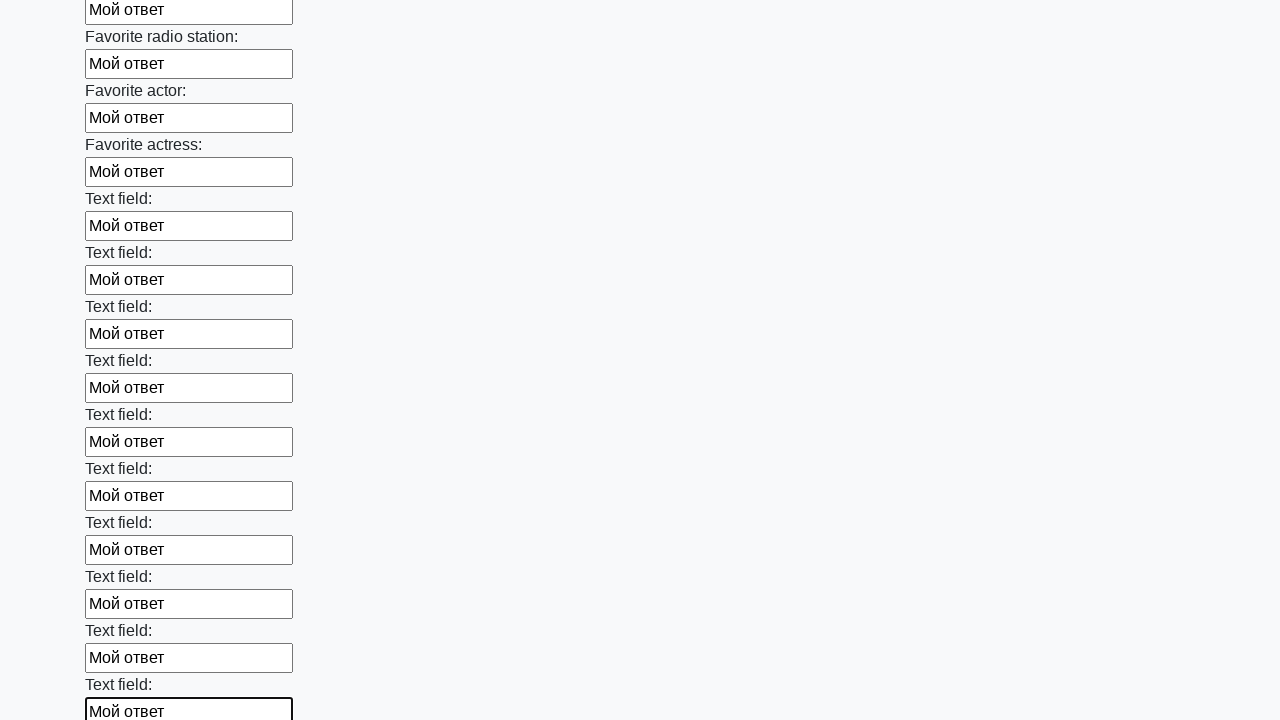

Filled a text input field with 'Мой ответ' on xpath=//input[@type='text'] >> nth=36
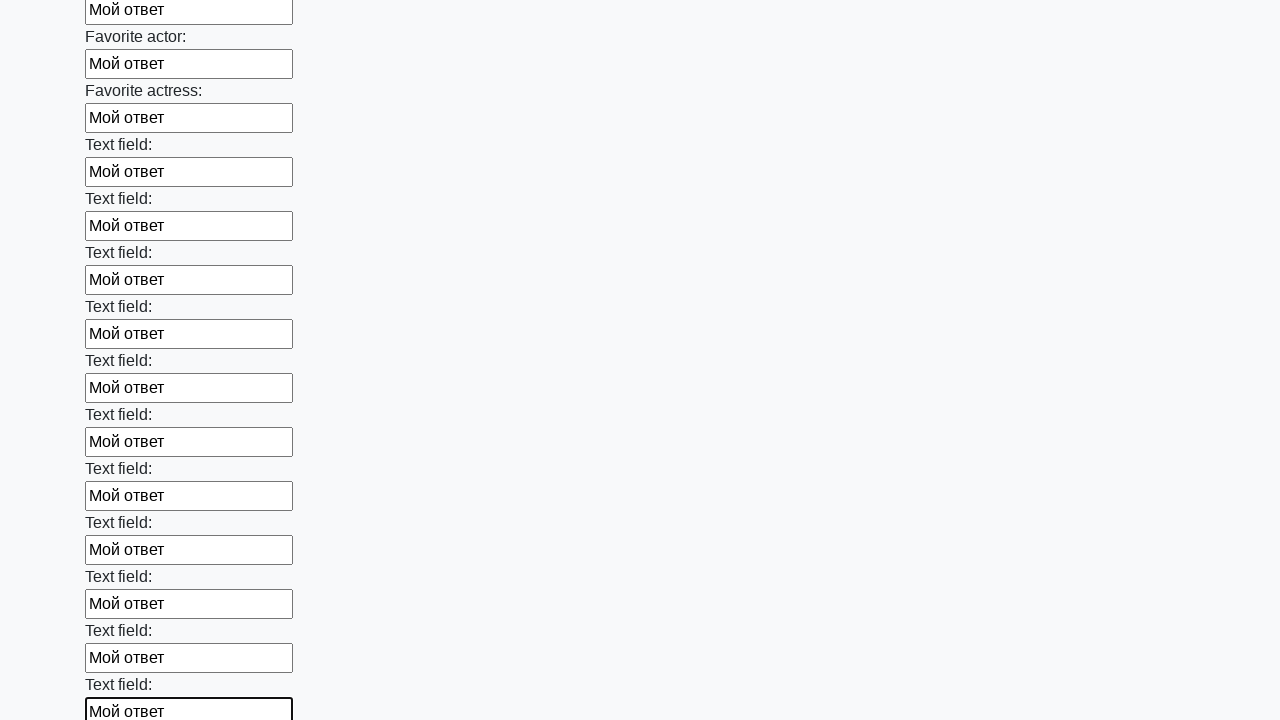

Filled a text input field with 'Мой ответ' on xpath=//input[@type='text'] >> nth=37
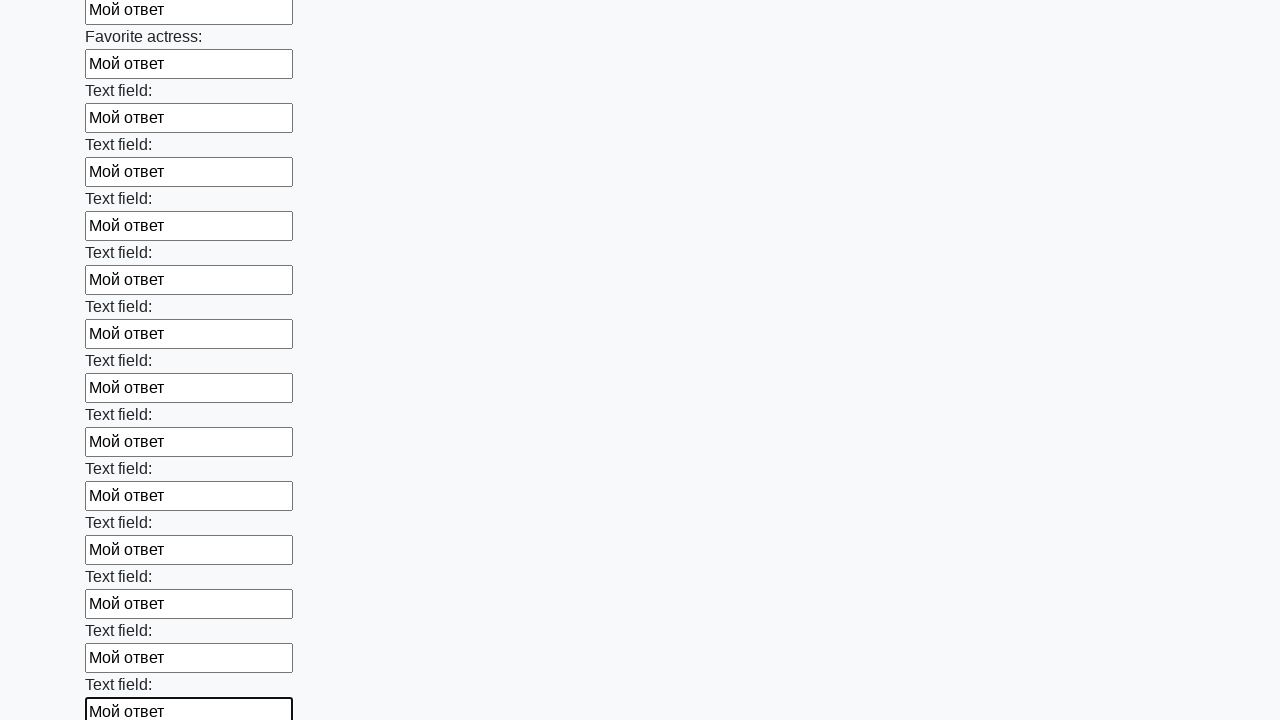

Filled a text input field with 'Мой ответ' on xpath=//input[@type='text'] >> nth=38
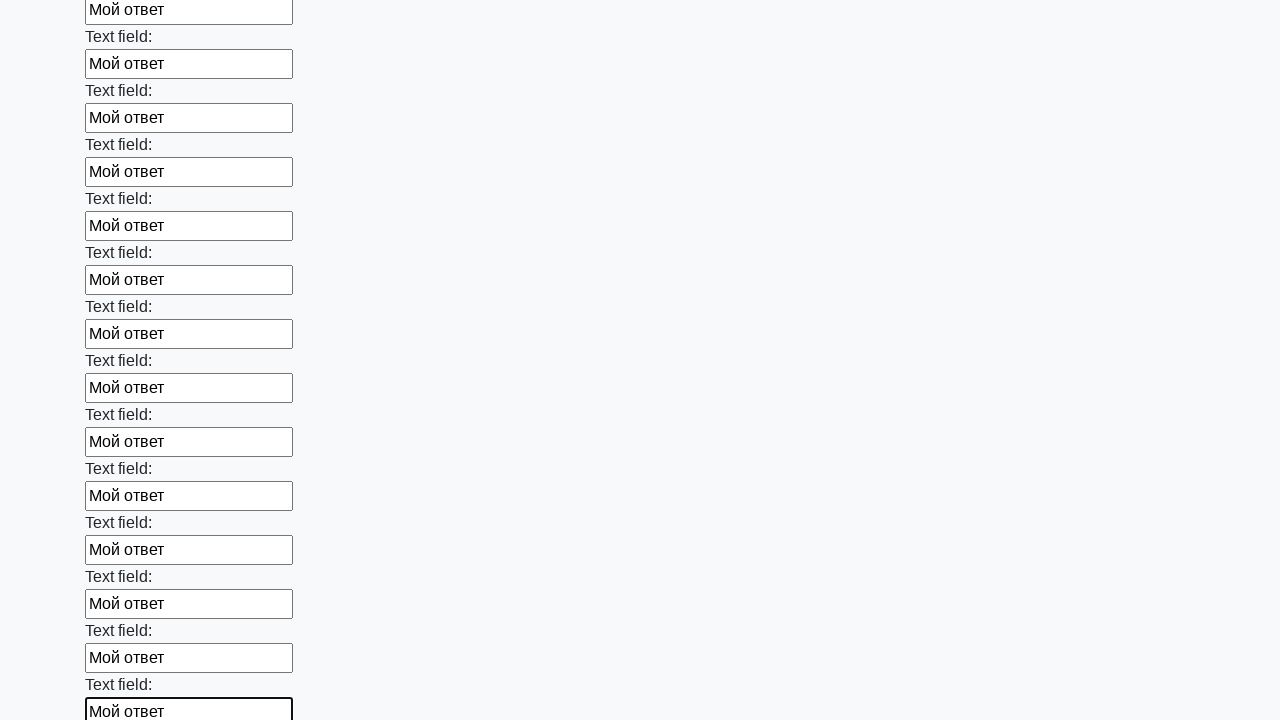

Filled a text input field with 'Мой ответ' on xpath=//input[@type='text'] >> nth=39
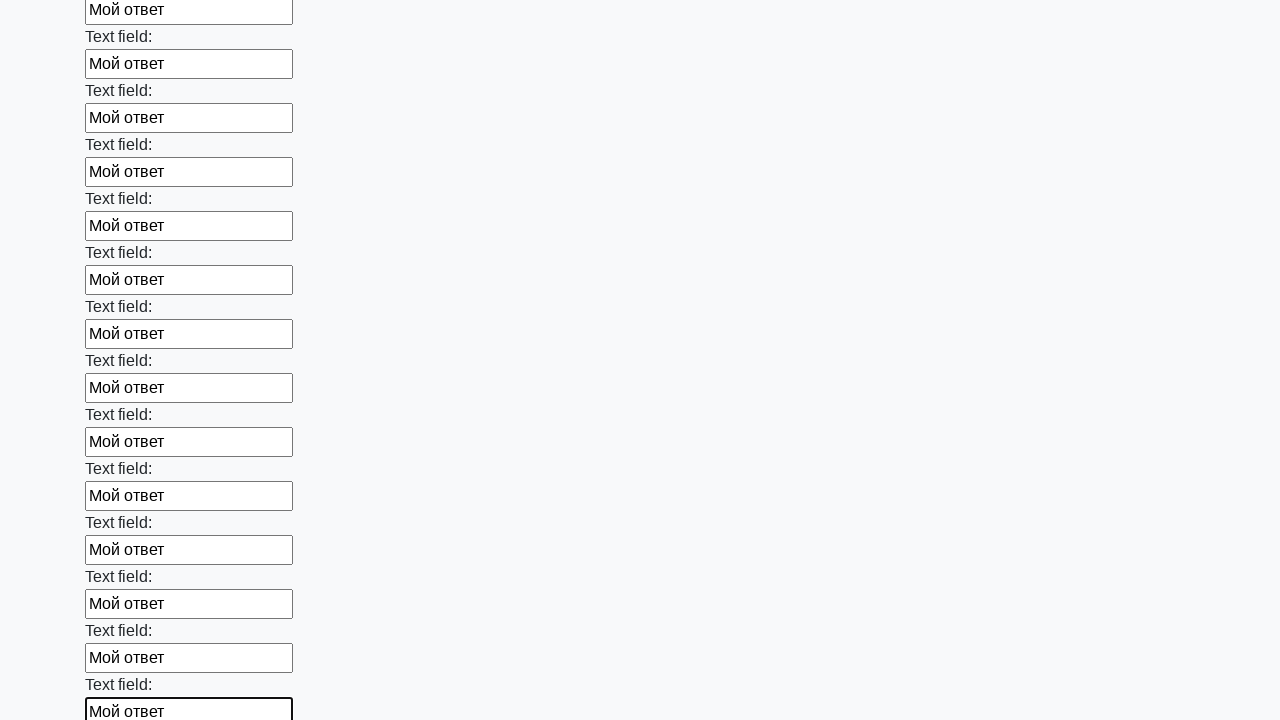

Filled a text input field with 'Мой ответ' on xpath=//input[@type='text'] >> nth=40
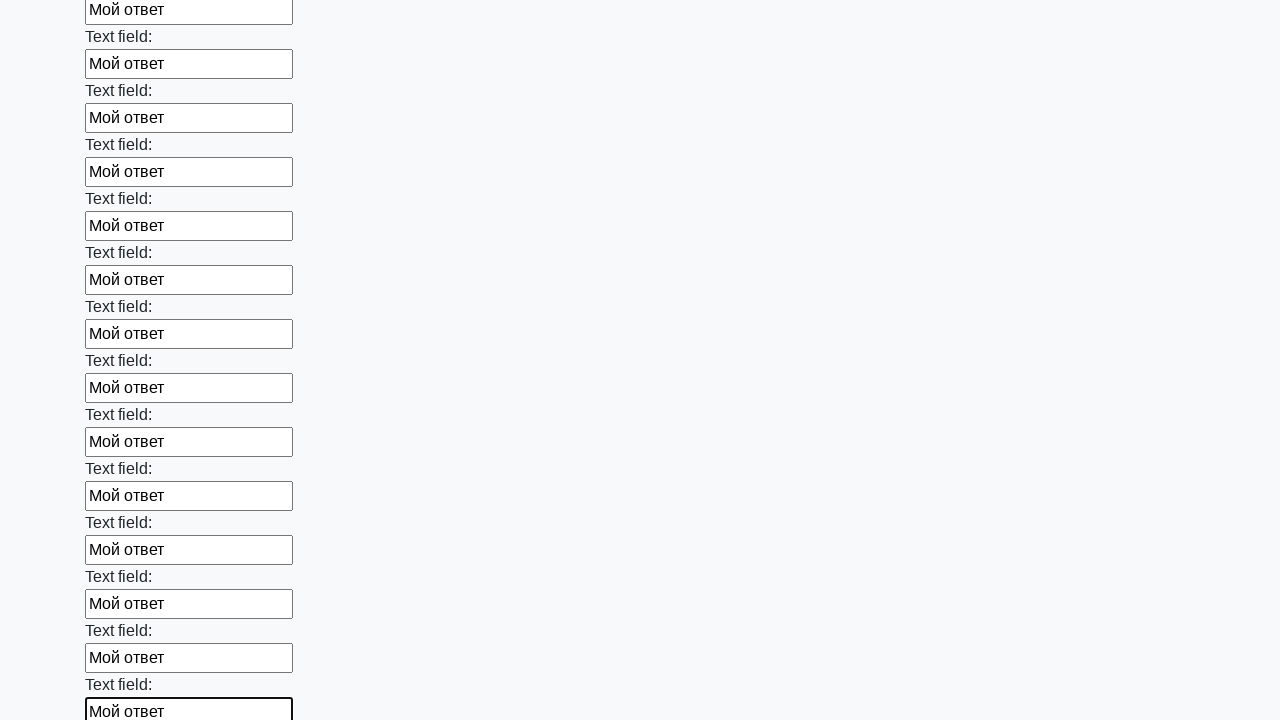

Filled a text input field with 'Мой ответ' on xpath=//input[@type='text'] >> nth=41
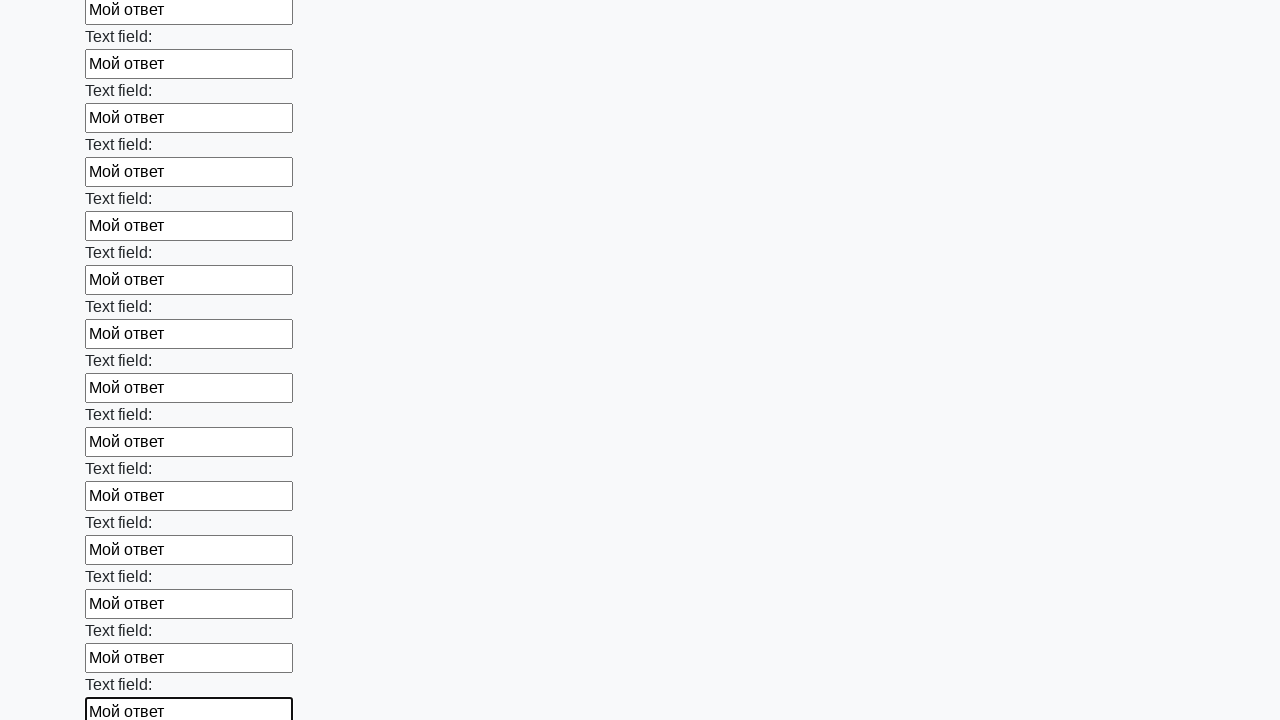

Filled a text input field with 'Мой ответ' on xpath=//input[@type='text'] >> nth=42
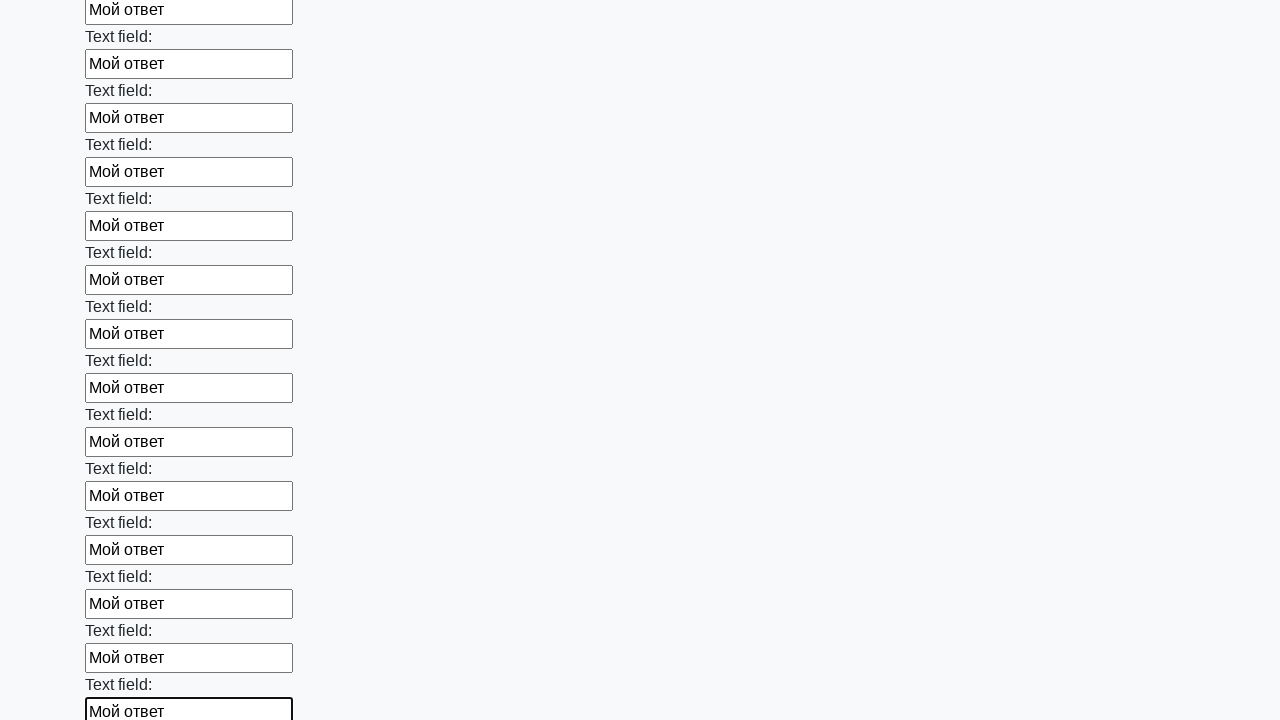

Filled a text input field with 'Мой ответ' on xpath=//input[@type='text'] >> nth=43
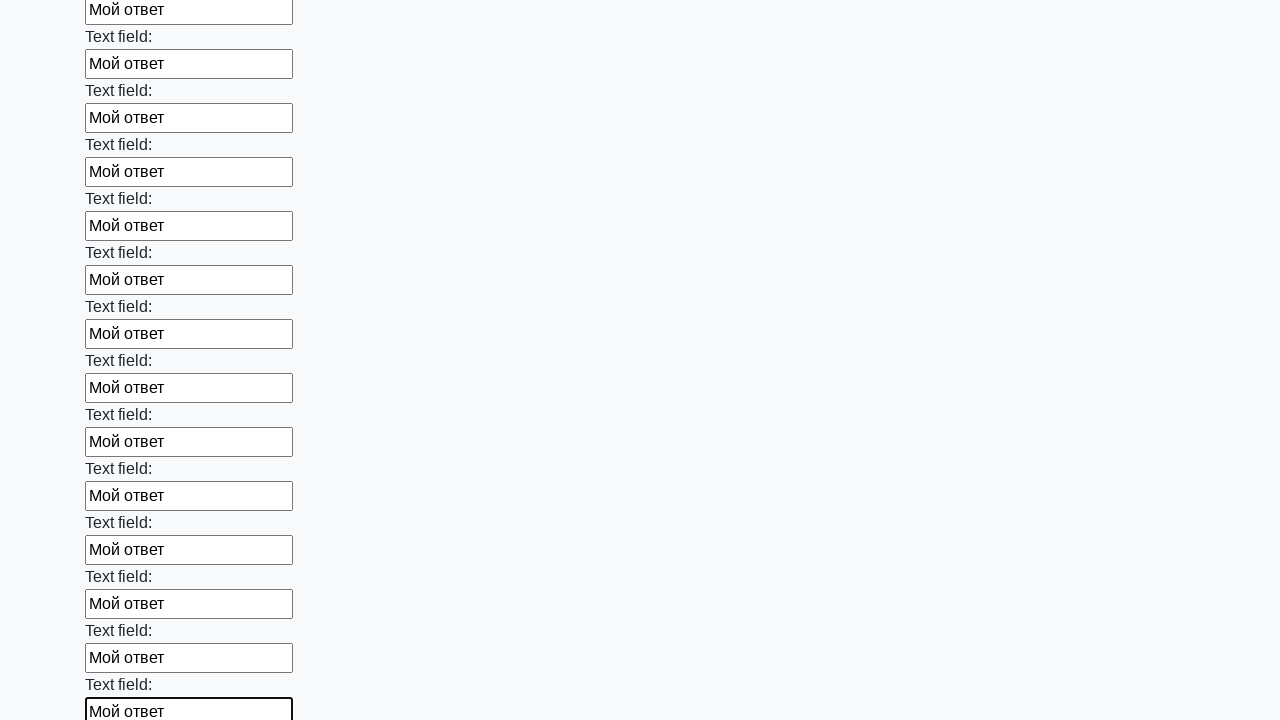

Filled a text input field with 'Мой ответ' on xpath=//input[@type='text'] >> nth=44
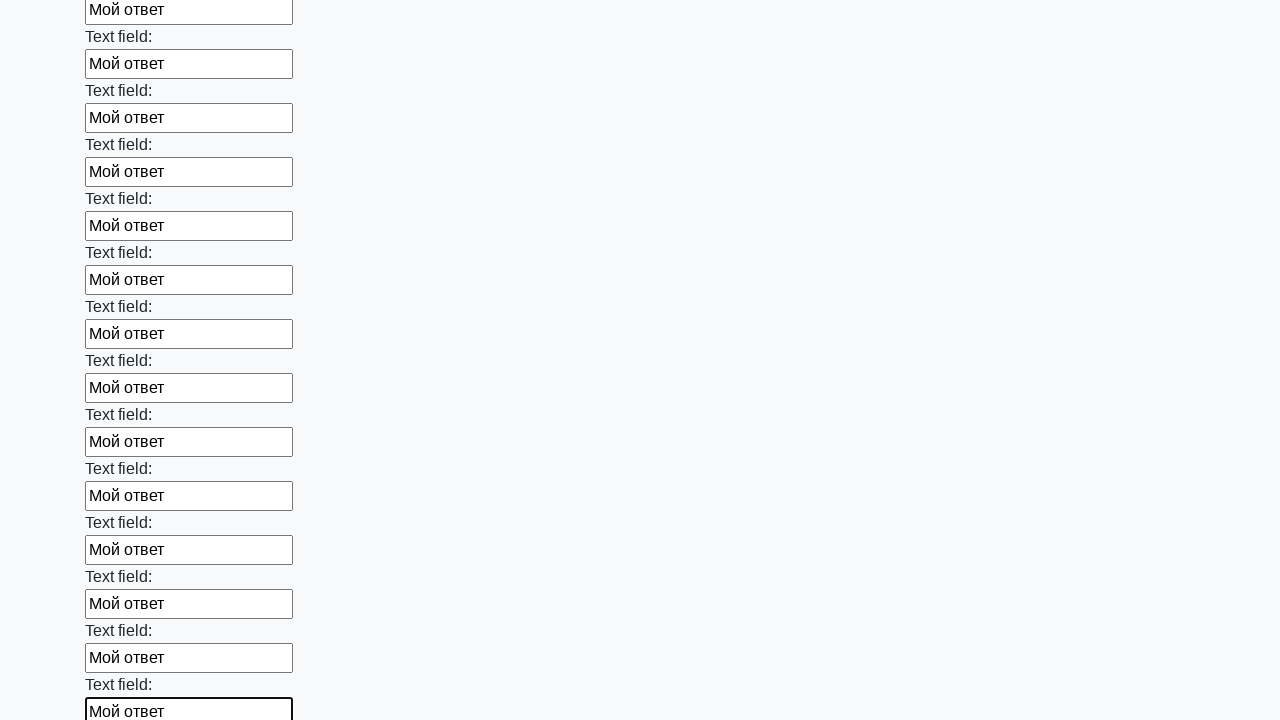

Filled a text input field with 'Мой ответ' on xpath=//input[@type='text'] >> nth=45
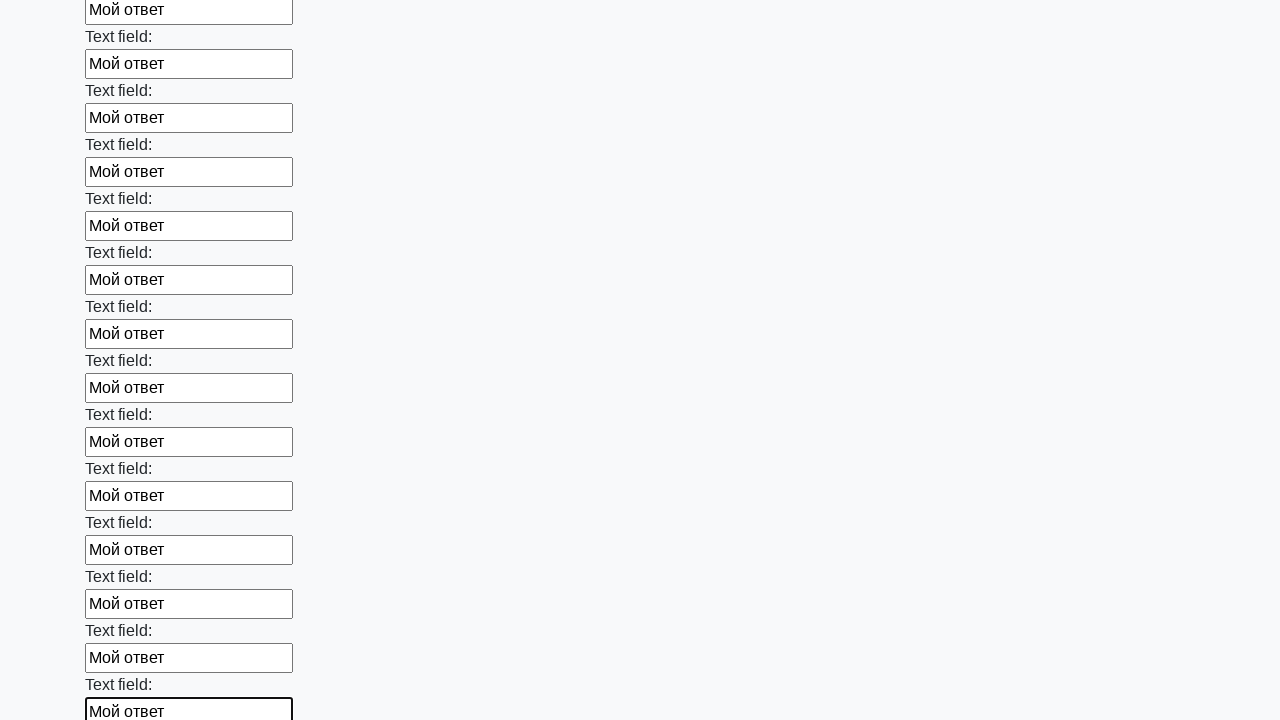

Filled a text input field with 'Мой ответ' on xpath=//input[@type='text'] >> nth=46
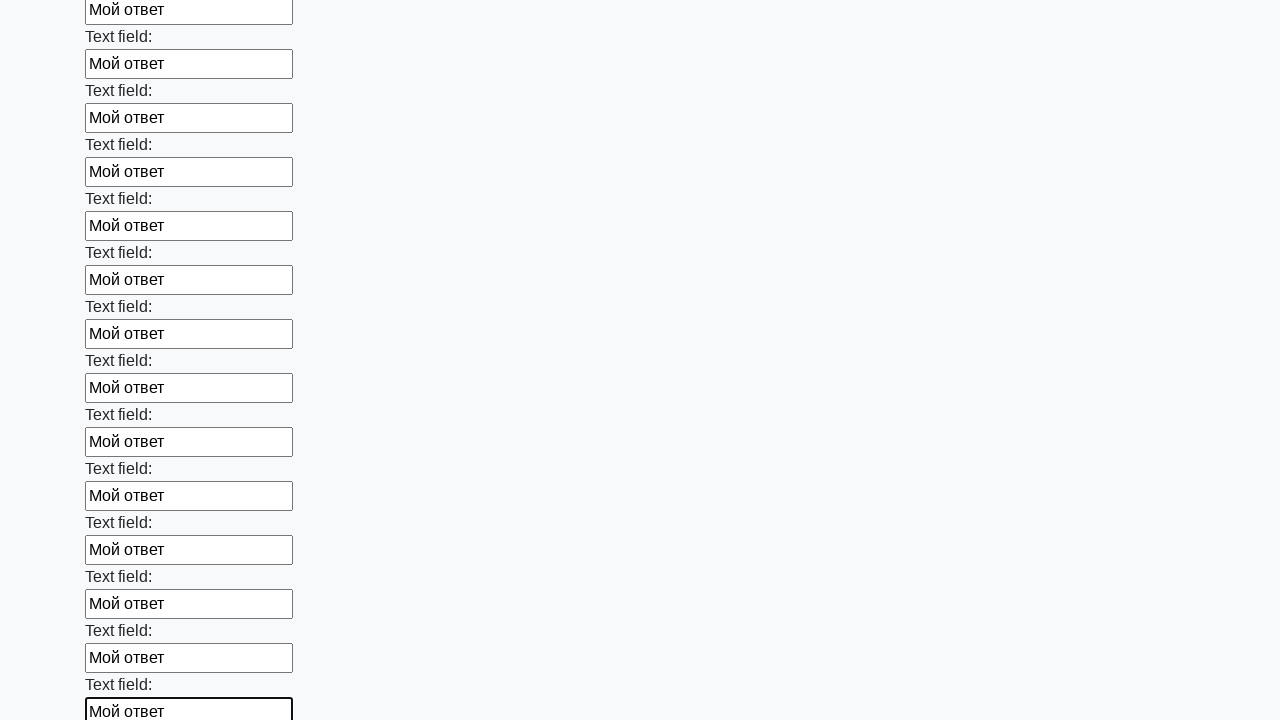

Filled a text input field with 'Мой ответ' on xpath=//input[@type='text'] >> nth=47
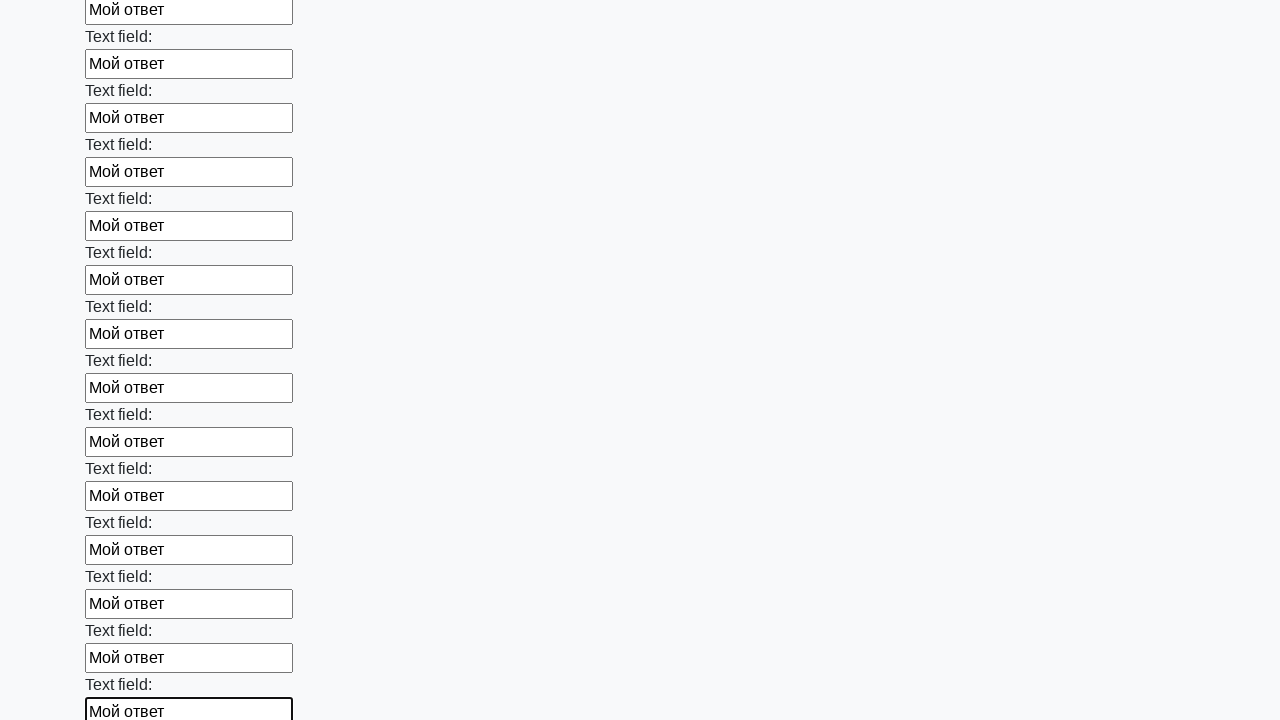

Filled a text input field with 'Мой ответ' on xpath=//input[@type='text'] >> nth=48
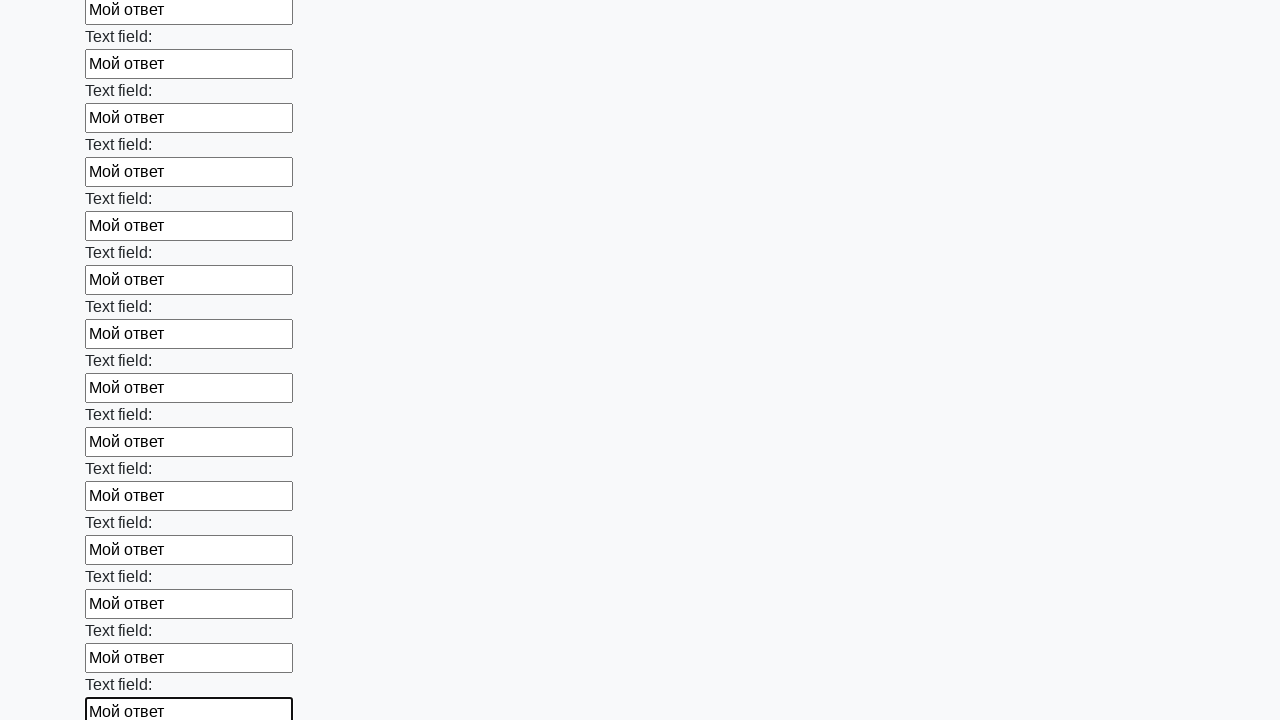

Filled a text input field with 'Мой ответ' on xpath=//input[@type='text'] >> nth=49
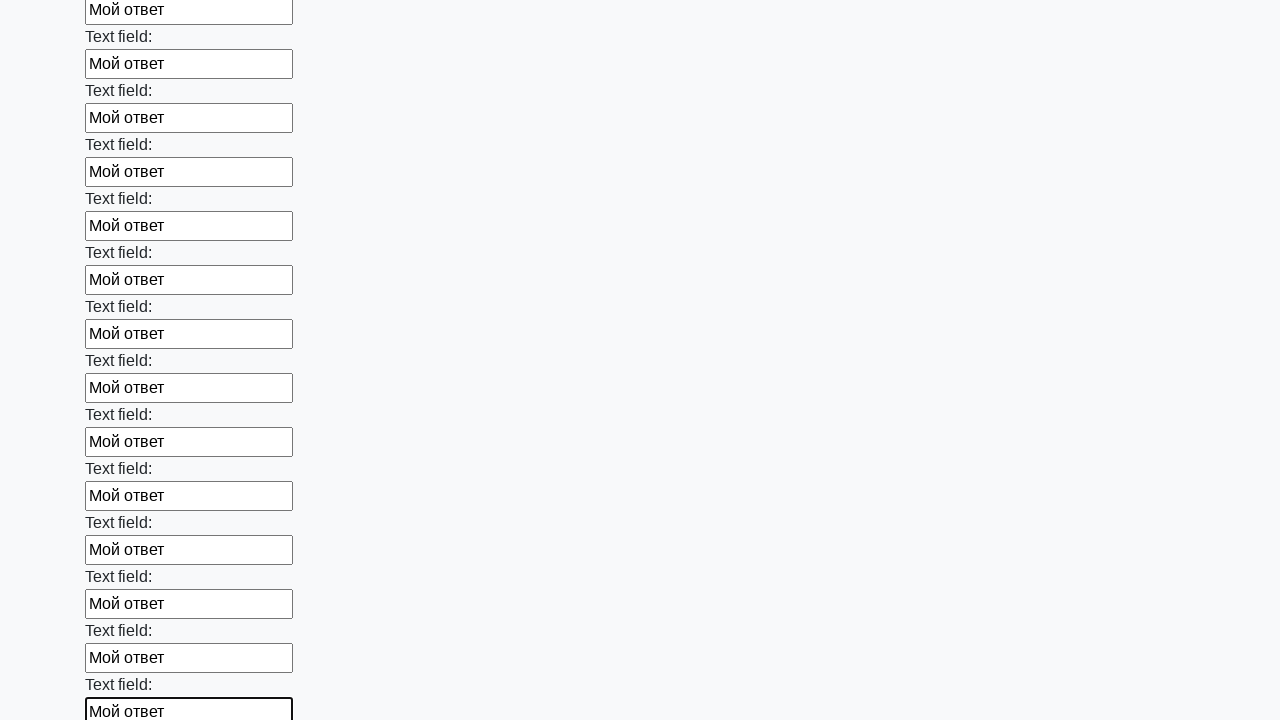

Filled a text input field with 'Мой ответ' on xpath=//input[@type='text'] >> nth=50
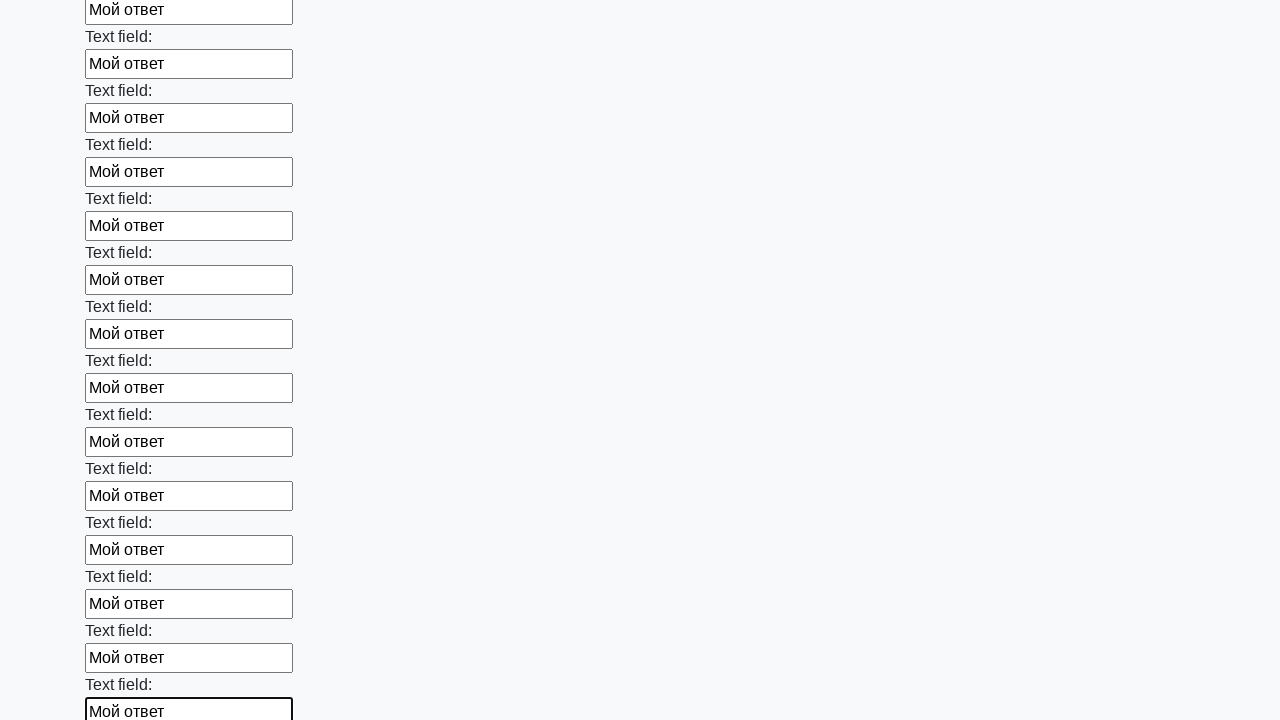

Filled a text input field with 'Мой ответ' on xpath=//input[@type='text'] >> nth=51
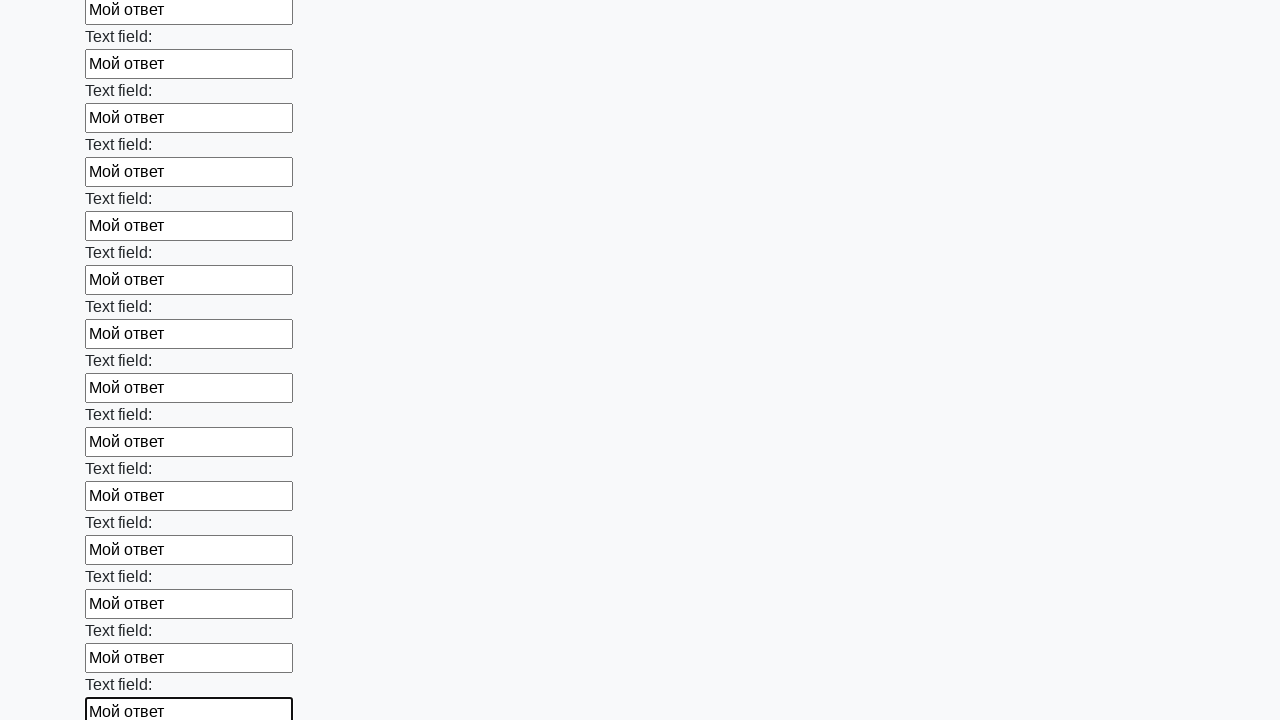

Filled a text input field with 'Мой ответ' on xpath=//input[@type='text'] >> nth=52
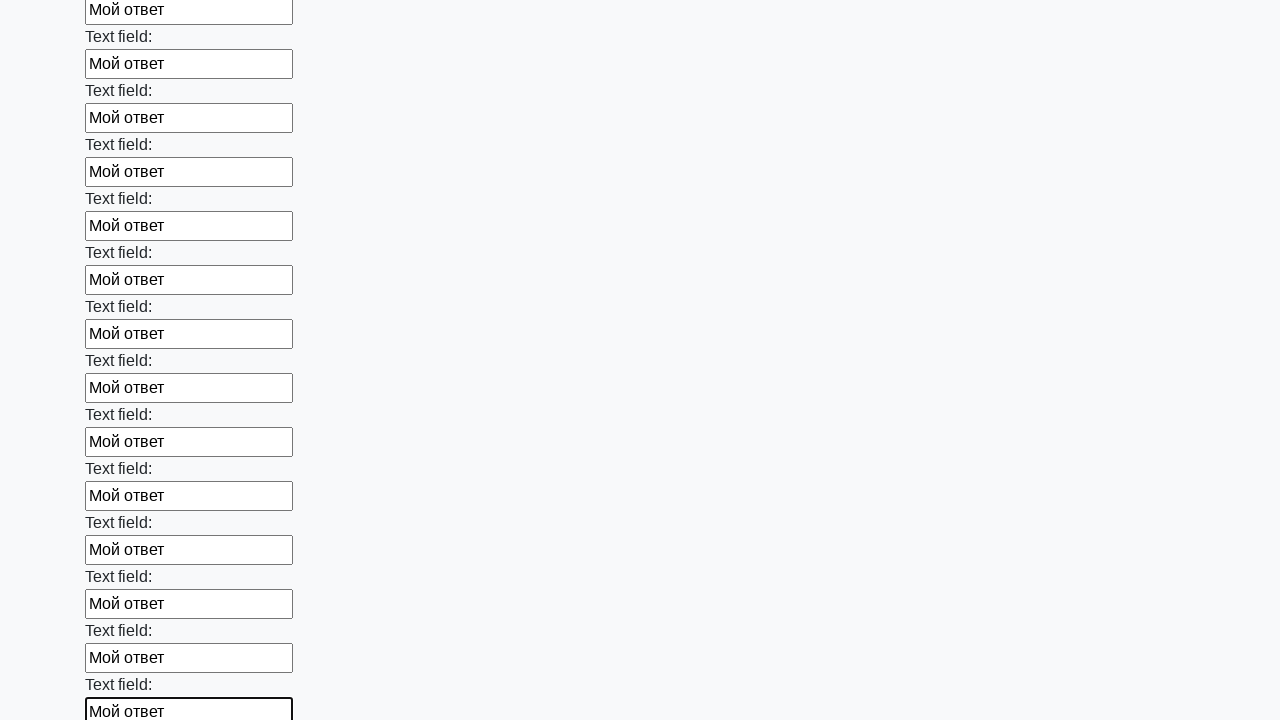

Filled a text input field with 'Мой ответ' on xpath=//input[@type='text'] >> nth=53
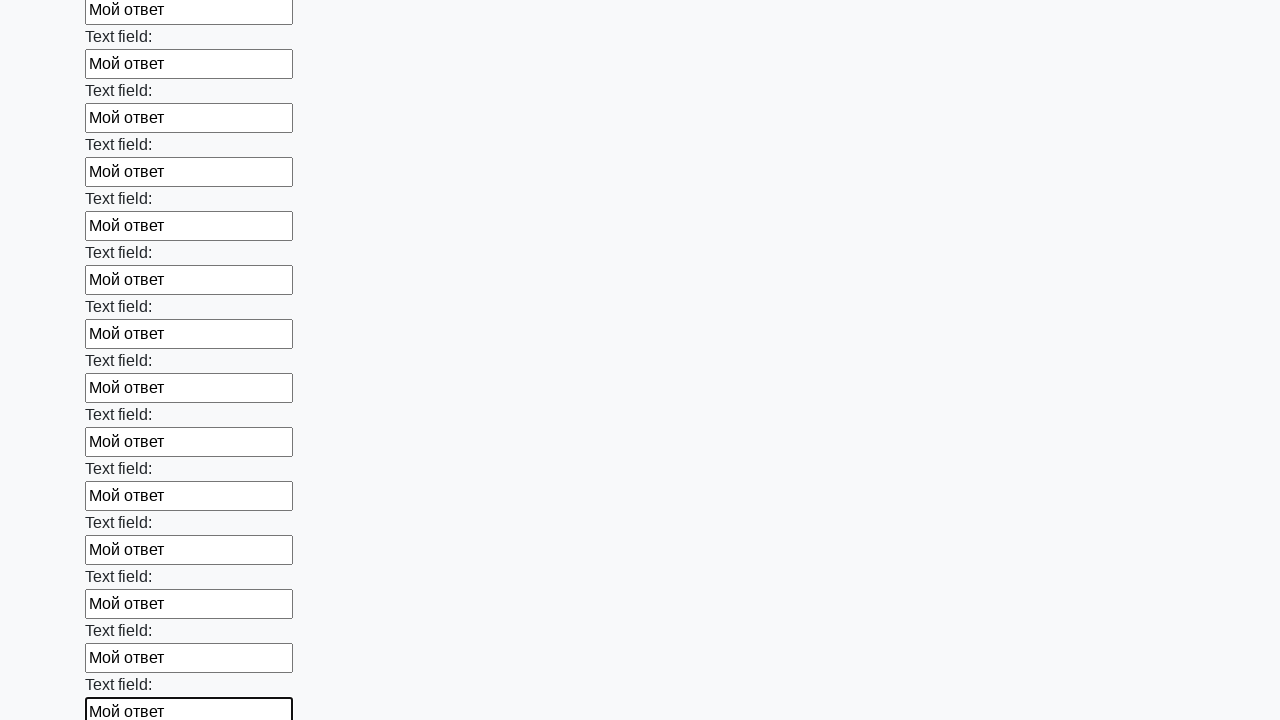

Filled a text input field with 'Мой ответ' on xpath=//input[@type='text'] >> nth=54
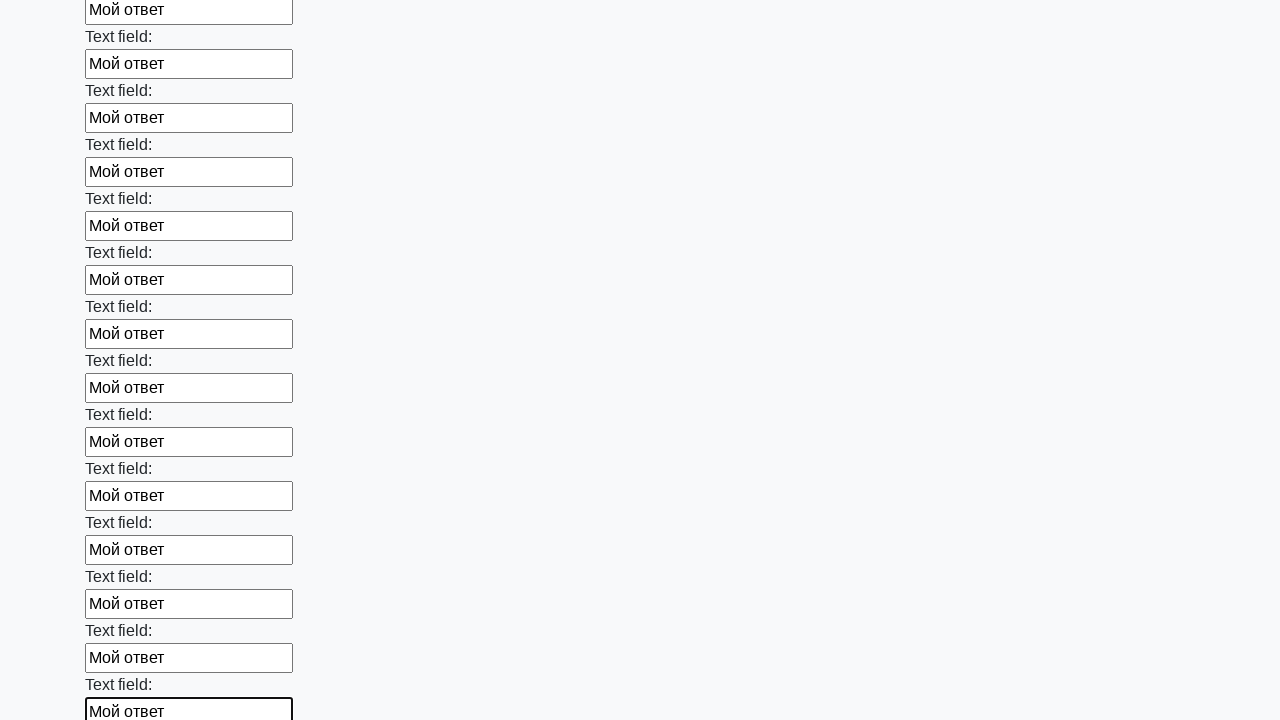

Filled a text input field with 'Мой ответ' on xpath=//input[@type='text'] >> nth=55
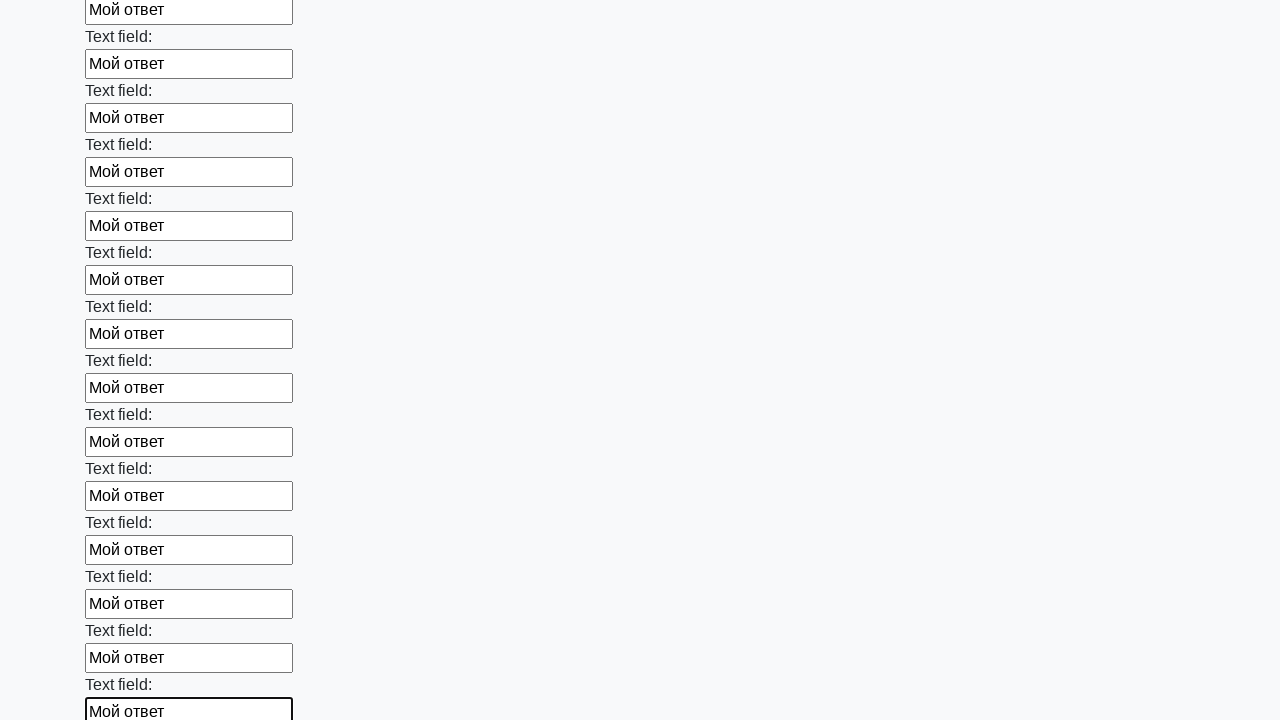

Filled a text input field with 'Мой ответ' on xpath=//input[@type='text'] >> nth=56
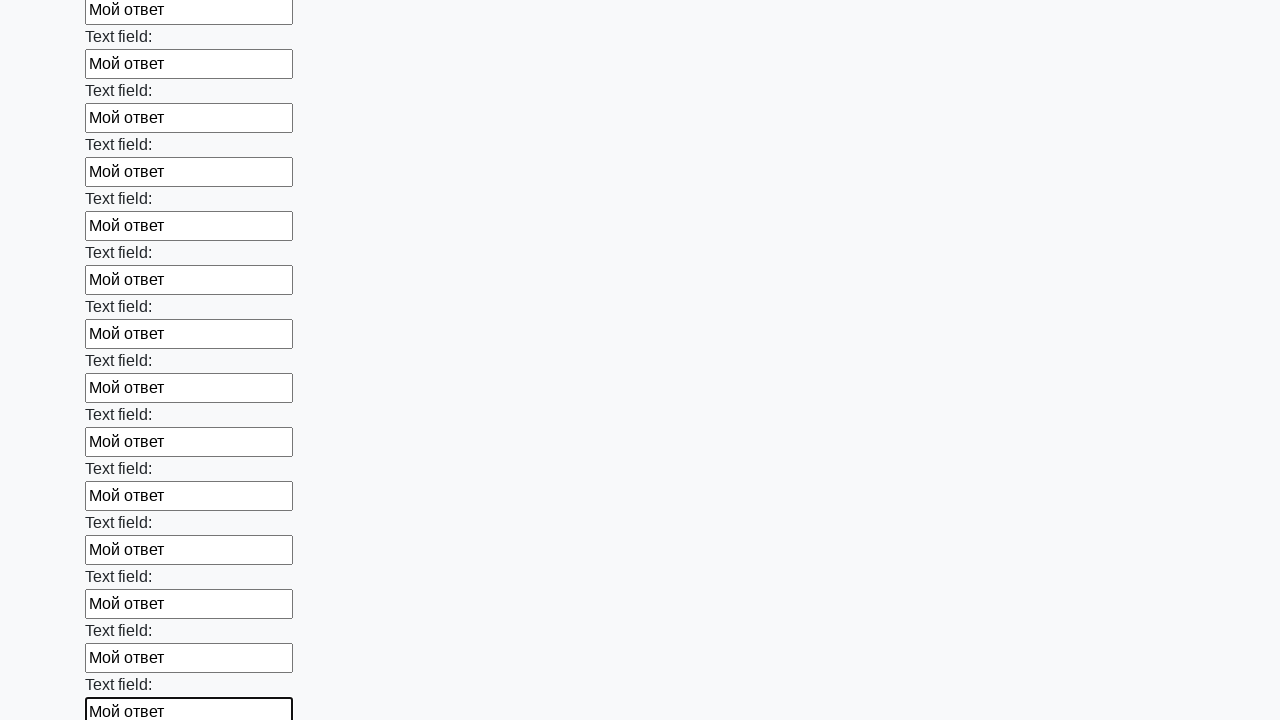

Filled a text input field with 'Мой ответ' on xpath=//input[@type='text'] >> nth=57
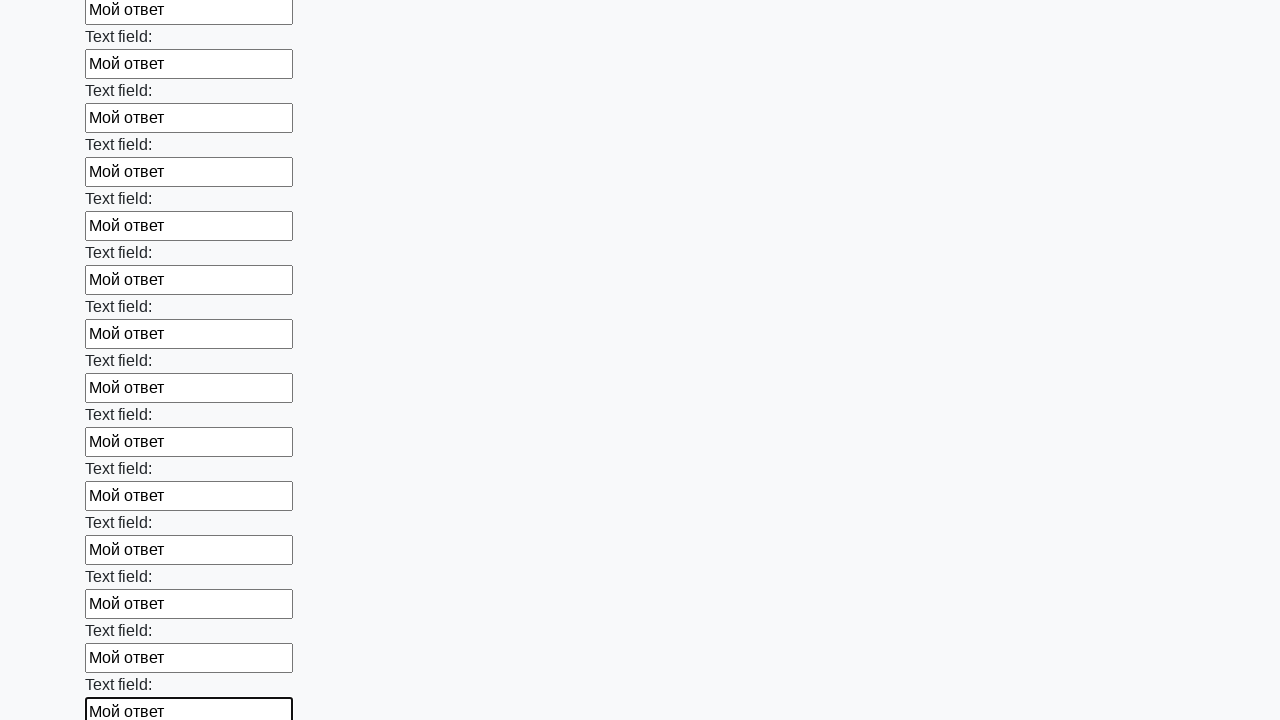

Filled a text input field with 'Мой ответ' on xpath=//input[@type='text'] >> nth=58
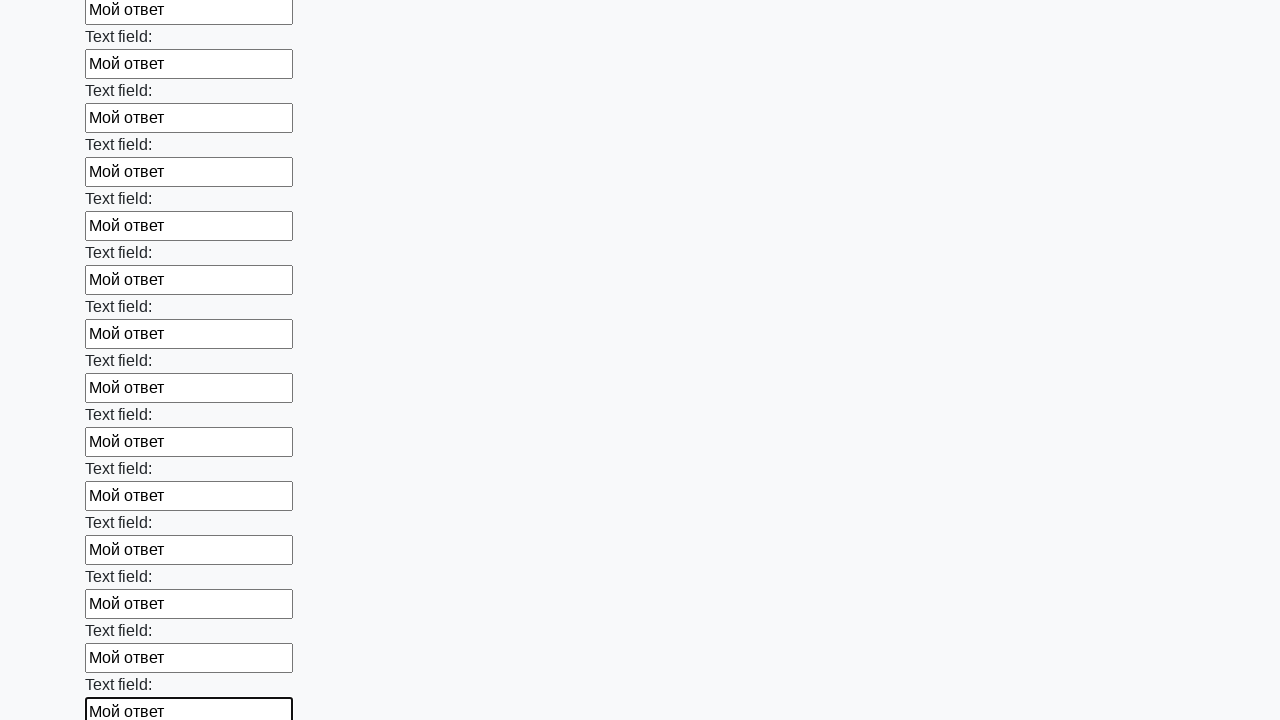

Filled a text input field with 'Мой ответ' on xpath=//input[@type='text'] >> nth=59
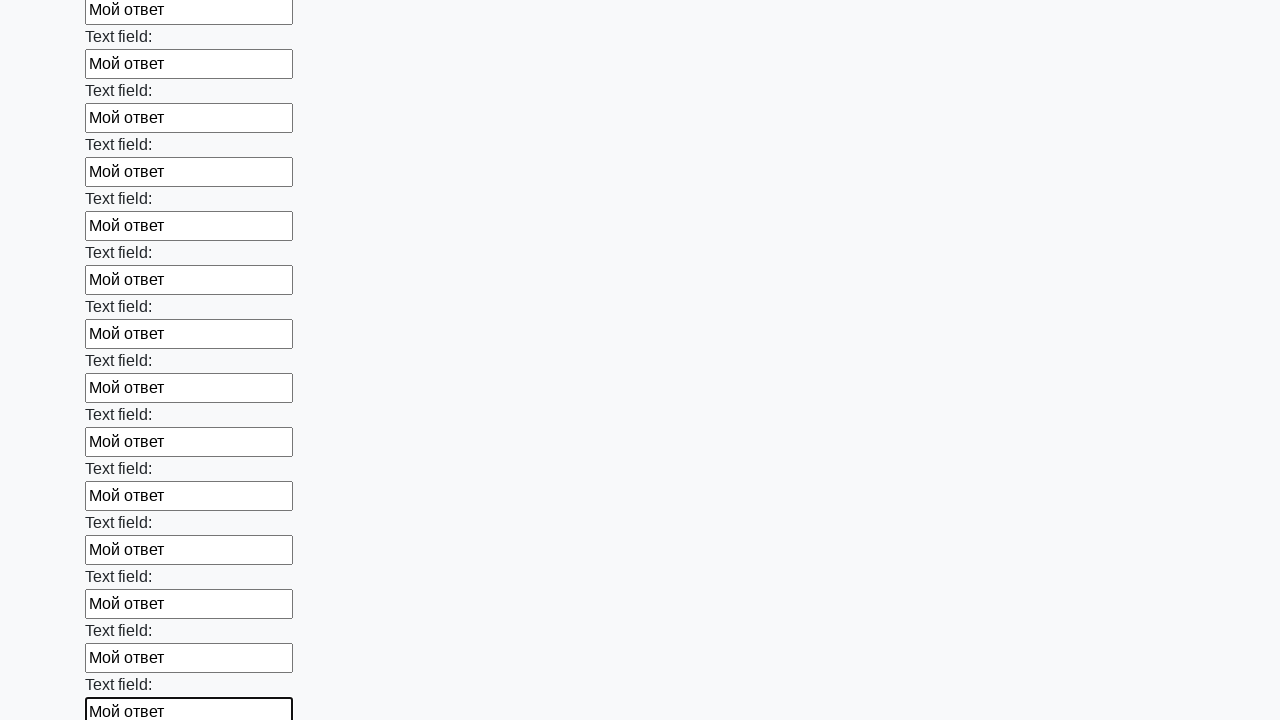

Filled a text input field with 'Мой ответ' on xpath=//input[@type='text'] >> nth=60
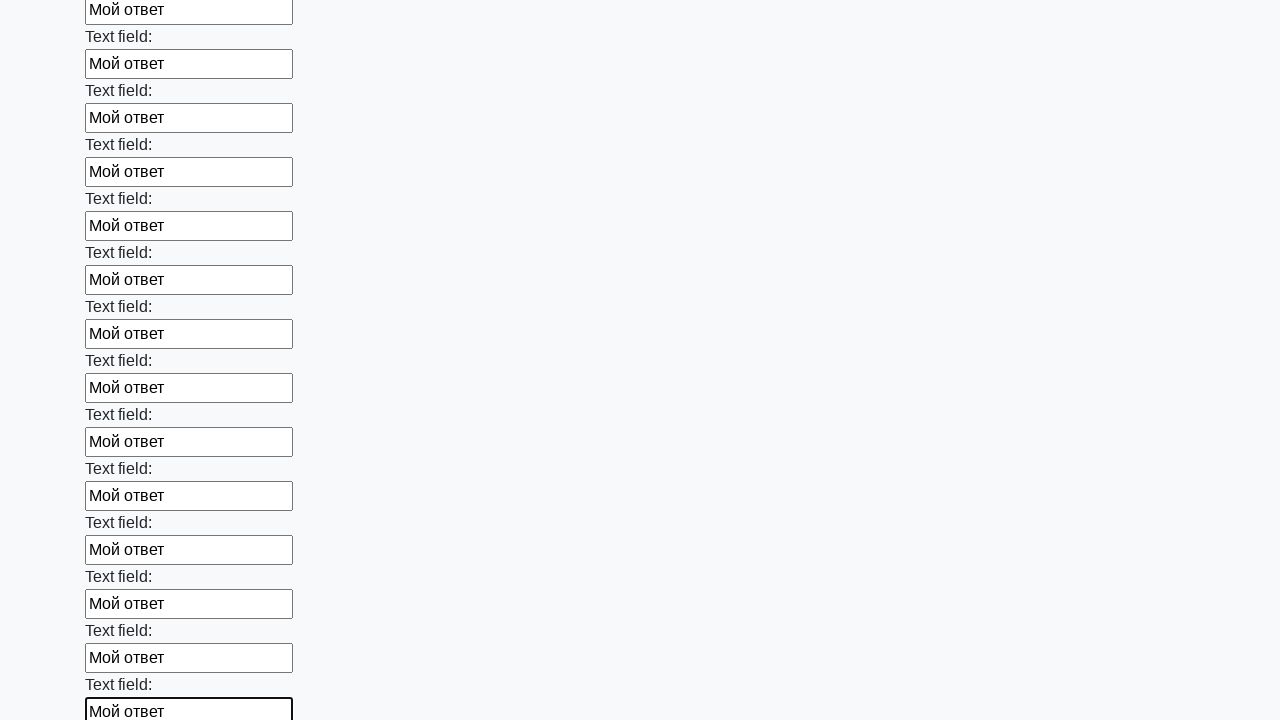

Filled a text input field with 'Мой ответ' on xpath=//input[@type='text'] >> nth=61
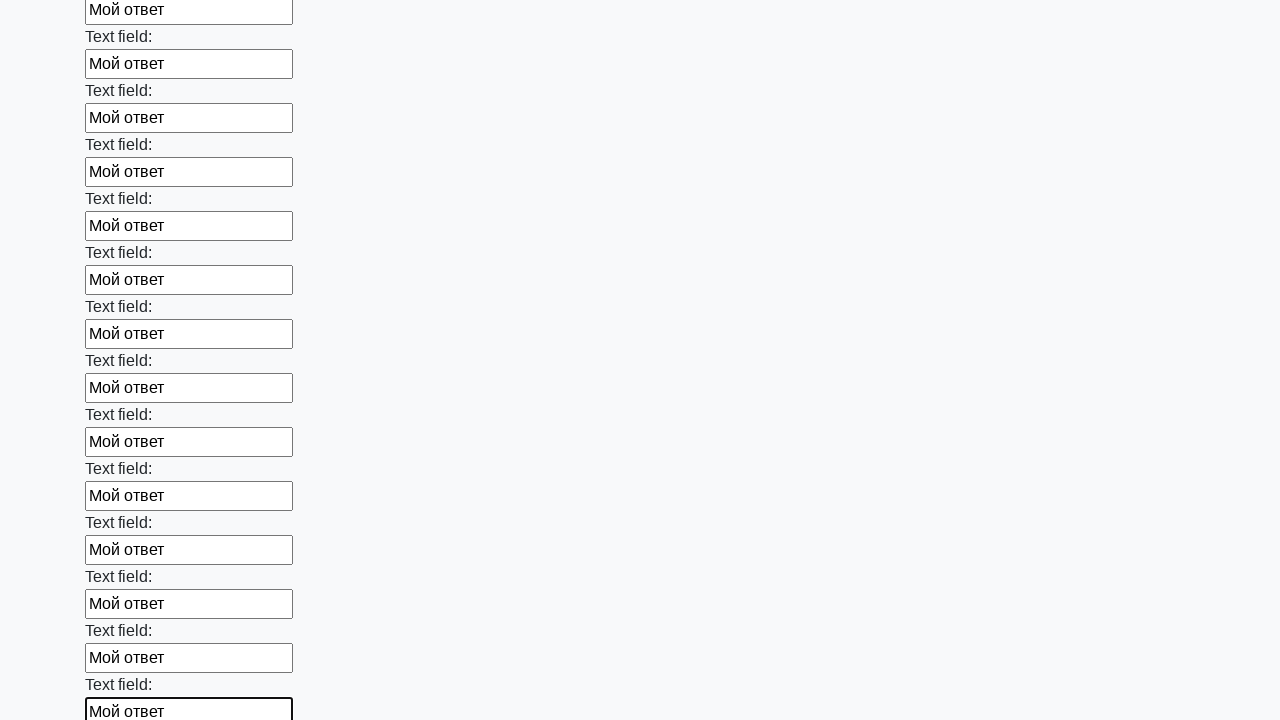

Filled a text input field with 'Мой ответ' on xpath=//input[@type='text'] >> nth=62
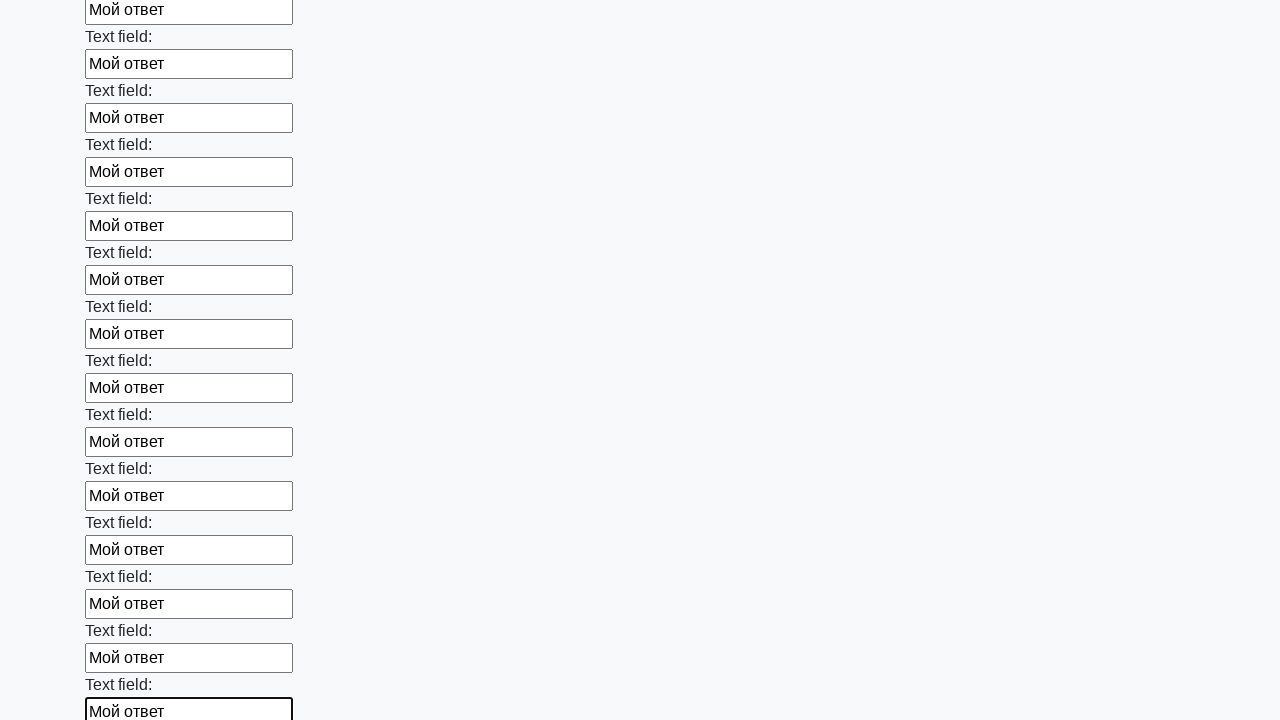

Filled a text input field with 'Мой ответ' on xpath=//input[@type='text'] >> nth=63
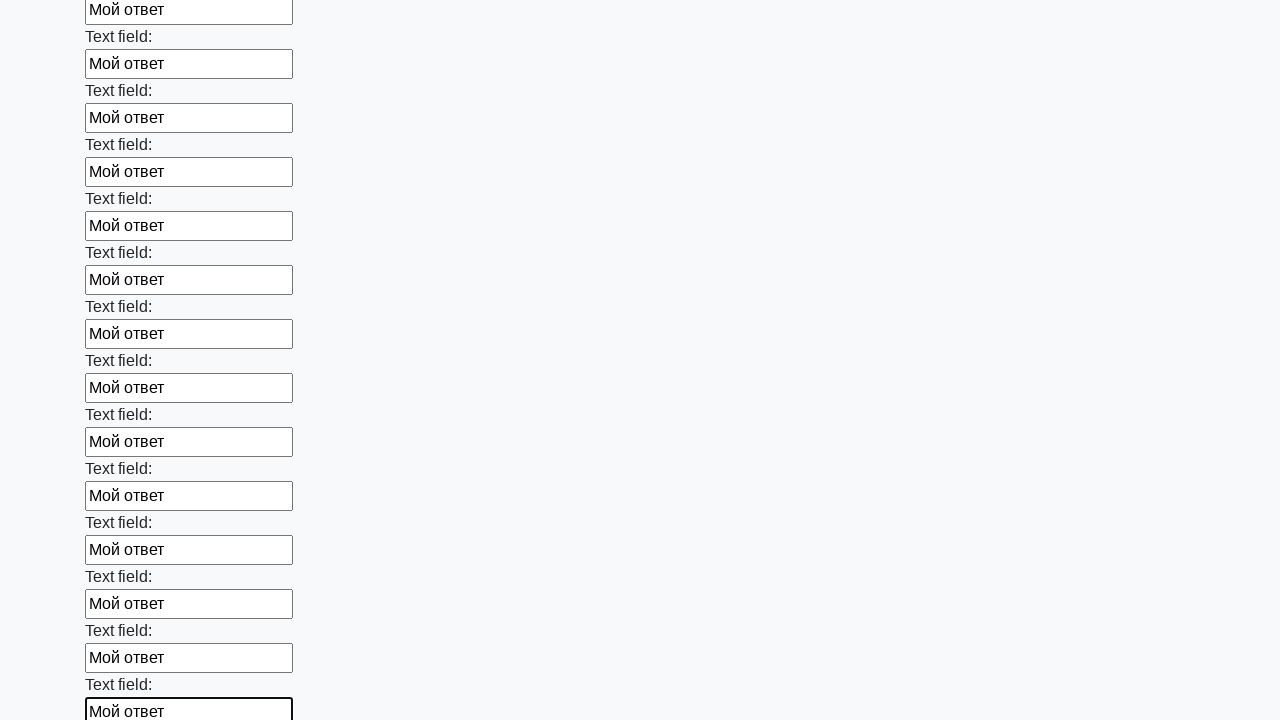

Filled a text input field with 'Мой ответ' on xpath=//input[@type='text'] >> nth=64
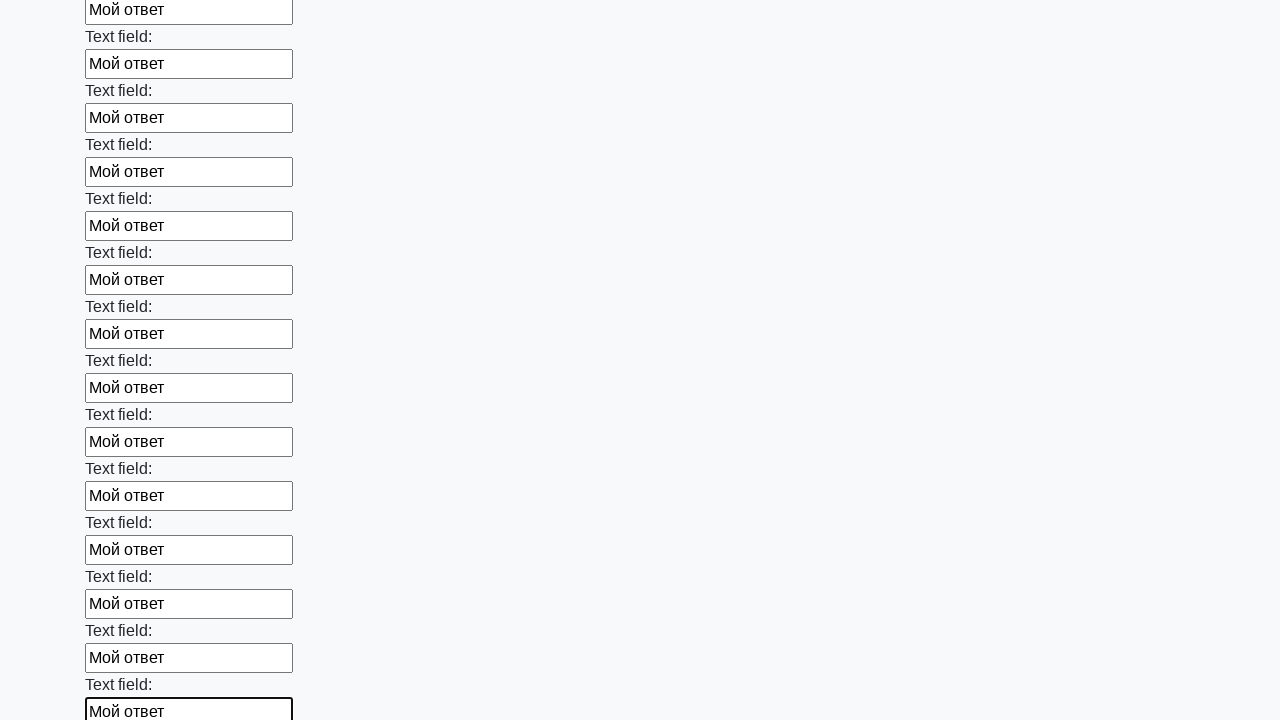

Filled a text input field with 'Мой ответ' on xpath=//input[@type='text'] >> nth=65
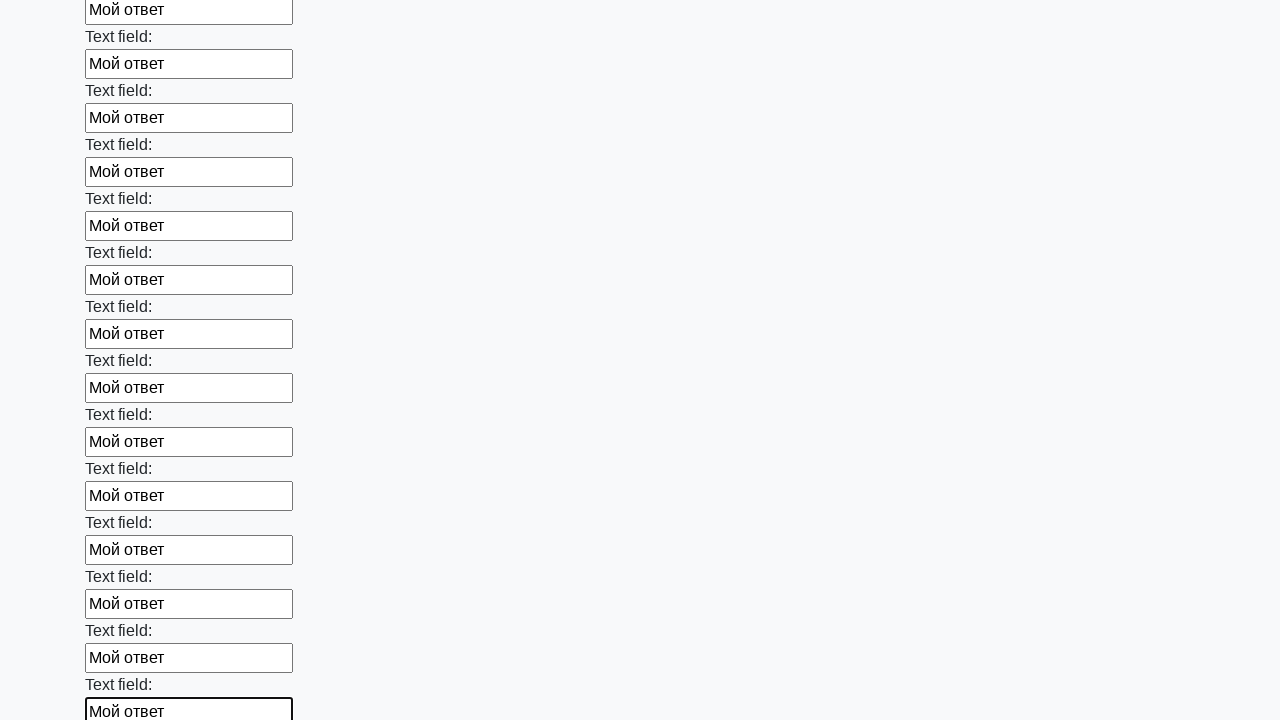

Filled a text input field with 'Мой ответ' on xpath=//input[@type='text'] >> nth=66
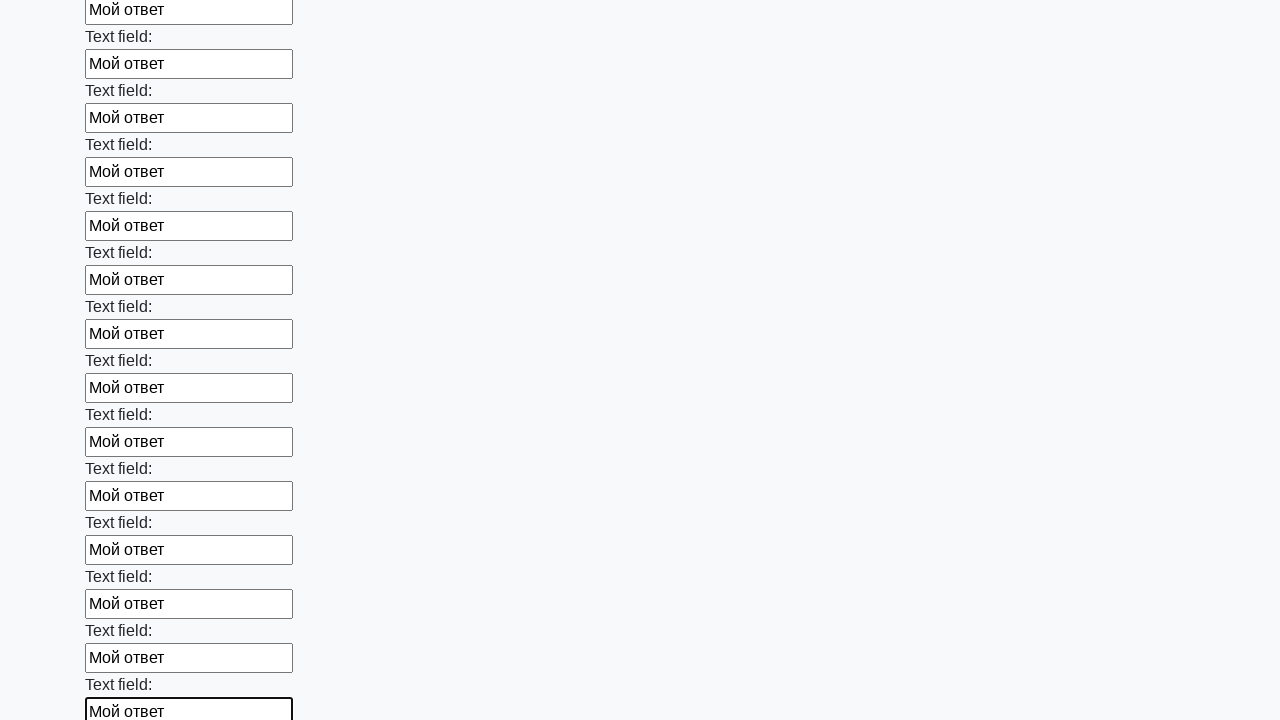

Filled a text input field with 'Мой ответ' on xpath=//input[@type='text'] >> nth=67
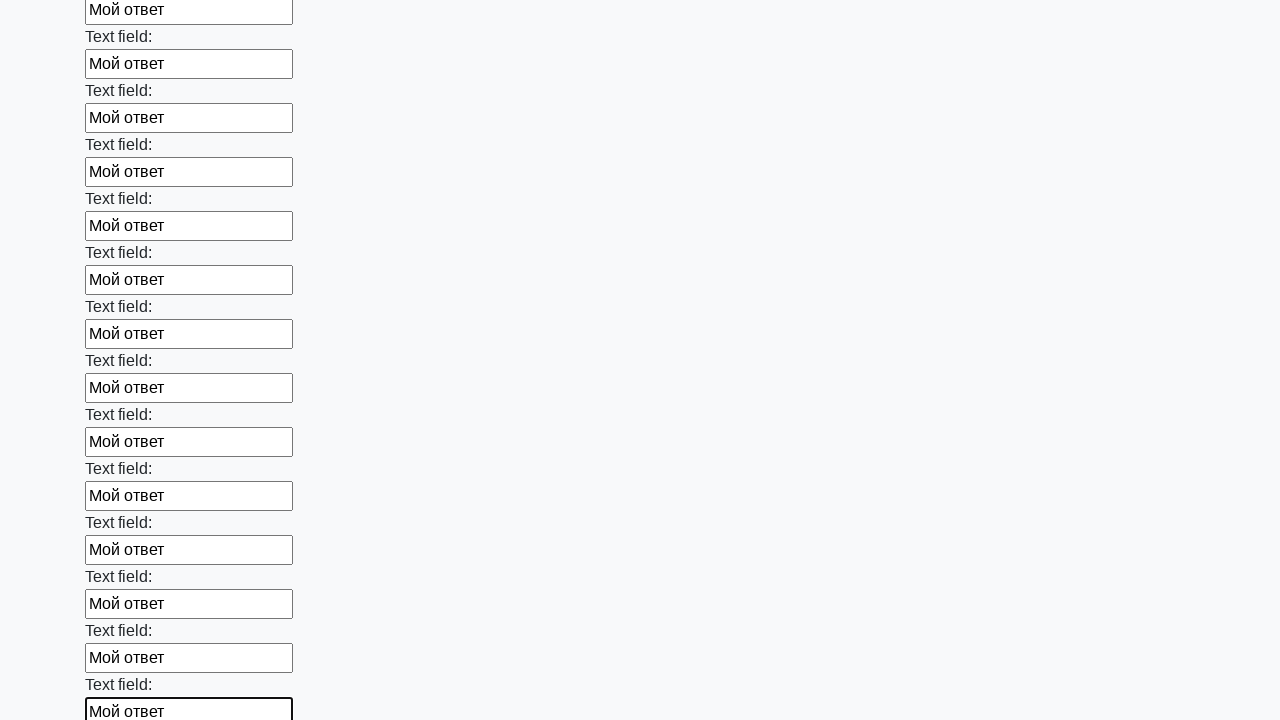

Filled a text input field with 'Мой ответ' on xpath=//input[@type='text'] >> nth=68
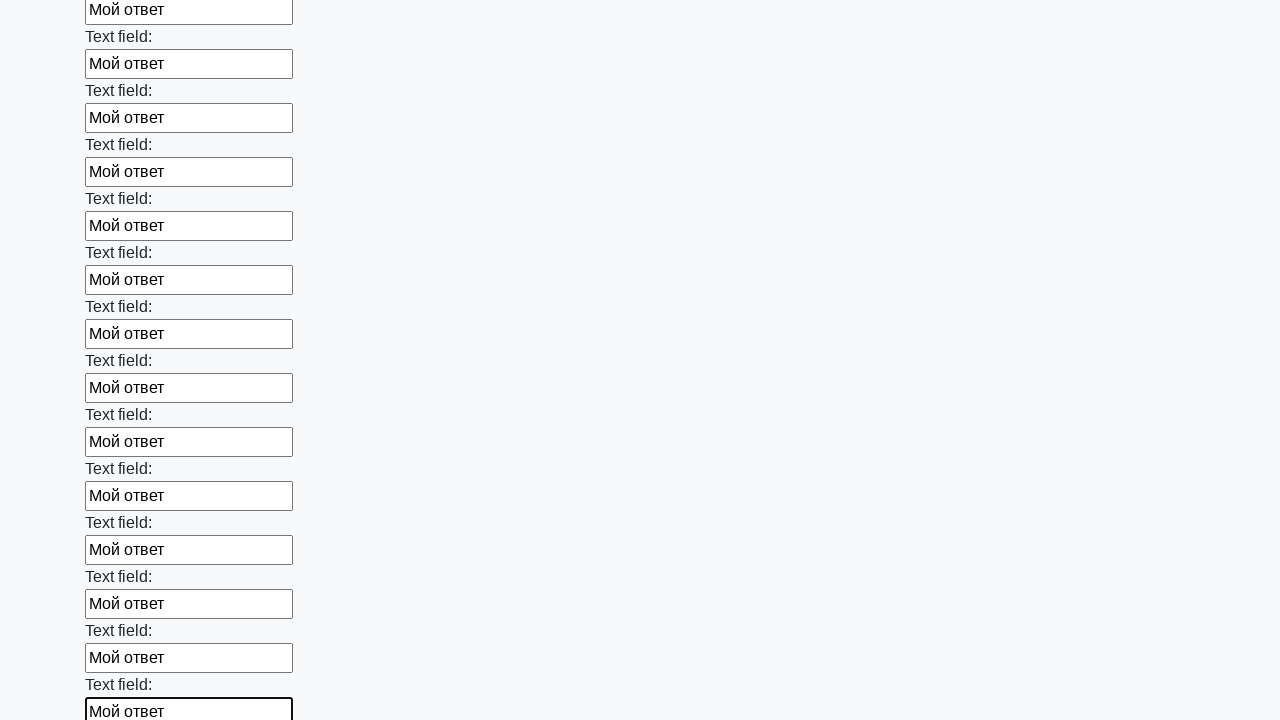

Filled a text input field with 'Мой ответ' on xpath=//input[@type='text'] >> nth=69
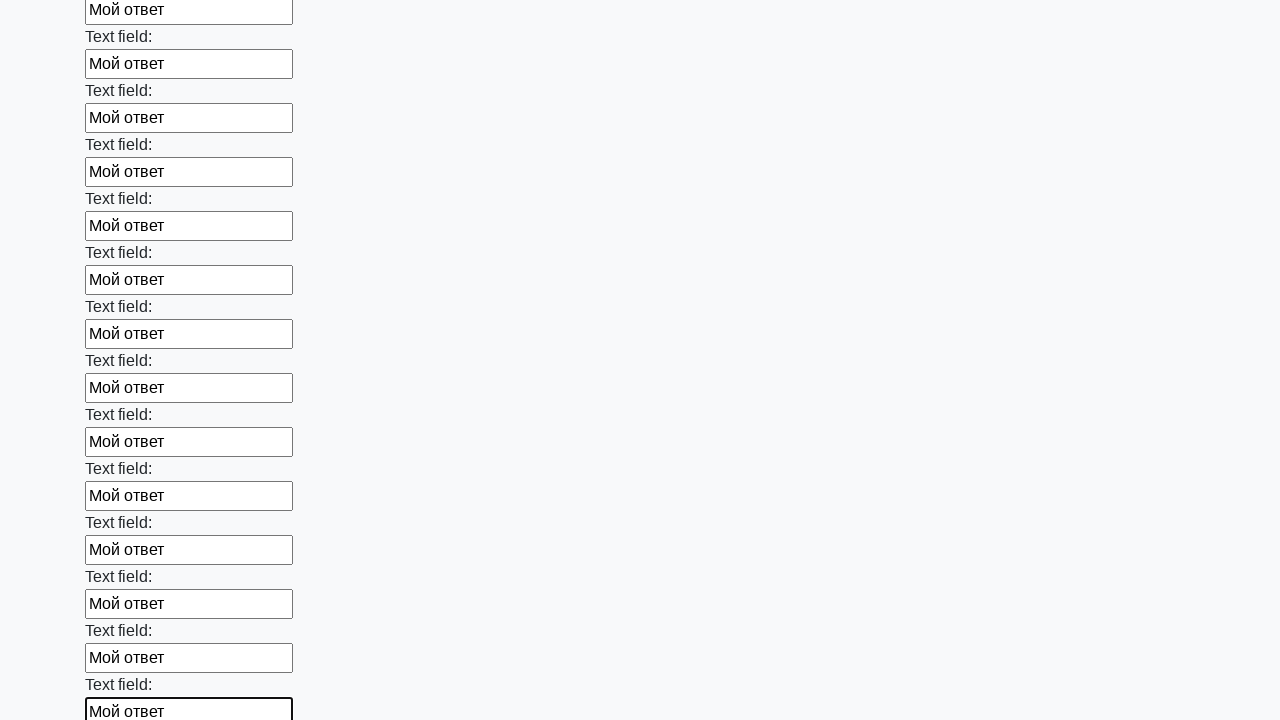

Filled a text input field with 'Мой ответ' on xpath=//input[@type='text'] >> nth=70
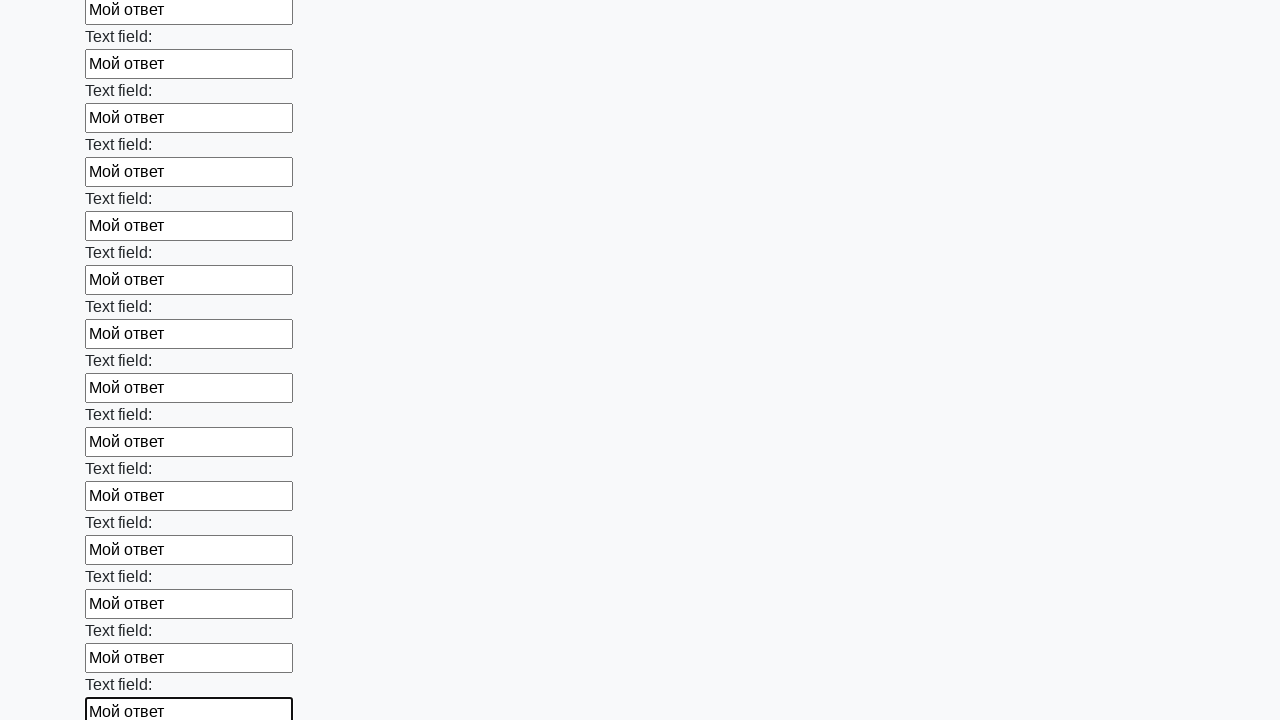

Filled a text input field with 'Мой ответ' on xpath=//input[@type='text'] >> nth=71
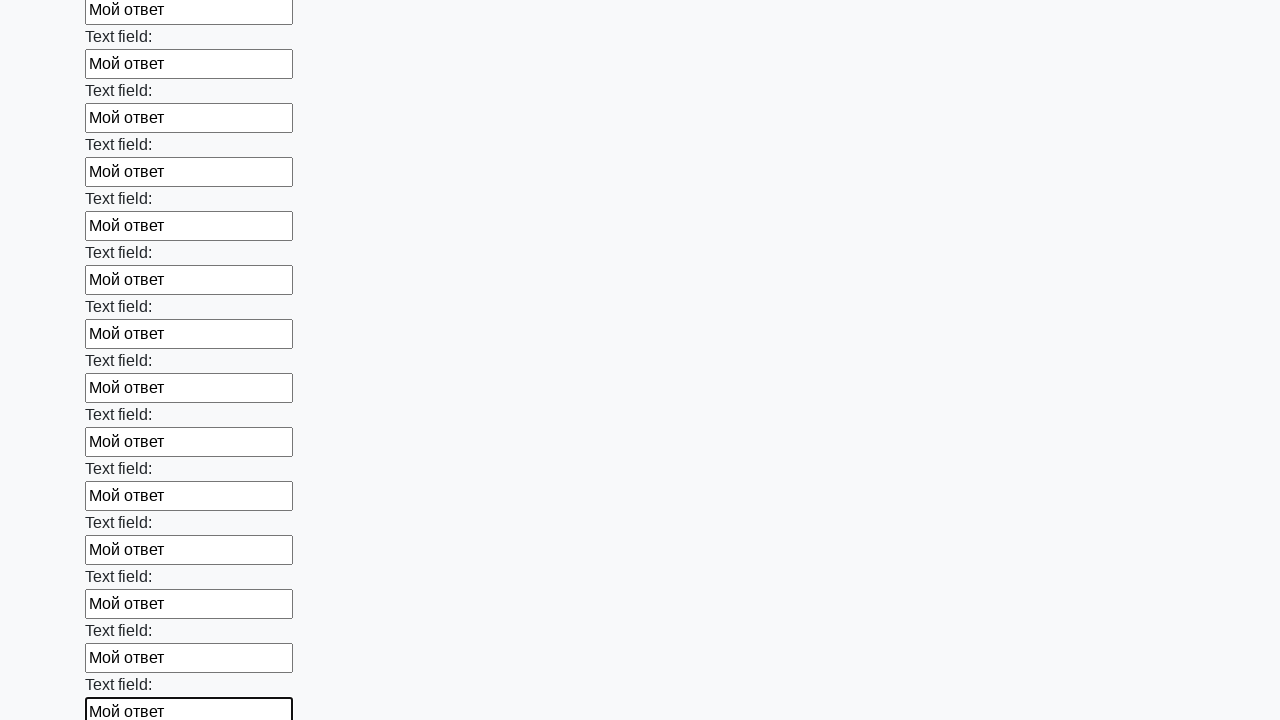

Filled a text input field with 'Мой ответ' on xpath=//input[@type='text'] >> nth=72
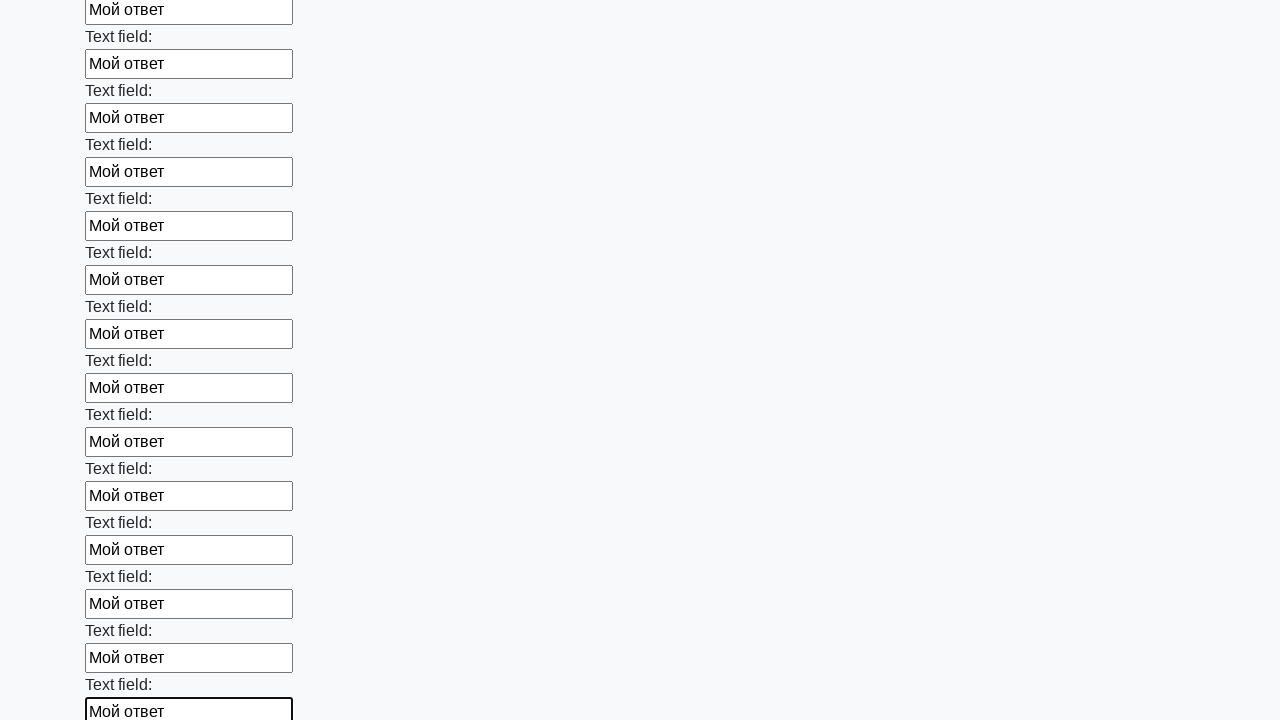

Filled a text input field with 'Мой ответ' on xpath=//input[@type='text'] >> nth=73
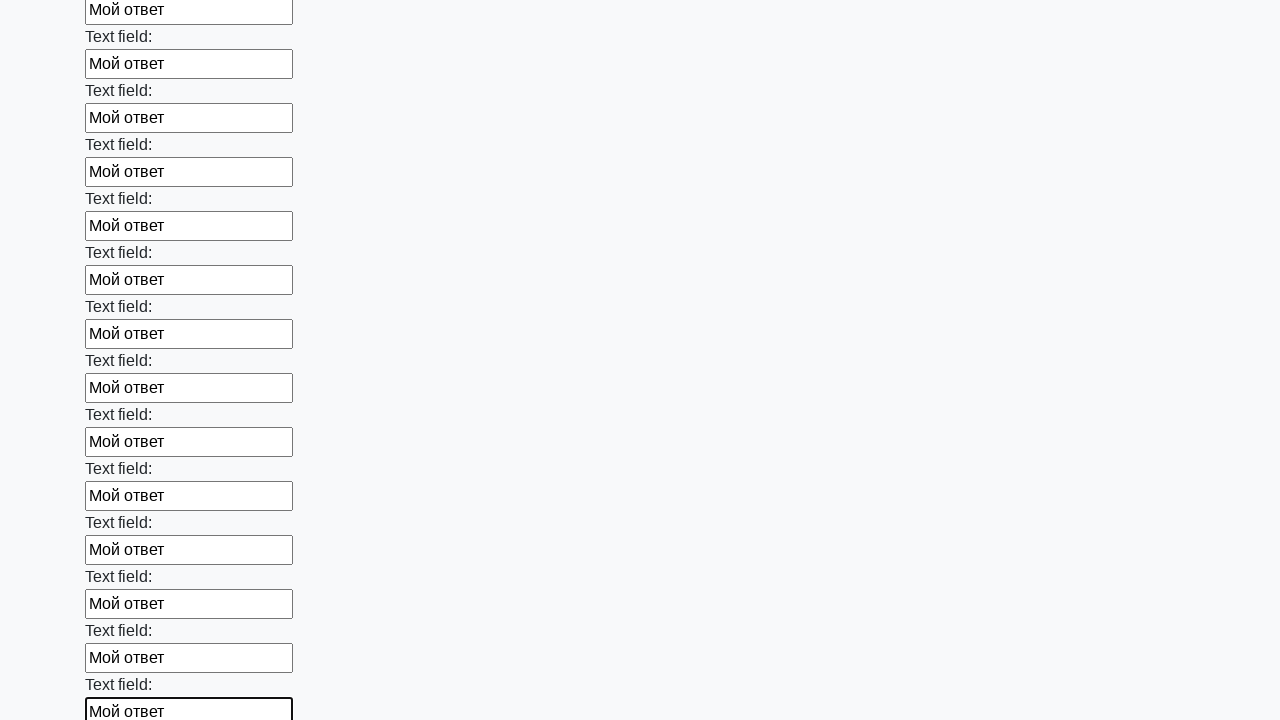

Filled a text input field with 'Мой ответ' on xpath=//input[@type='text'] >> nth=74
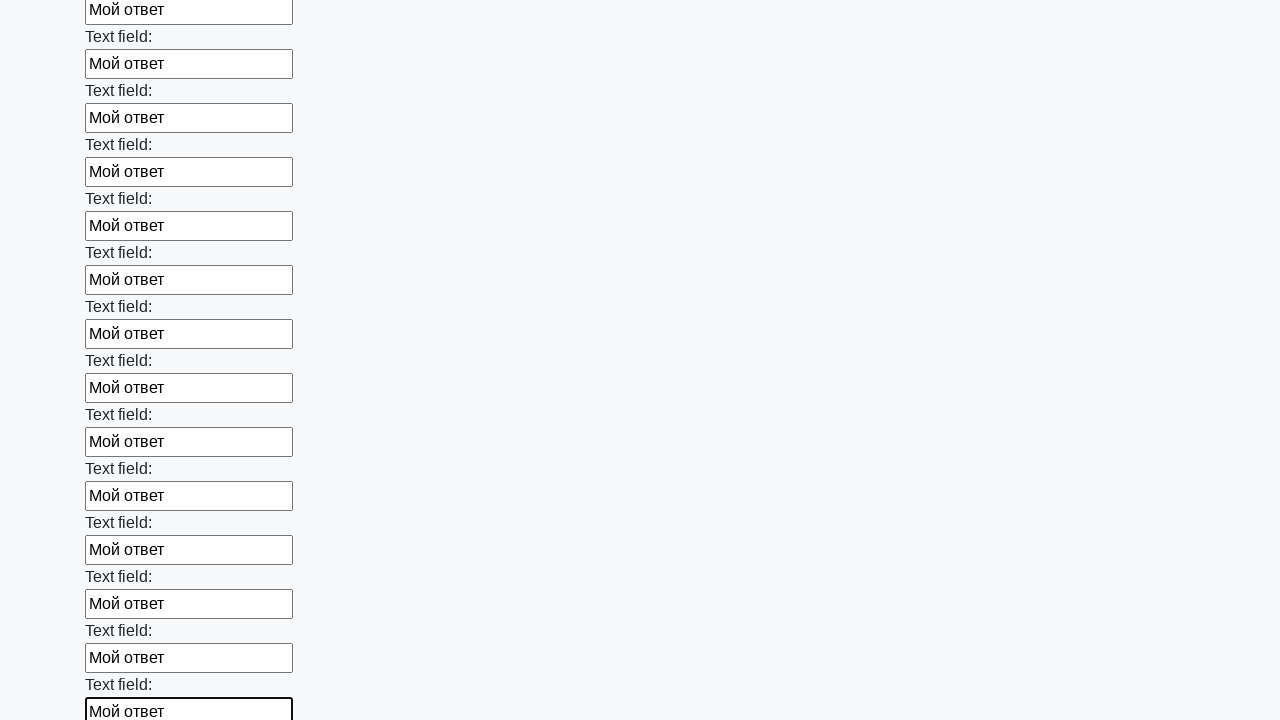

Filled a text input field with 'Мой ответ' on xpath=//input[@type='text'] >> nth=75
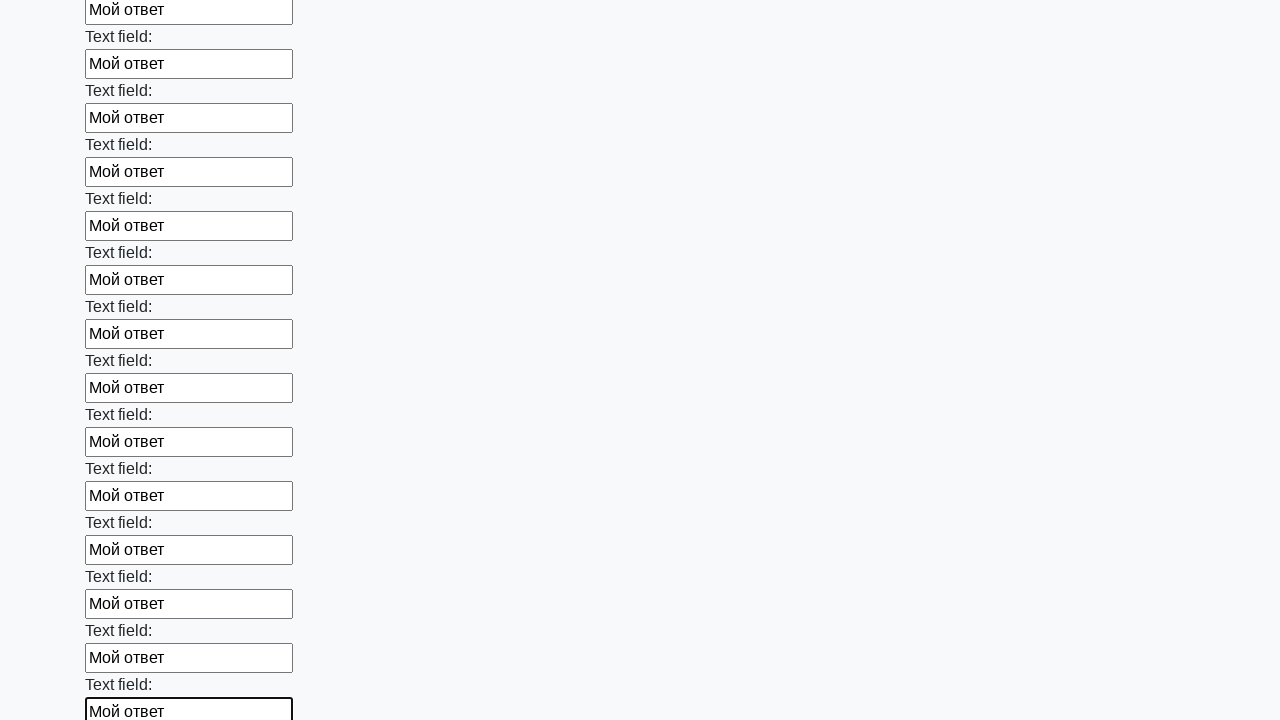

Filled a text input field with 'Мой ответ' on xpath=//input[@type='text'] >> nth=76
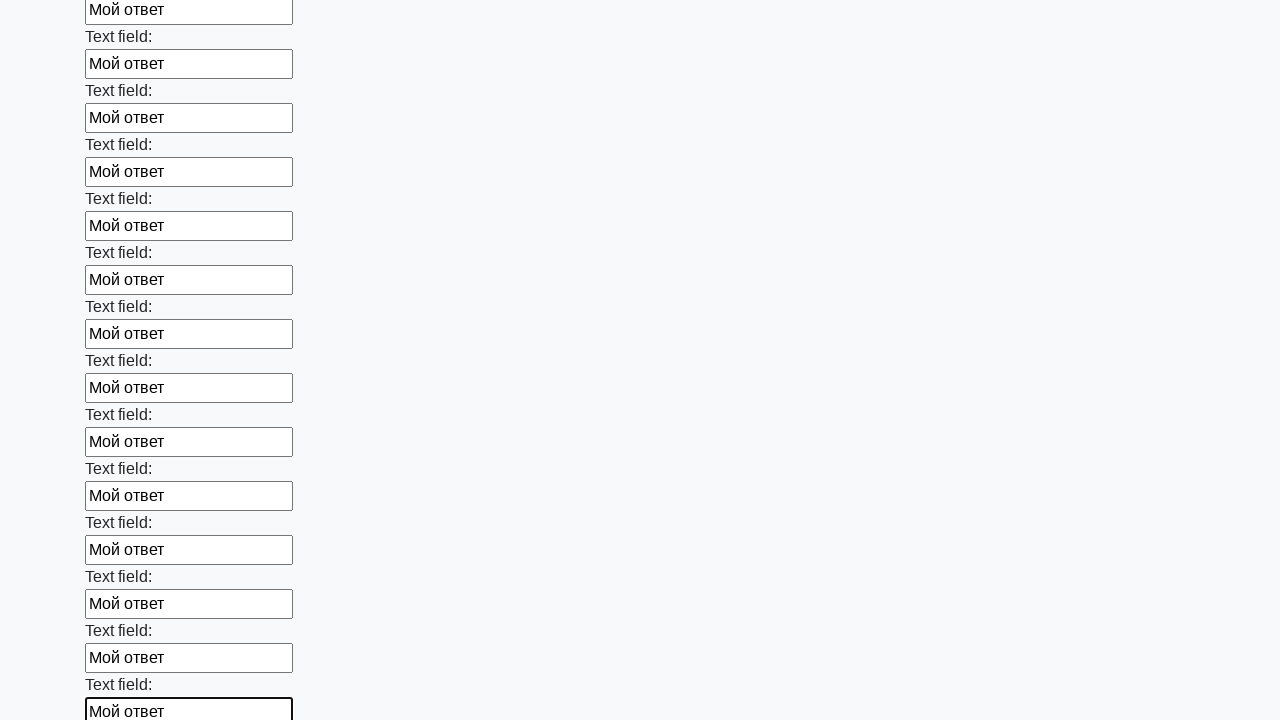

Filled a text input field with 'Мой ответ' on xpath=//input[@type='text'] >> nth=77
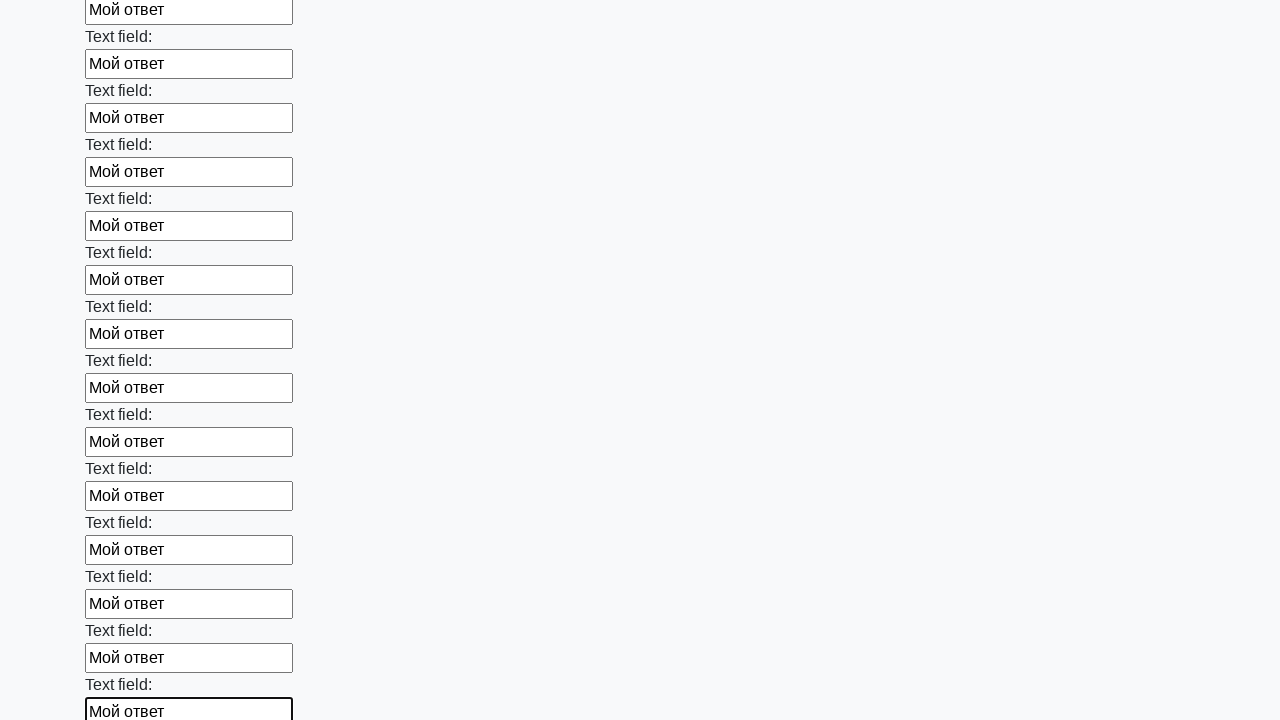

Filled a text input field with 'Мой ответ' on xpath=//input[@type='text'] >> nth=78
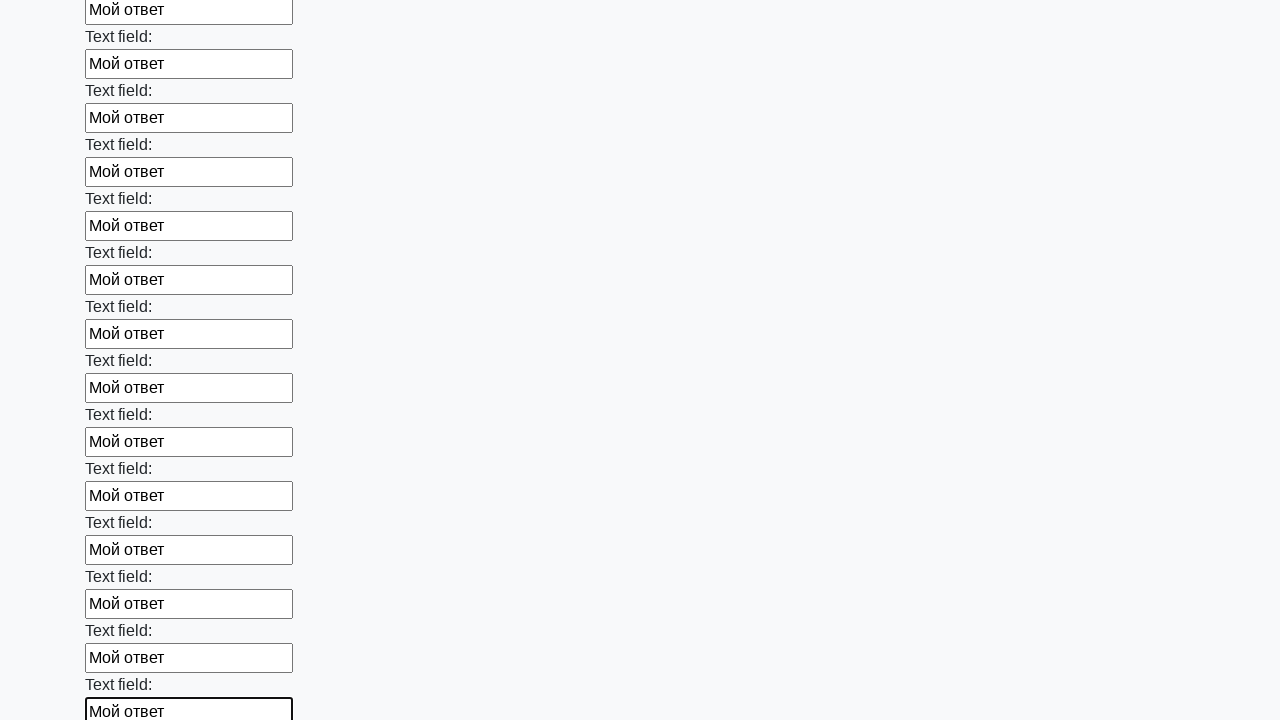

Filled a text input field with 'Мой ответ' on xpath=//input[@type='text'] >> nth=79
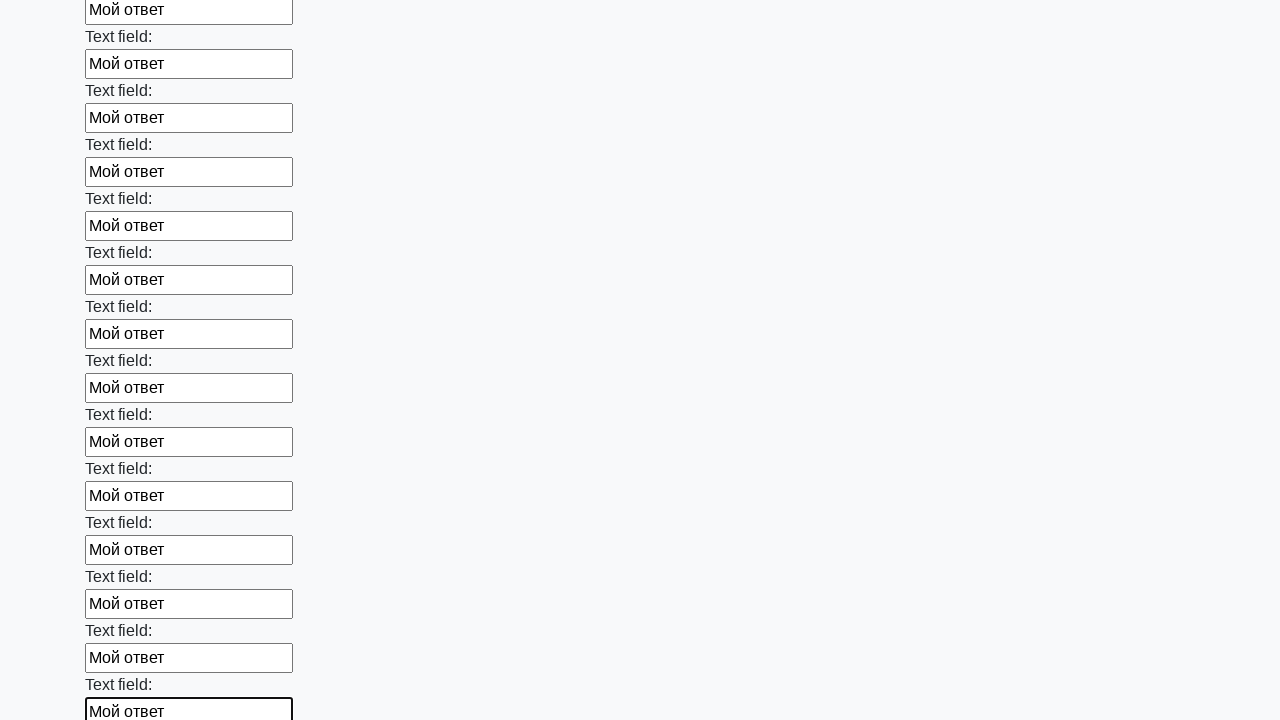

Filled a text input field with 'Мой ответ' on xpath=//input[@type='text'] >> nth=80
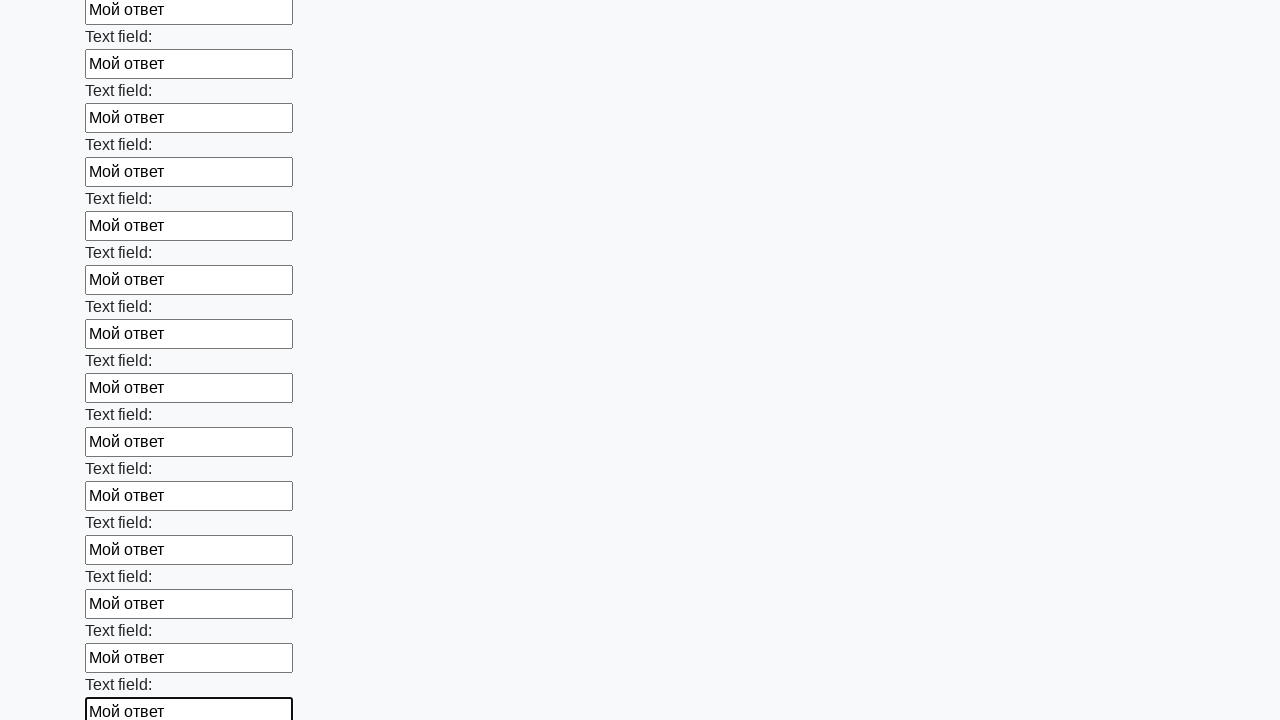

Filled a text input field with 'Мой ответ' on xpath=//input[@type='text'] >> nth=81
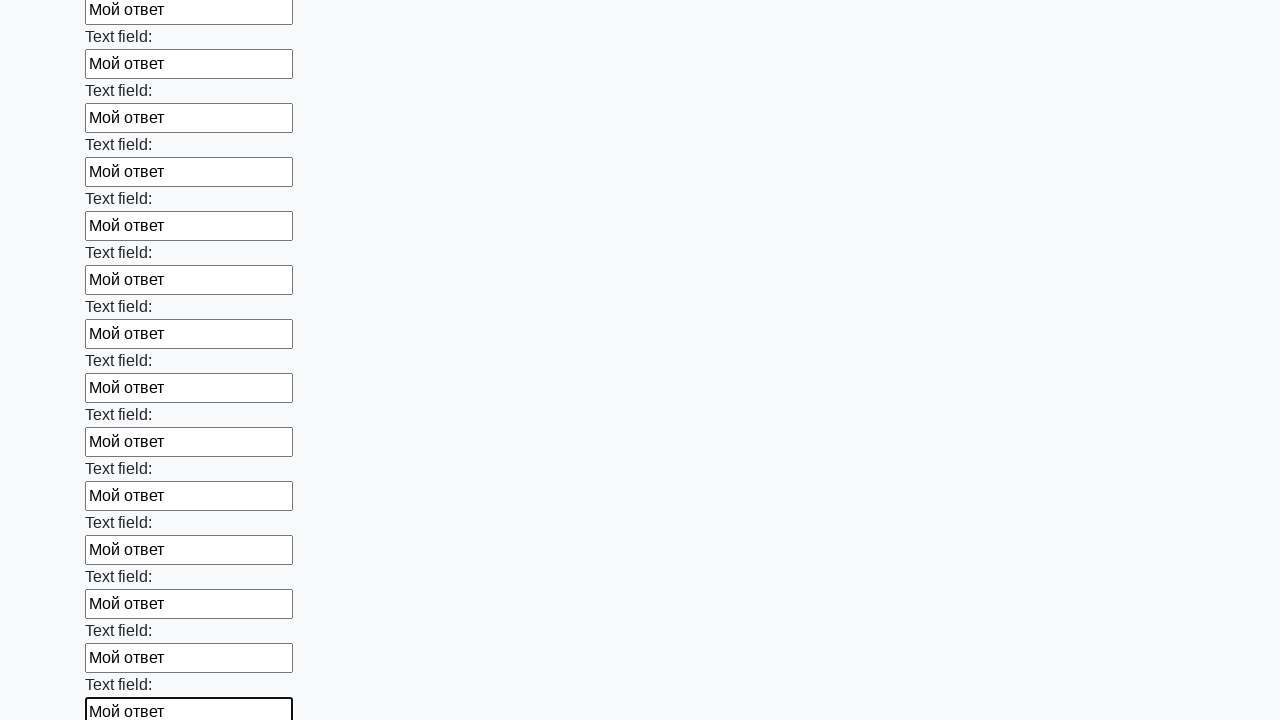

Filled a text input field with 'Мой ответ' on xpath=//input[@type='text'] >> nth=82
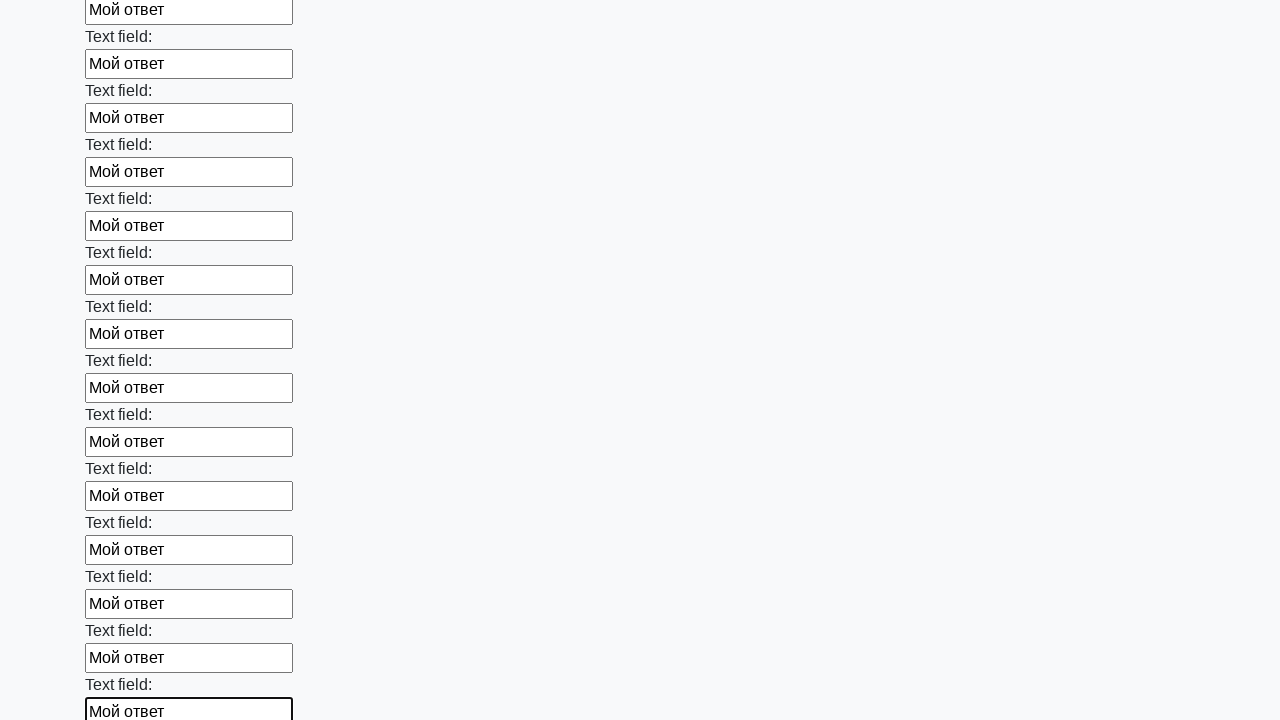

Filled a text input field with 'Мой ответ' on xpath=//input[@type='text'] >> nth=83
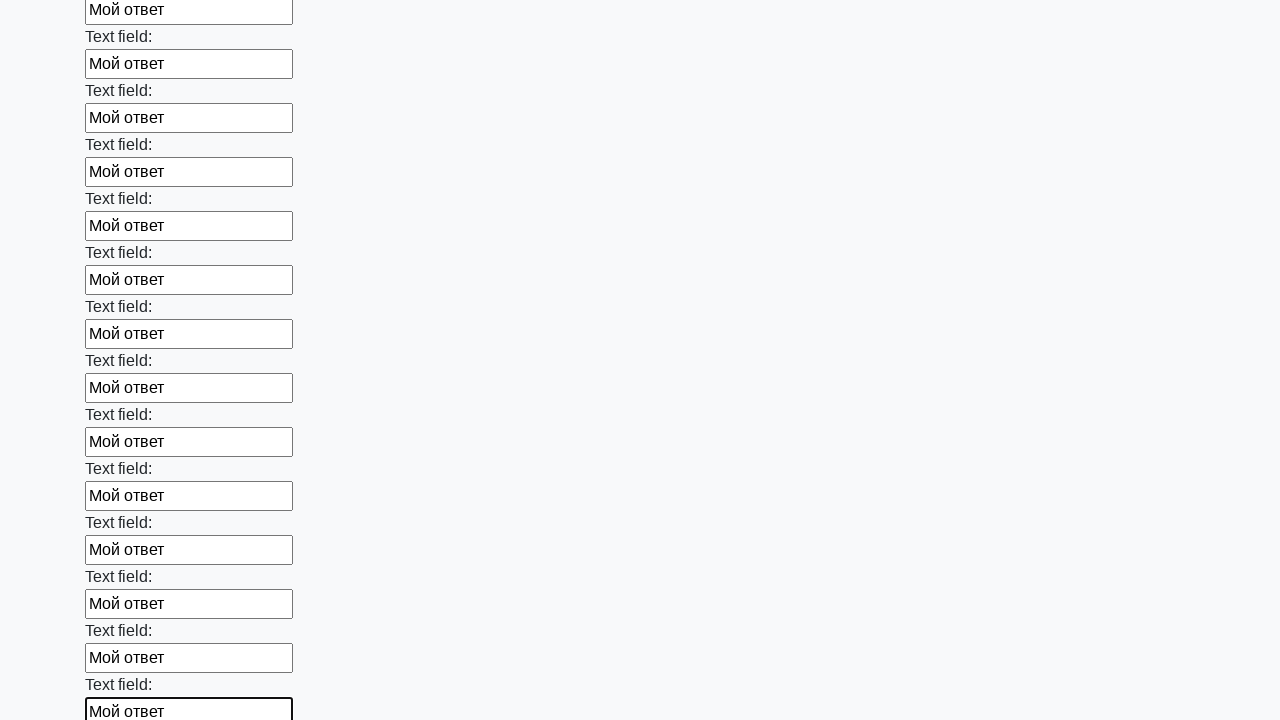

Filled a text input field with 'Мой ответ' on xpath=//input[@type='text'] >> nth=84
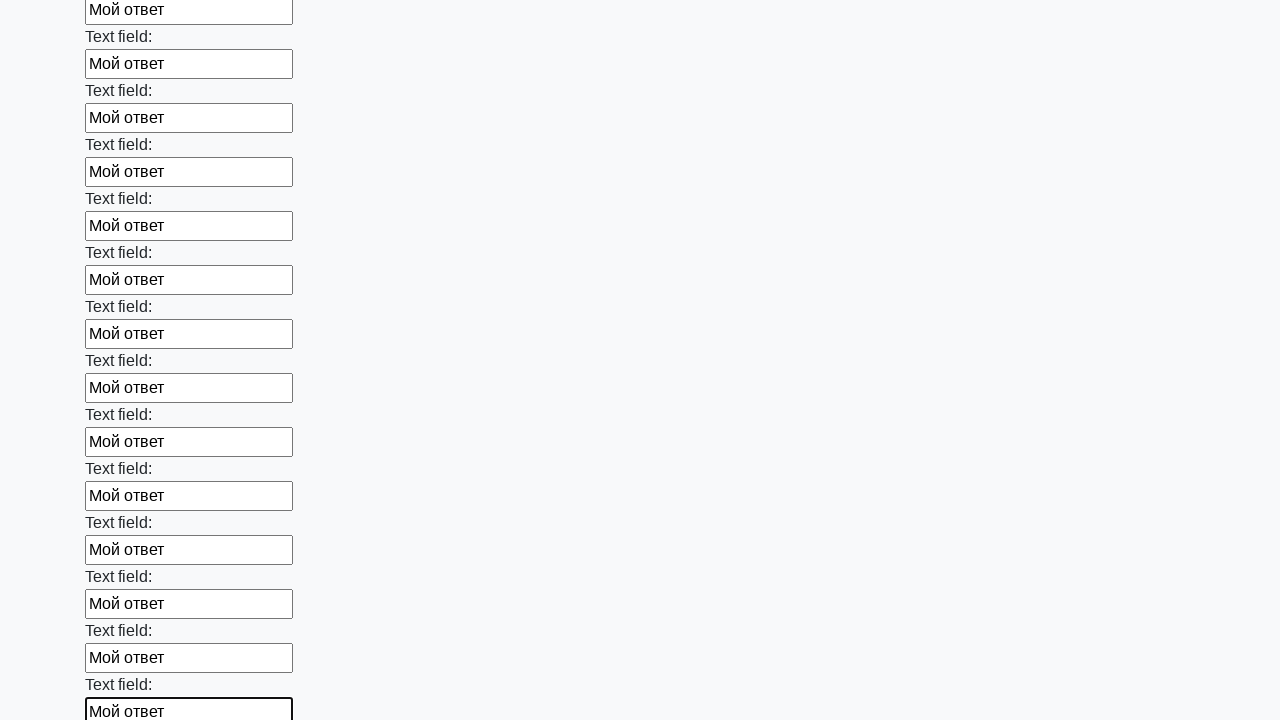

Filled a text input field with 'Мой ответ' on xpath=//input[@type='text'] >> nth=85
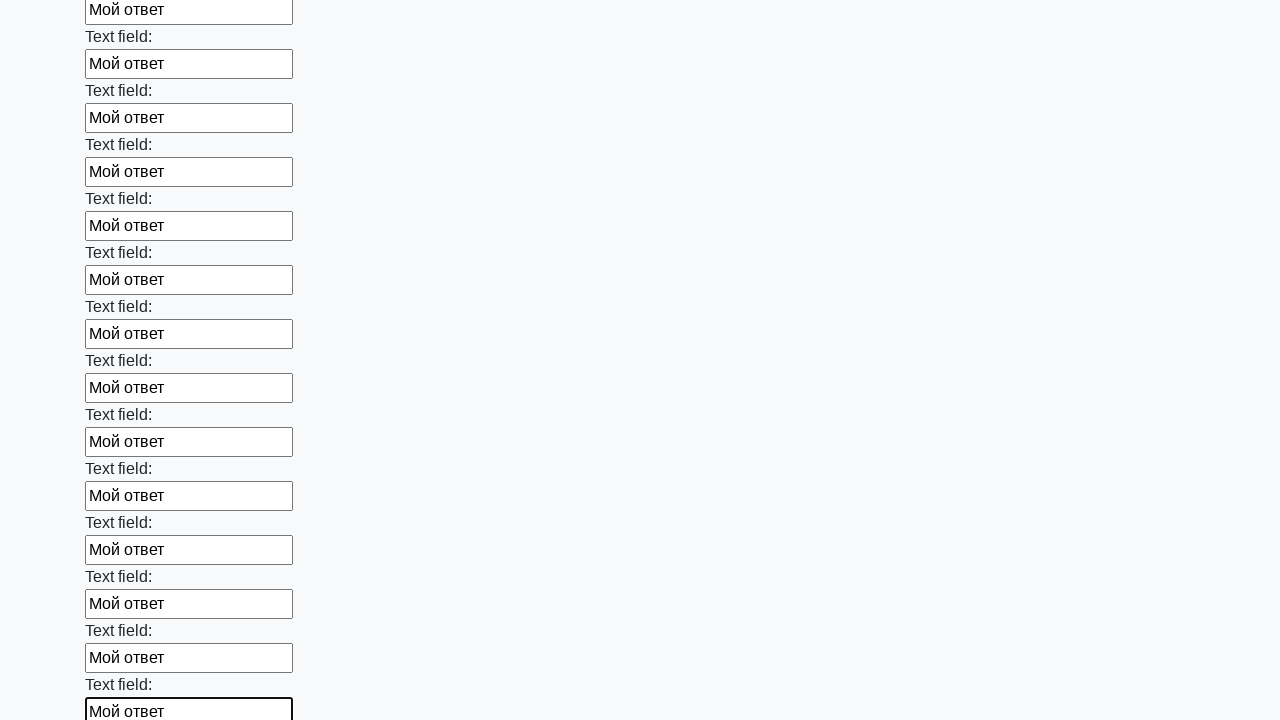

Filled a text input field with 'Мой ответ' on xpath=//input[@type='text'] >> nth=86
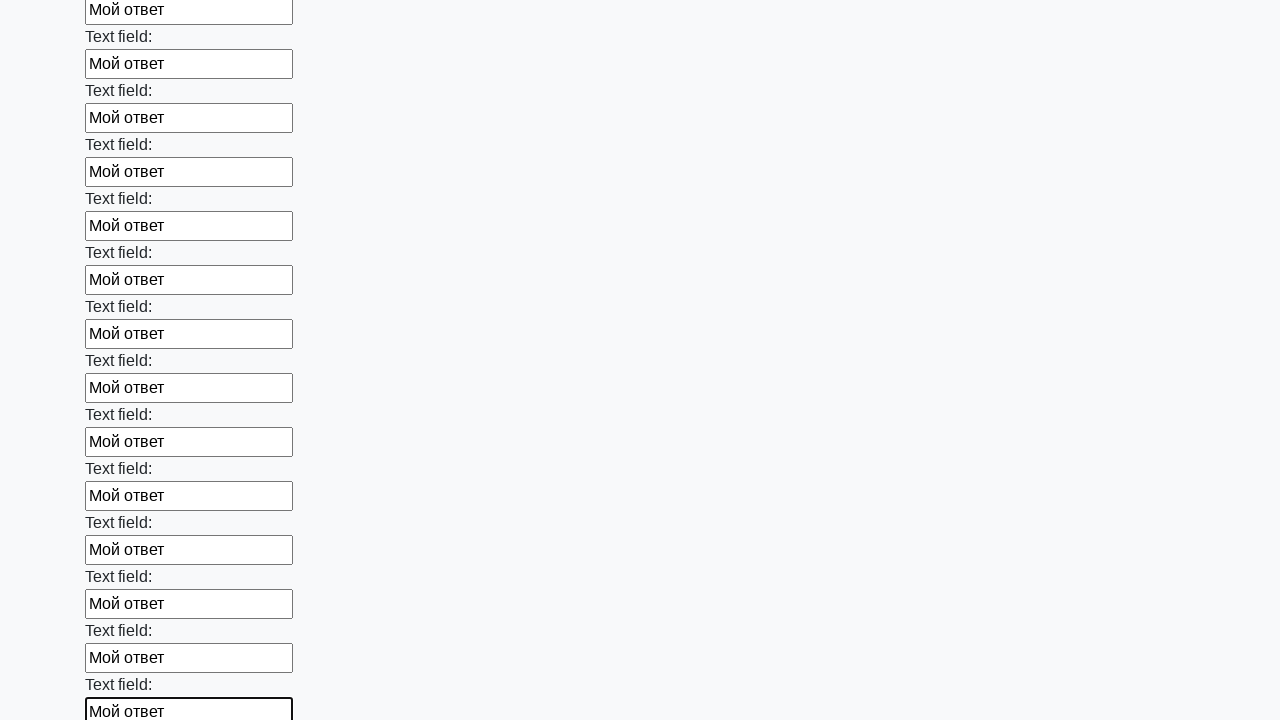

Filled a text input field with 'Мой ответ' on xpath=//input[@type='text'] >> nth=87
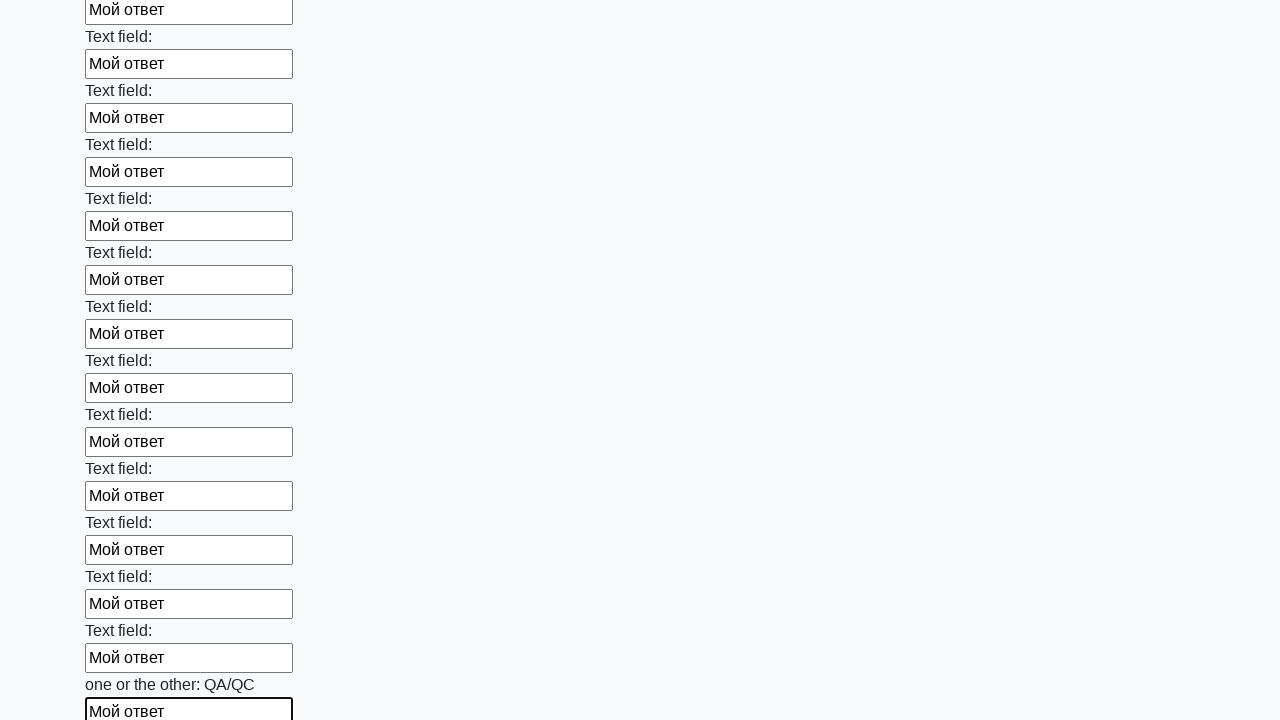

Filled a text input field with 'Мой ответ' on xpath=//input[@type='text'] >> nth=88
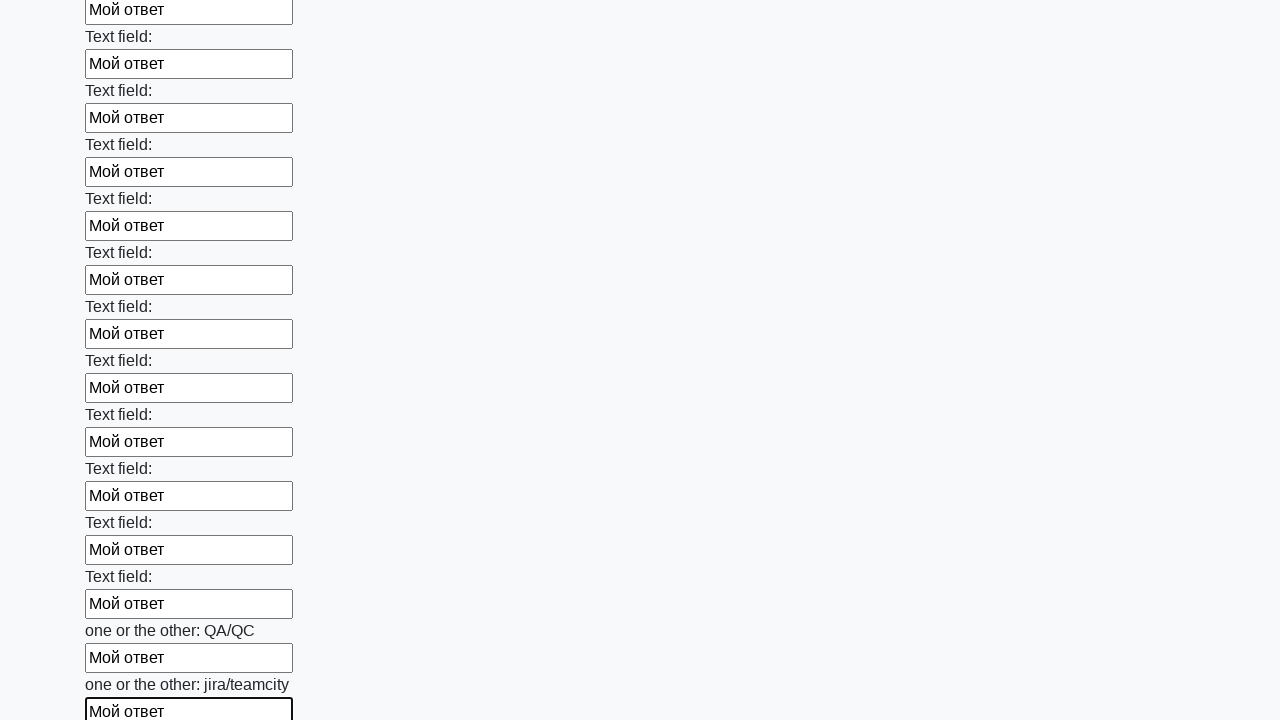

Filled a text input field with 'Мой ответ' on xpath=//input[@type='text'] >> nth=89
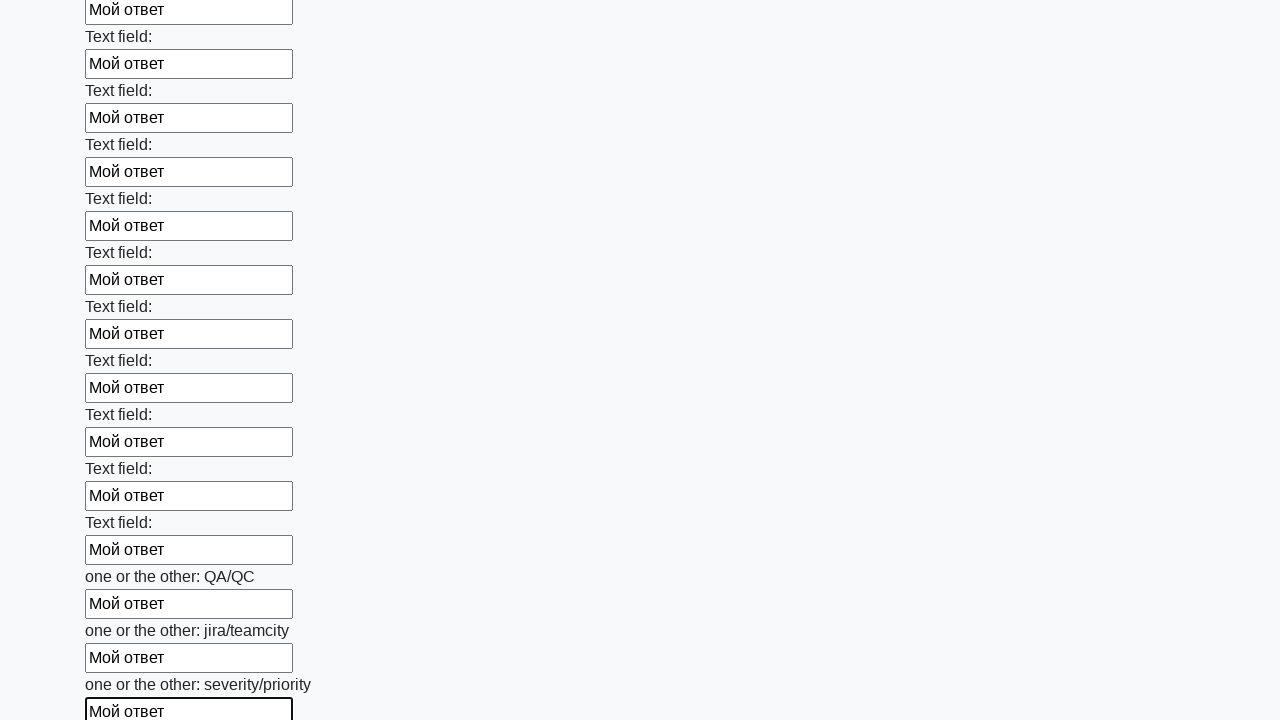

Filled a text input field with 'Мой ответ' on xpath=//input[@type='text'] >> nth=90
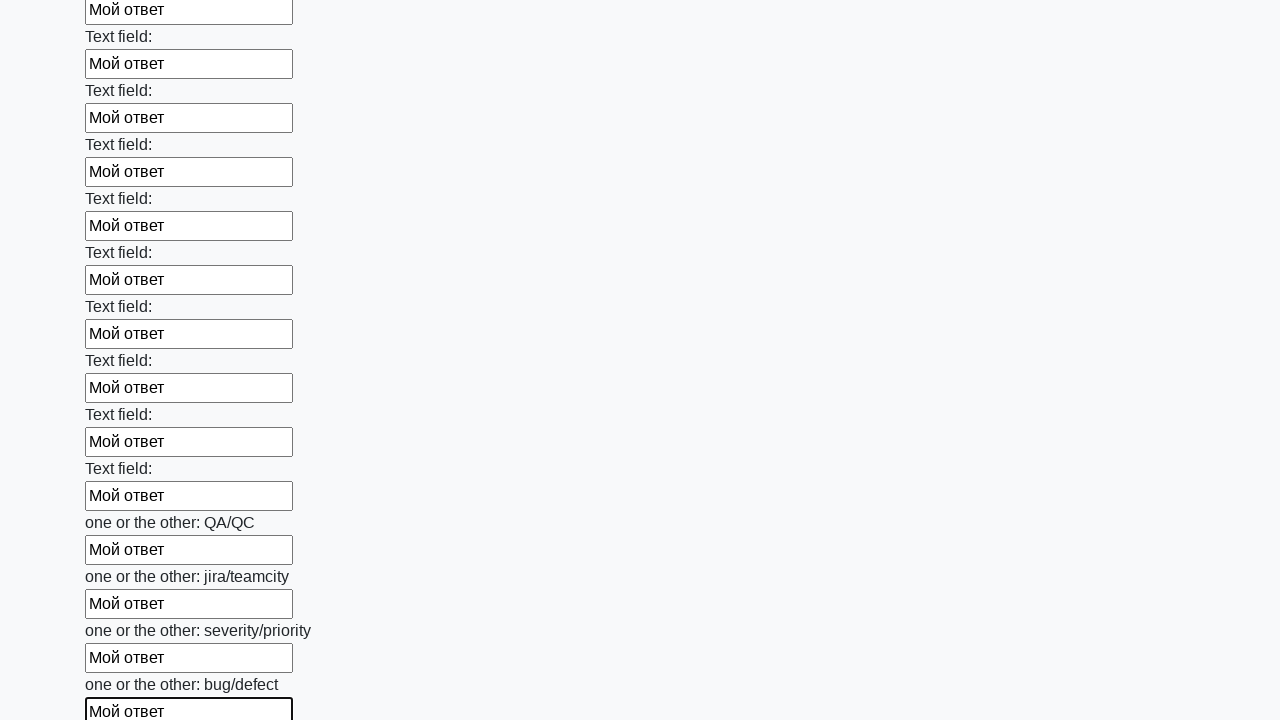

Filled a text input field with 'Мой ответ' on xpath=//input[@type='text'] >> nth=91
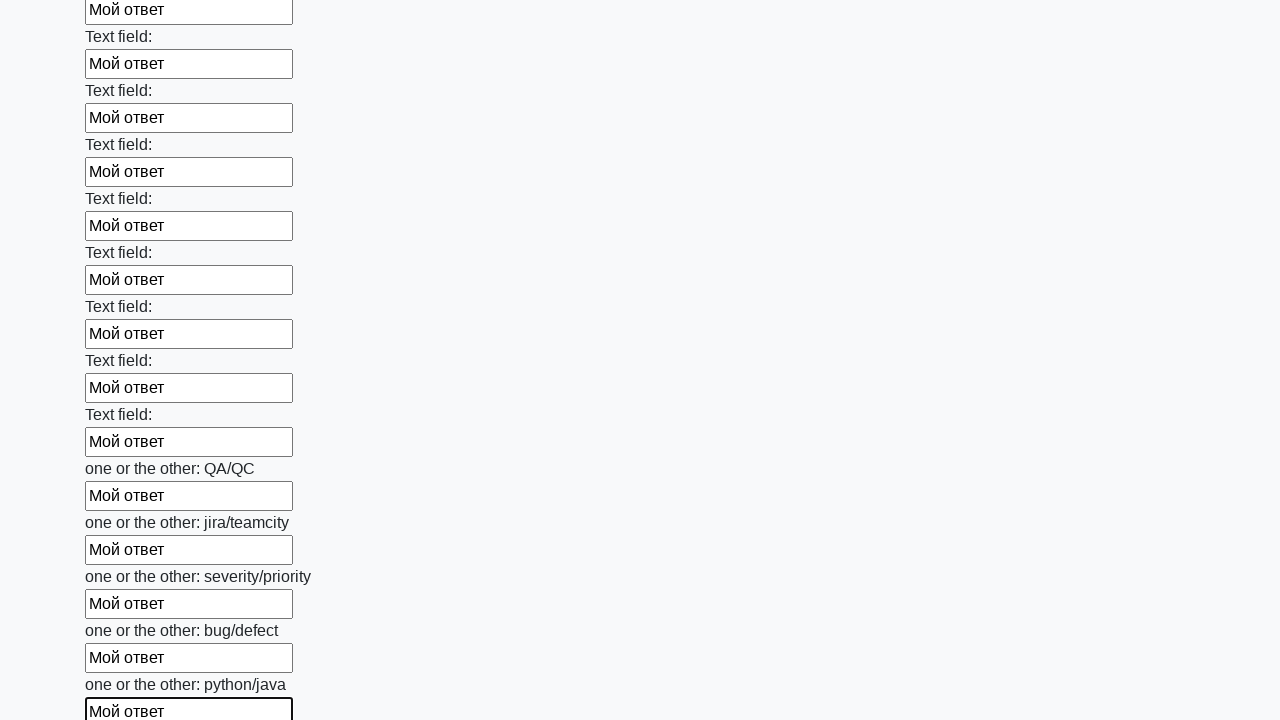

Filled a text input field with 'Мой ответ' on xpath=//input[@type='text'] >> nth=92
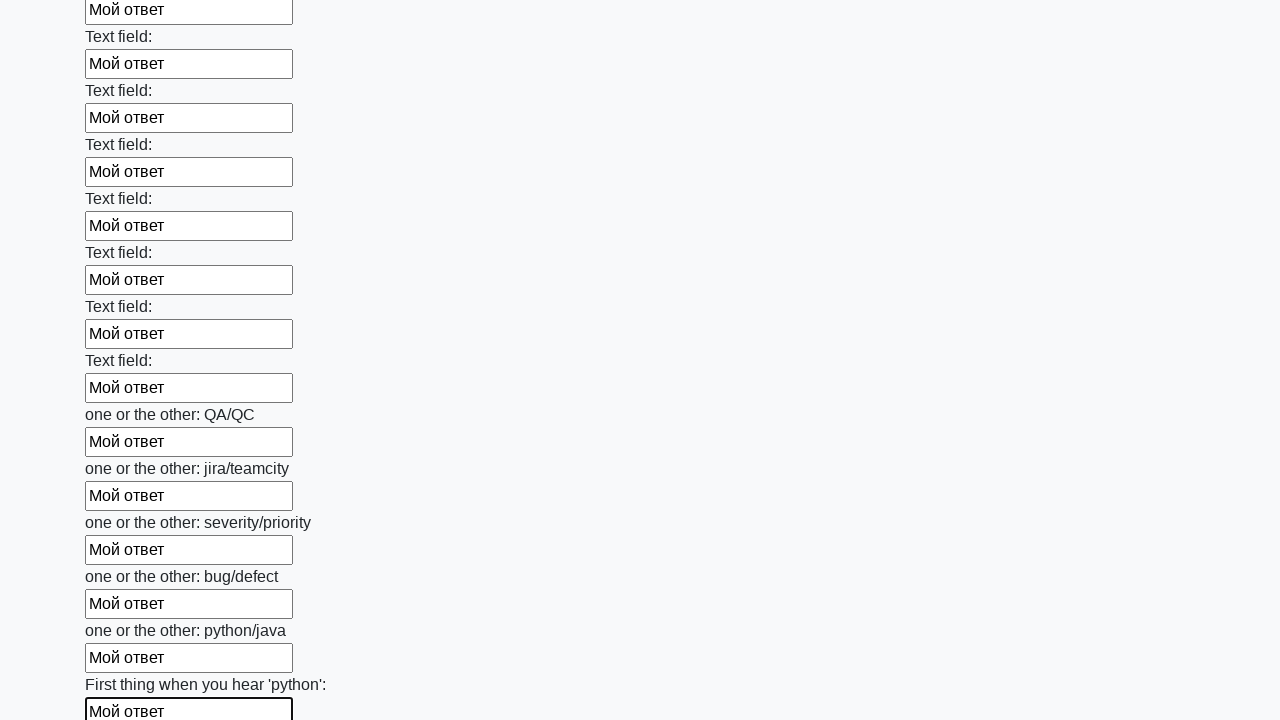

Filled a text input field with 'Мой ответ' on xpath=//input[@type='text'] >> nth=93
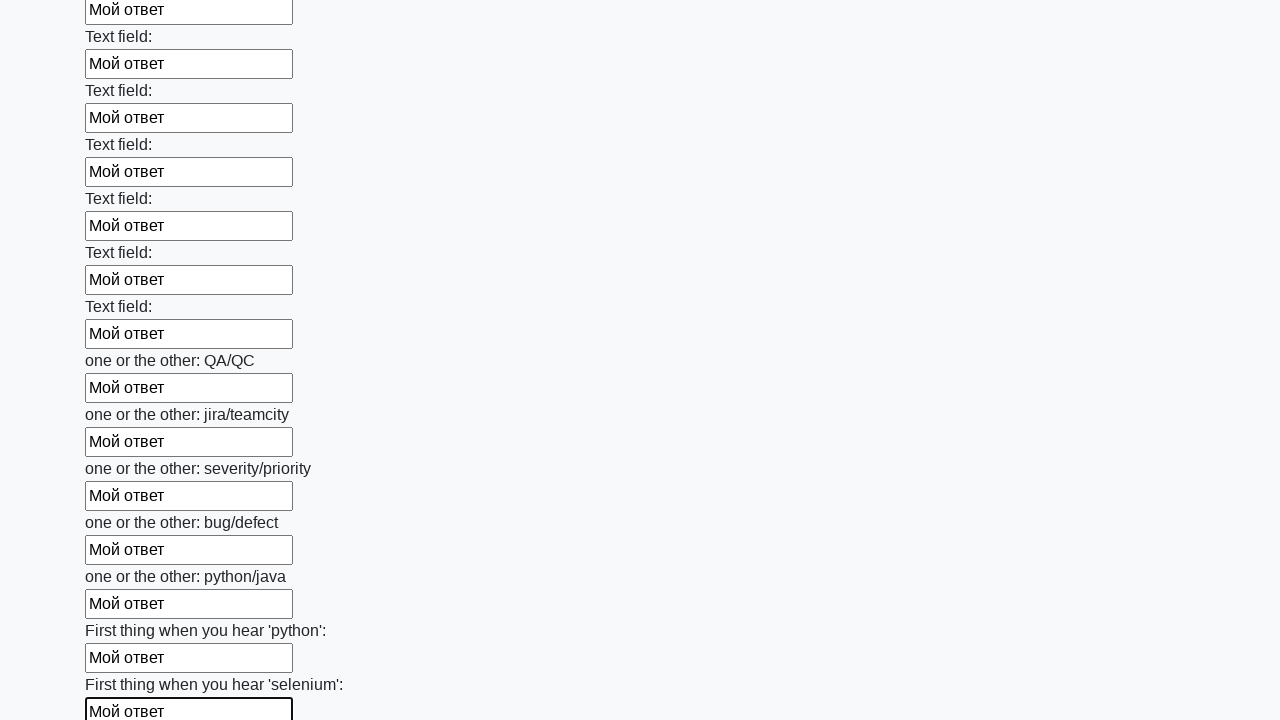

Filled a text input field with 'Мой ответ' on xpath=//input[@type='text'] >> nth=94
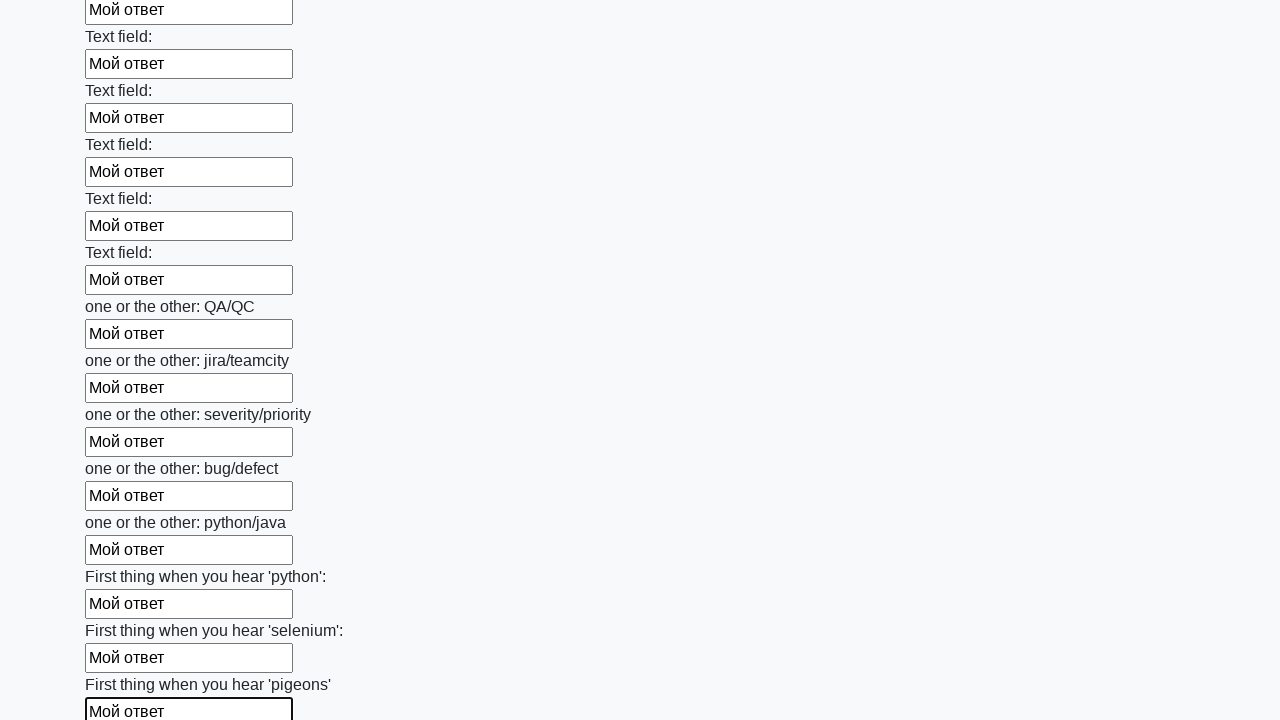

Filled a text input field with 'Мой ответ' on xpath=//input[@type='text'] >> nth=95
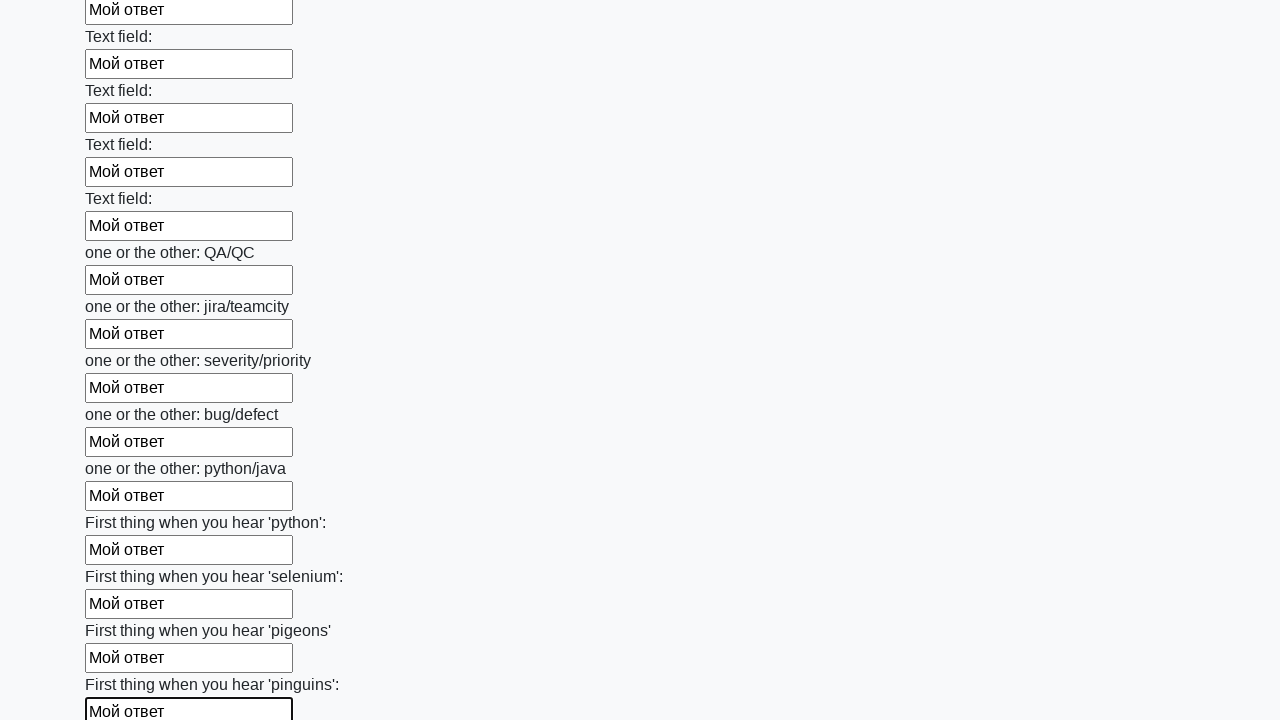

Filled a text input field with 'Мой ответ' on xpath=//input[@type='text'] >> nth=96
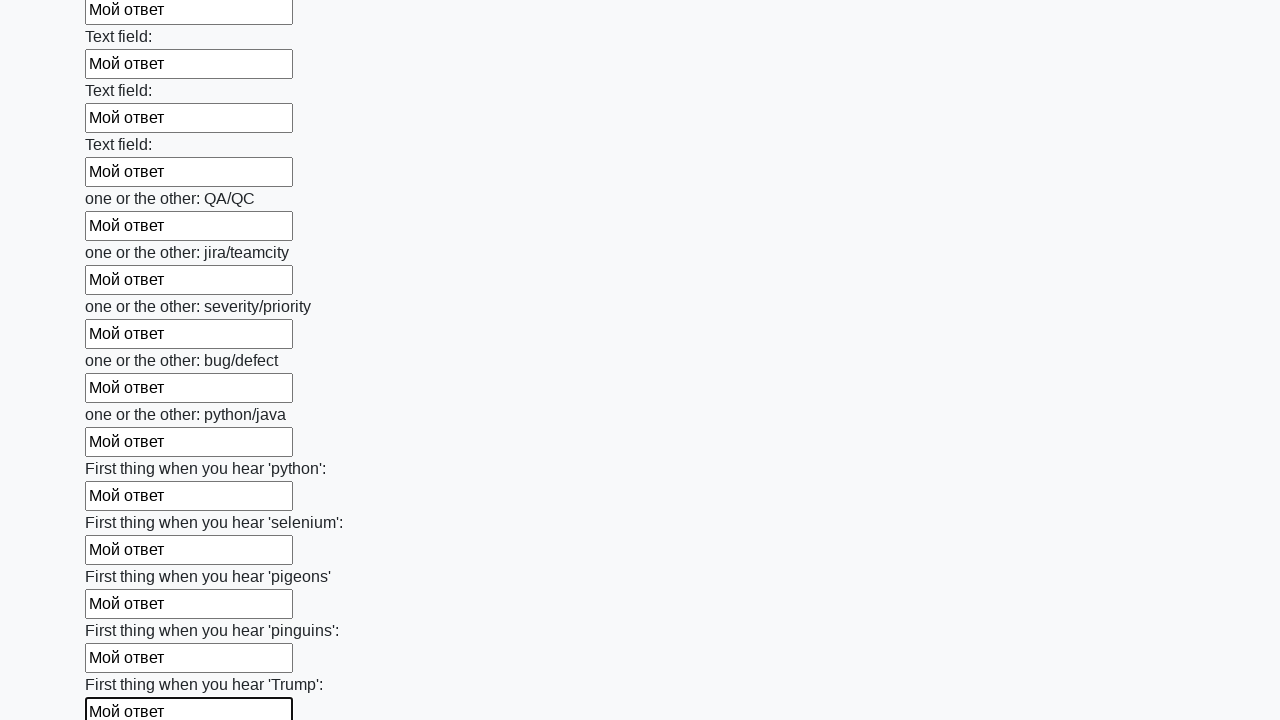

Filled a text input field with 'Мой ответ' on xpath=//input[@type='text'] >> nth=97
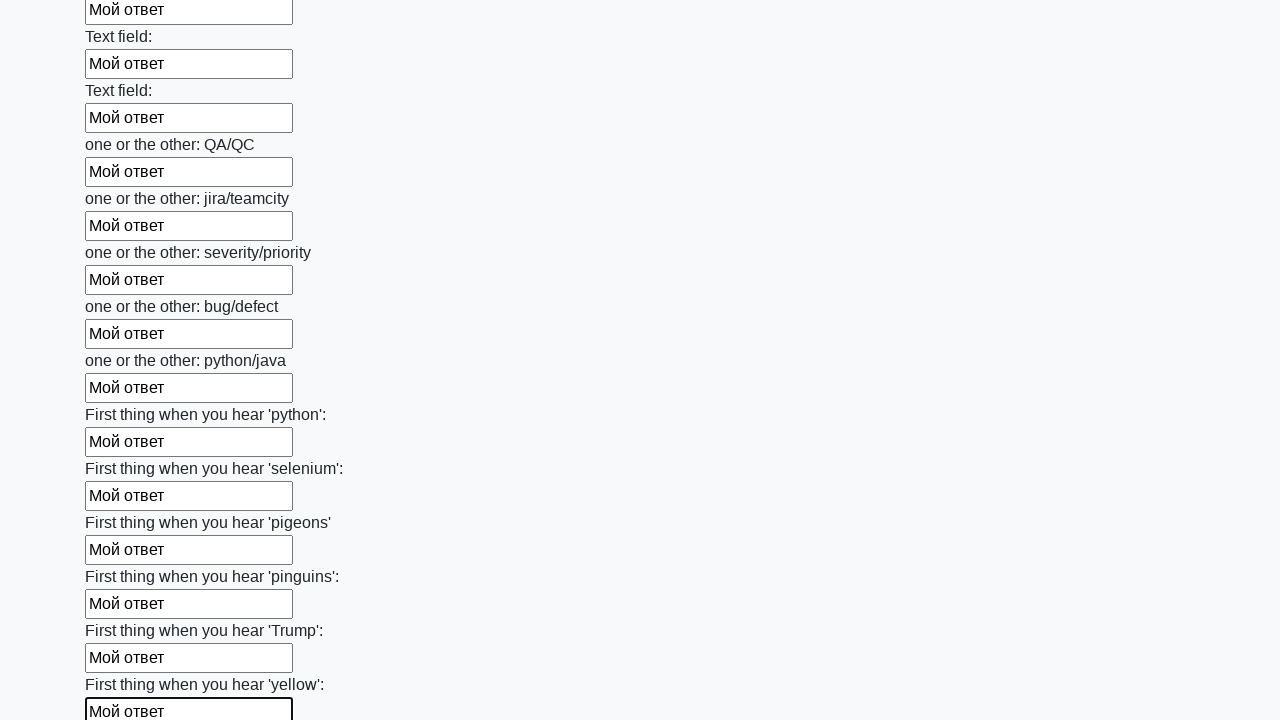

Filled a text input field with 'Мой ответ' on xpath=//input[@type='text'] >> nth=98
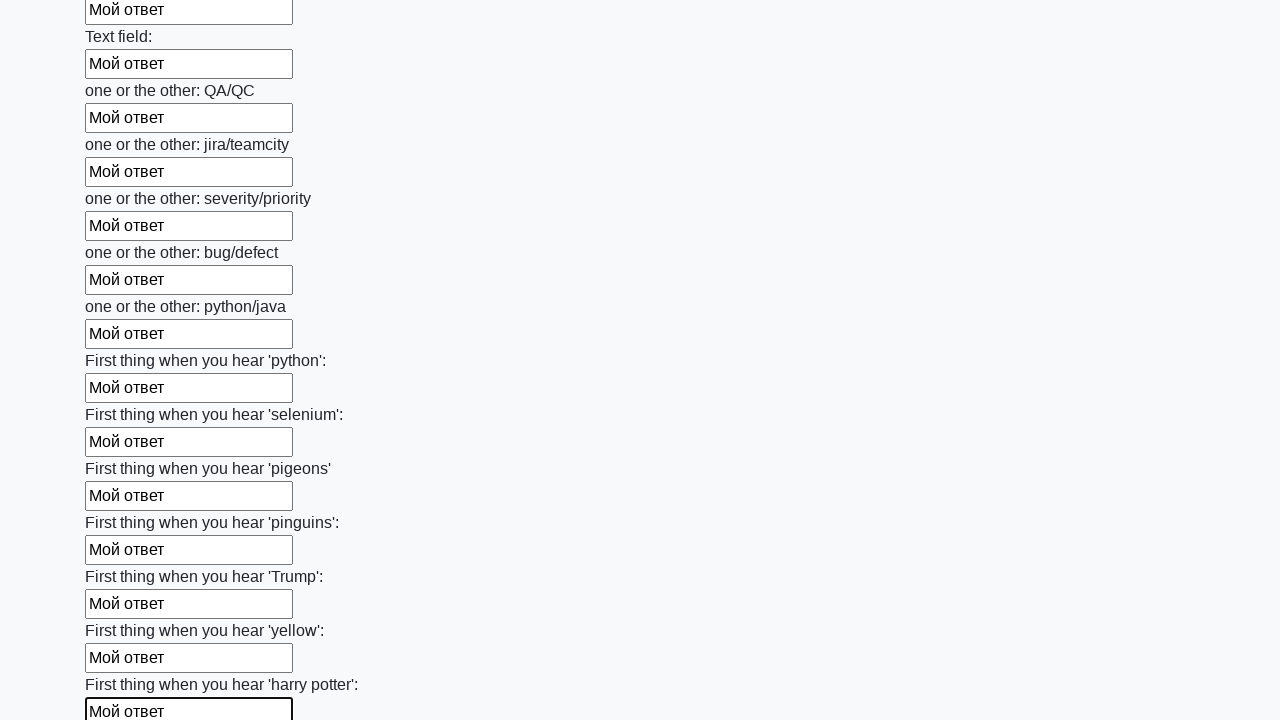

Filled a text input field with 'Мой ответ' on xpath=//input[@type='text'] >> nth=99
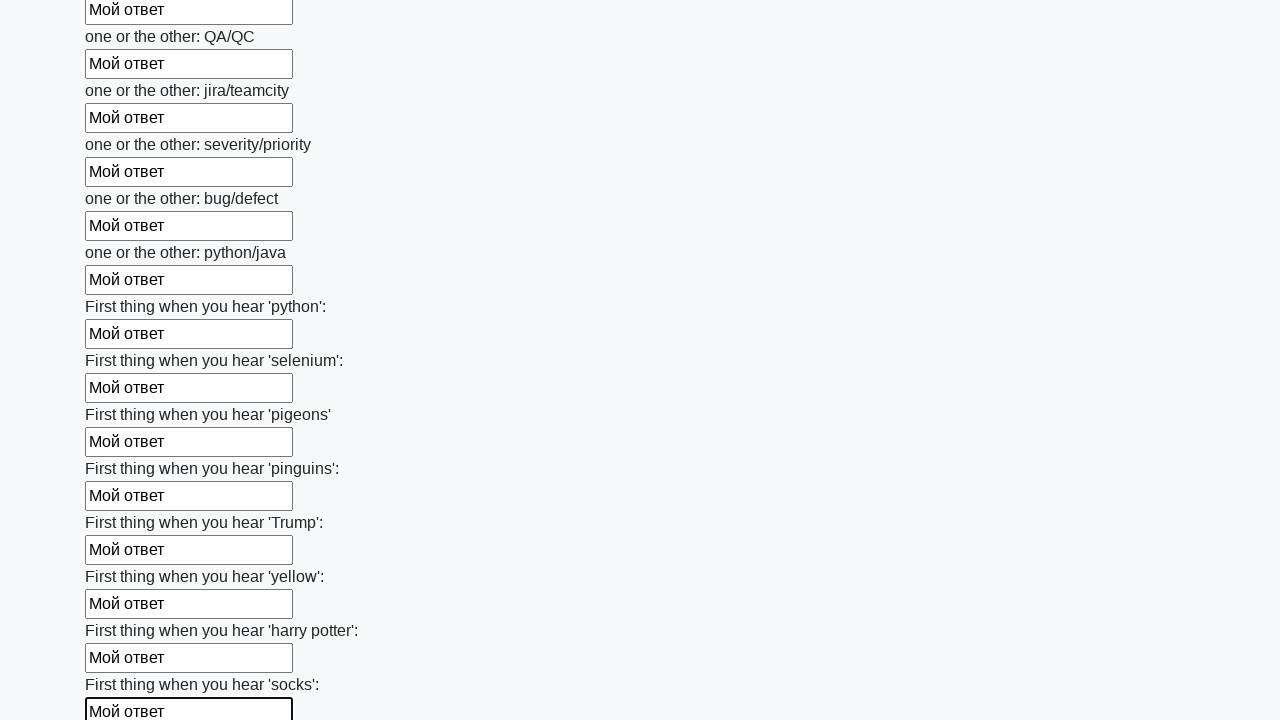

Clicked the submit button to submit the form at (123, 611) on button.btn
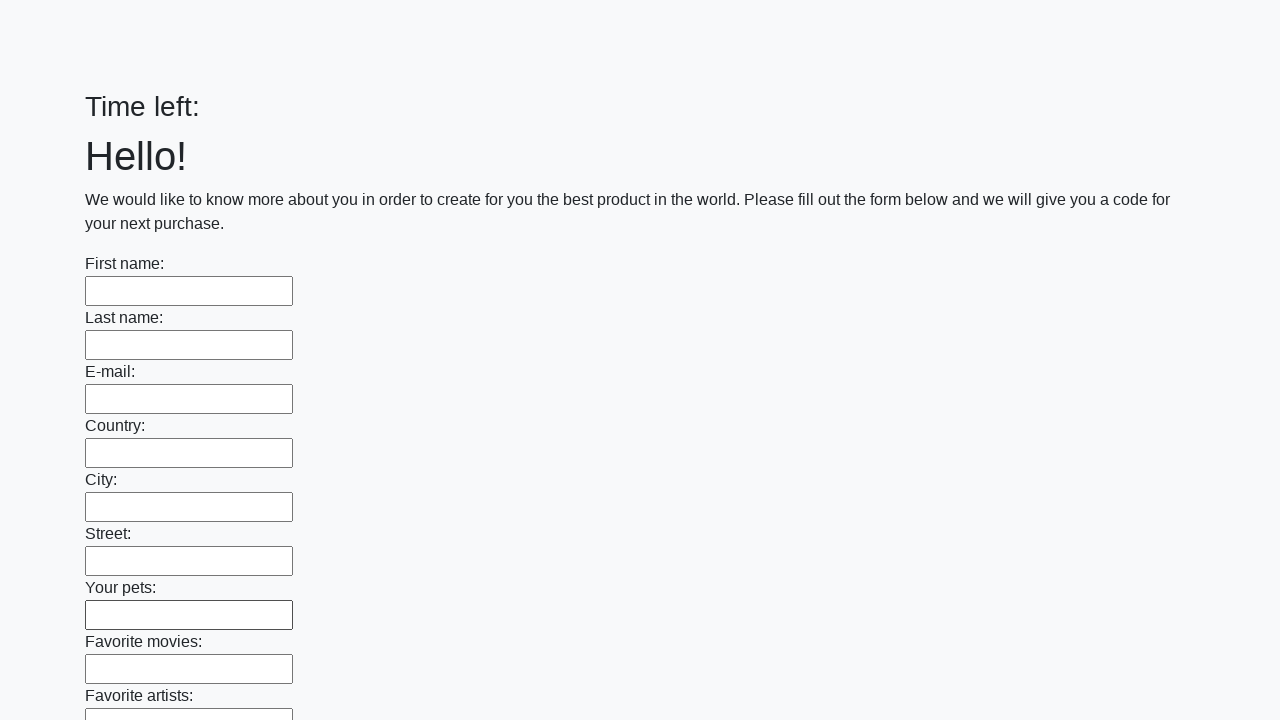

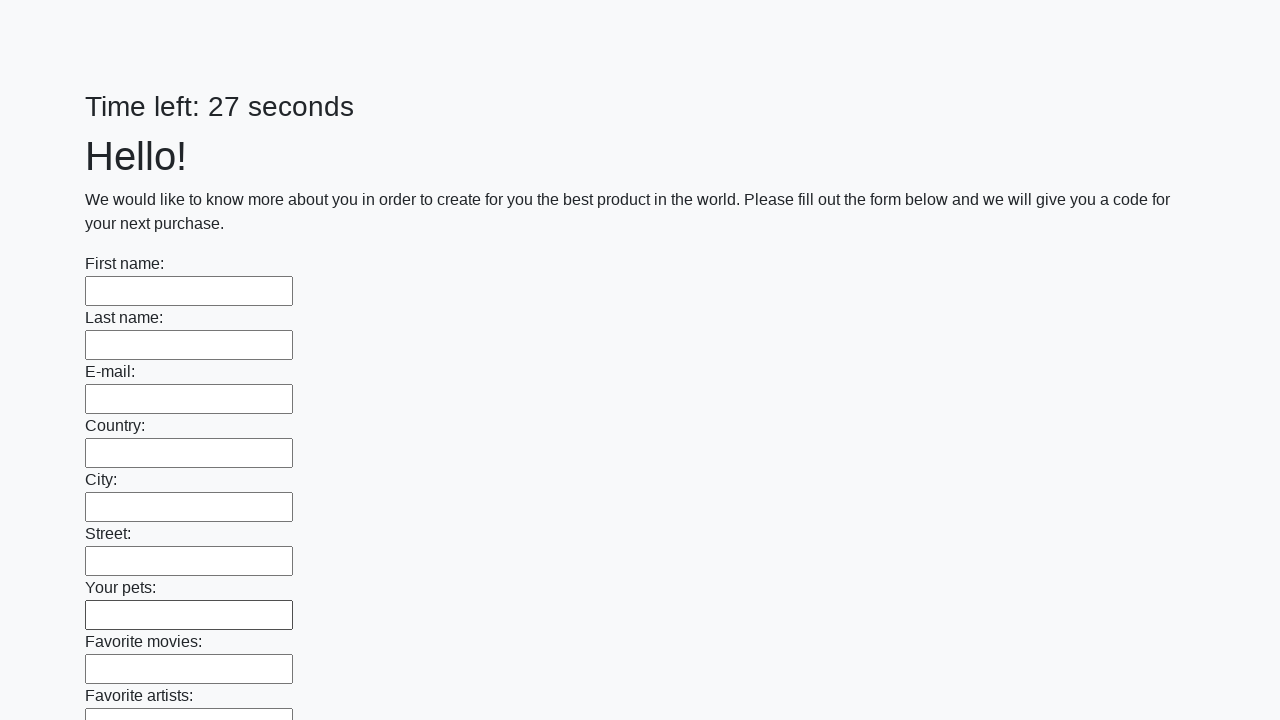